Tests the add/remove elements functionality by clicking the "Add Element" button 100 times and validating that 100 "Delete" buttons are displayed.

Starting URL: http://the-internet.herokuapp.com/add_remove_elements/

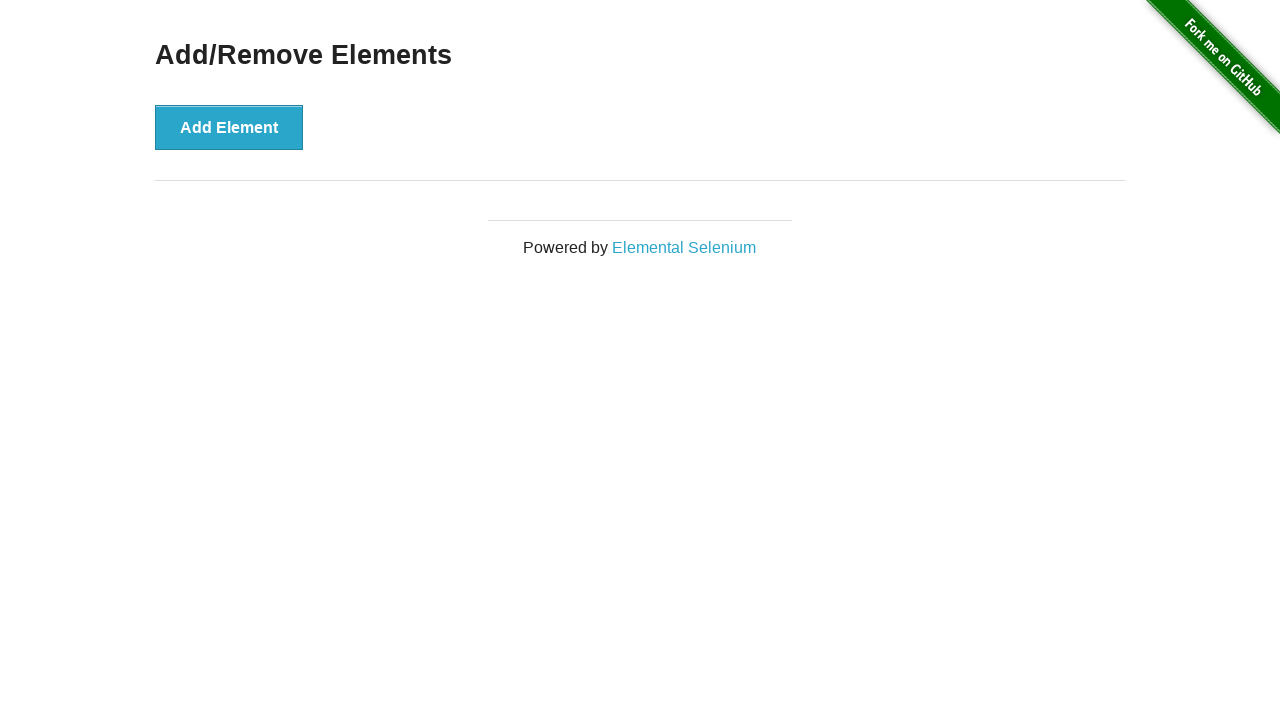

Navigated to add/remove elements page
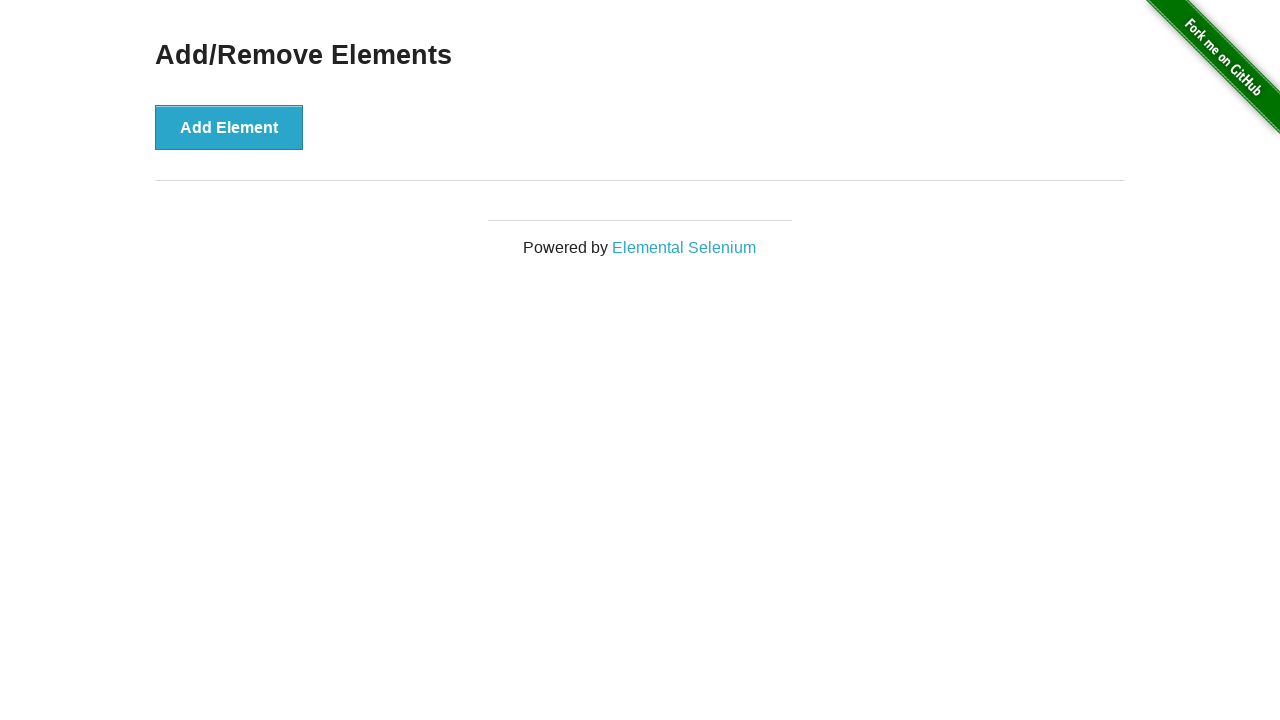

Clicked 'Add Element' button (iteration 1 of 100) at (229, 127) on xpath=//*[@onclick='addElement()']
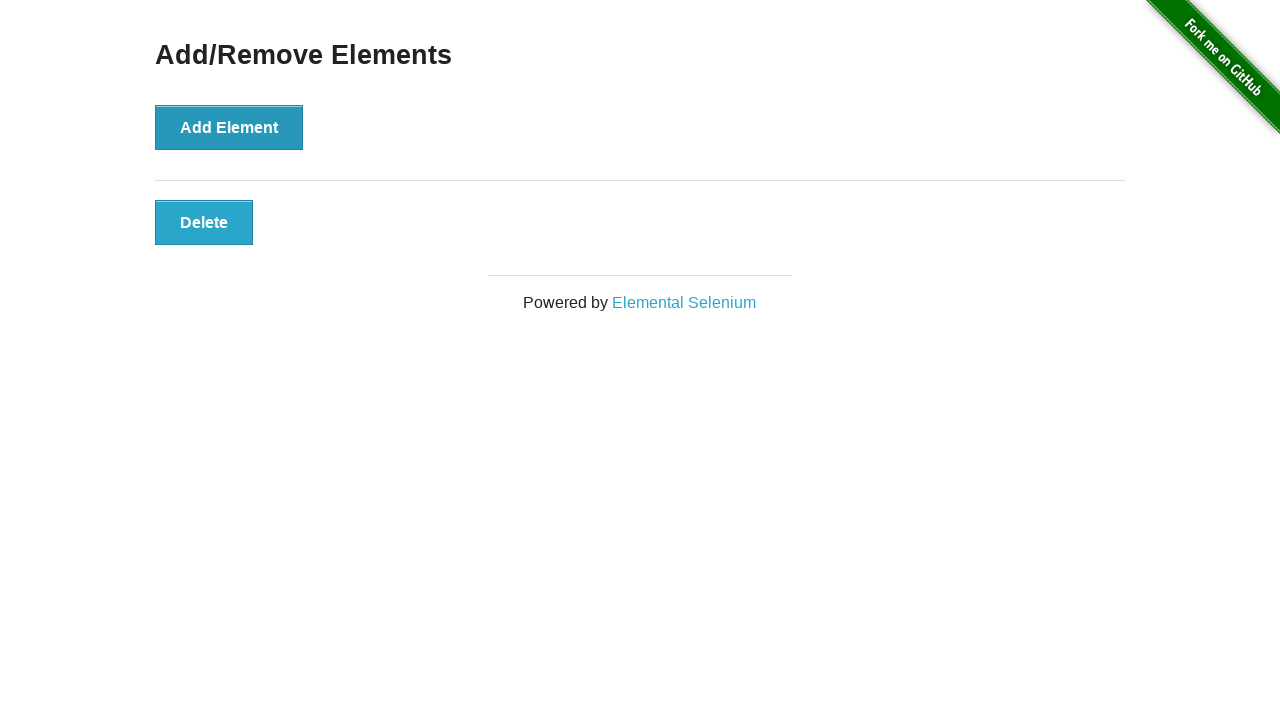

Clicked 'Add Element' button (iteration 2 of 100) at (229, 127) on xpath=//*[@onclick='addElement()']
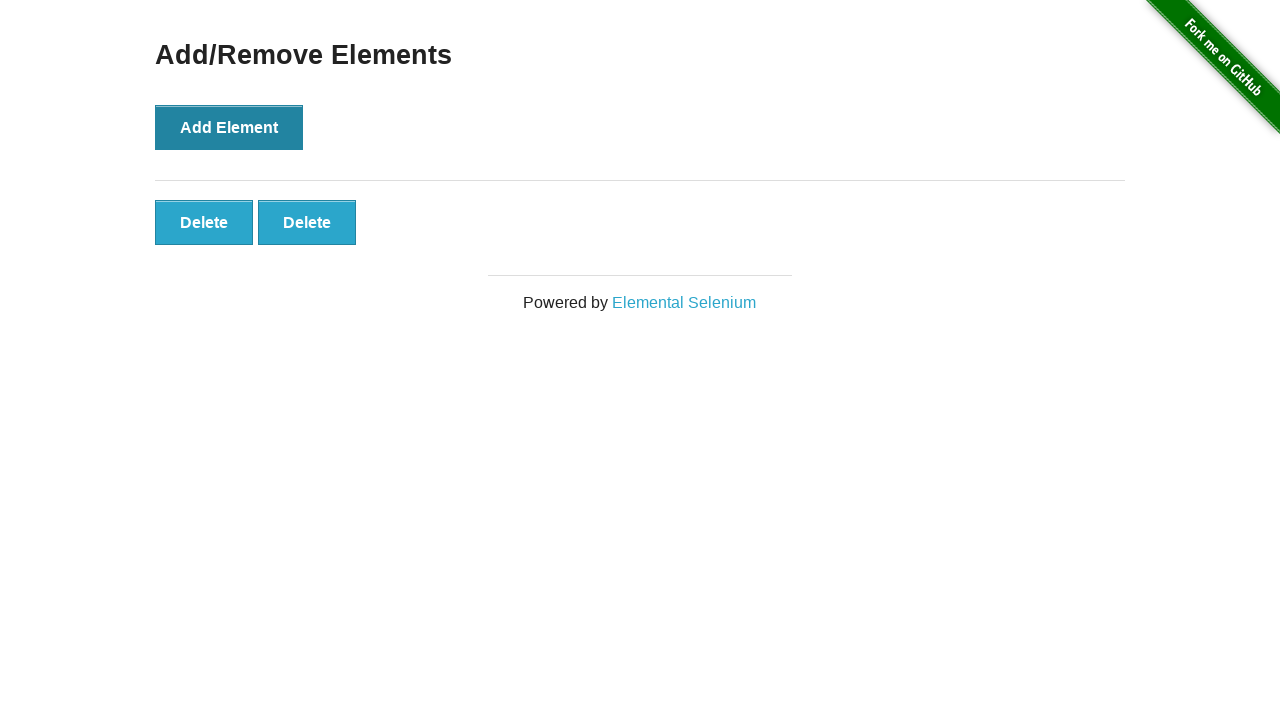

Clicked 'Add Element' button (iteration 3 of 100) at (229, 127) on xpath=//*[@onclick='addElement()']
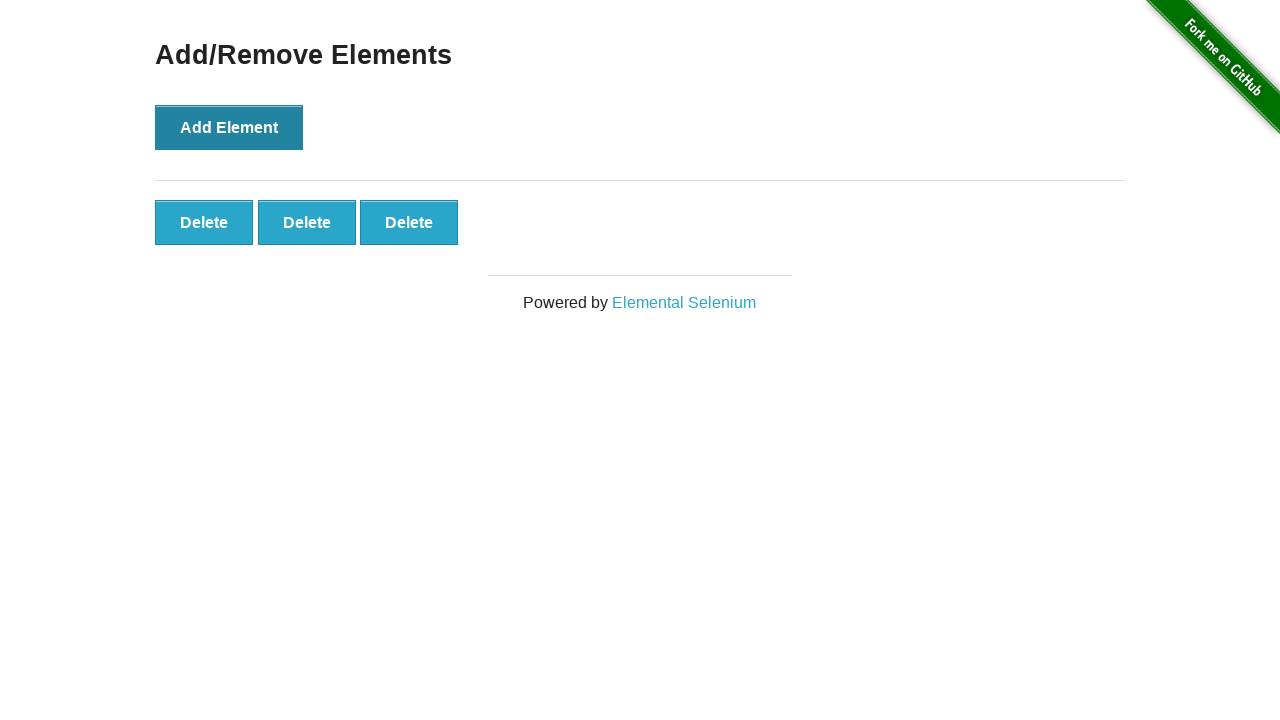

Clicked 'Add Element' button (iteration 4 of 100) at (229, 127) on xpath=//*[@onclick='addElement()']
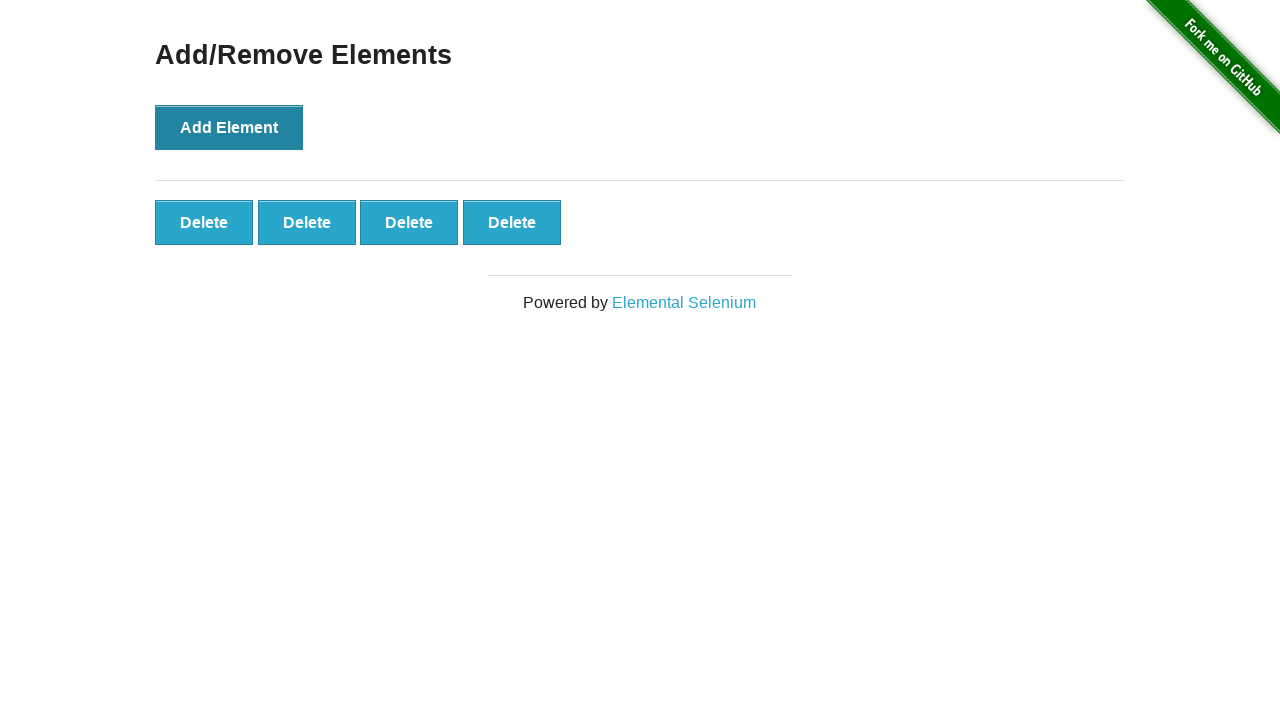

Clicked 'Add Element' button (iteration 5 of 100) at (229, 127) on xpath=//*[@onclick='addElement()']
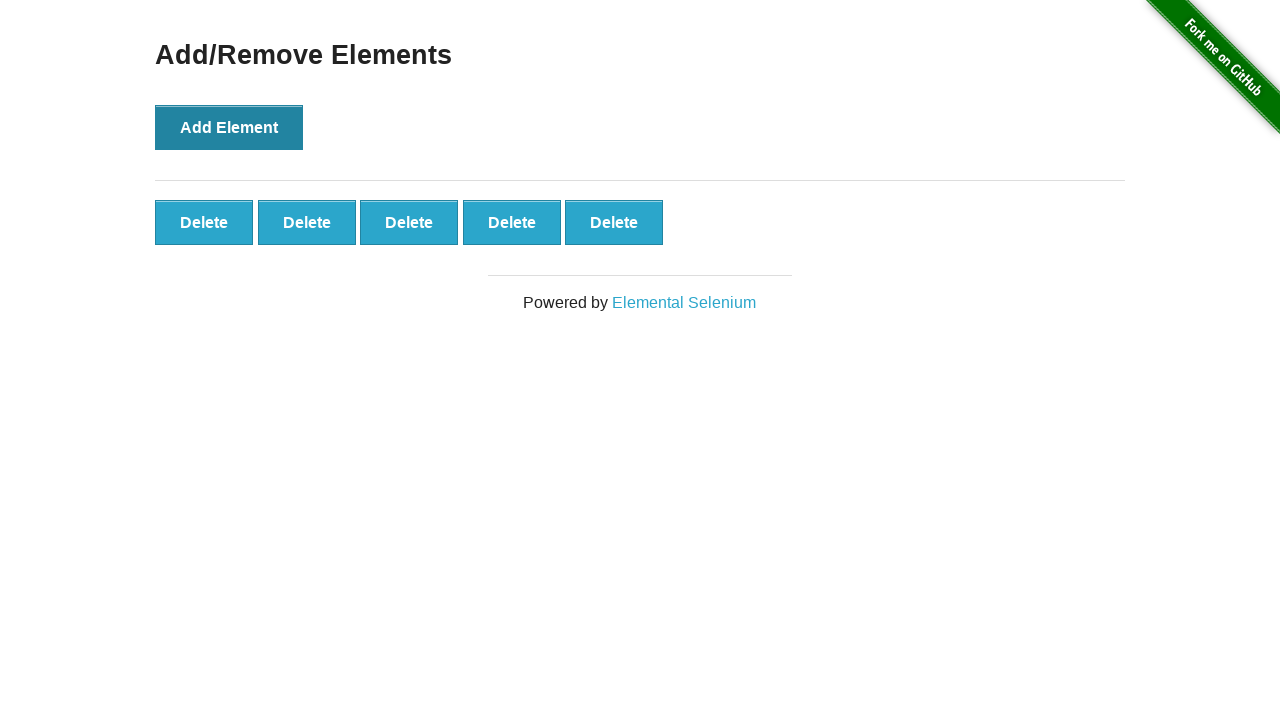

Clicked 'Add Element' button (iteration 6 of 100) at (229, 127) on xpath=//*[@onclick='addElement()']
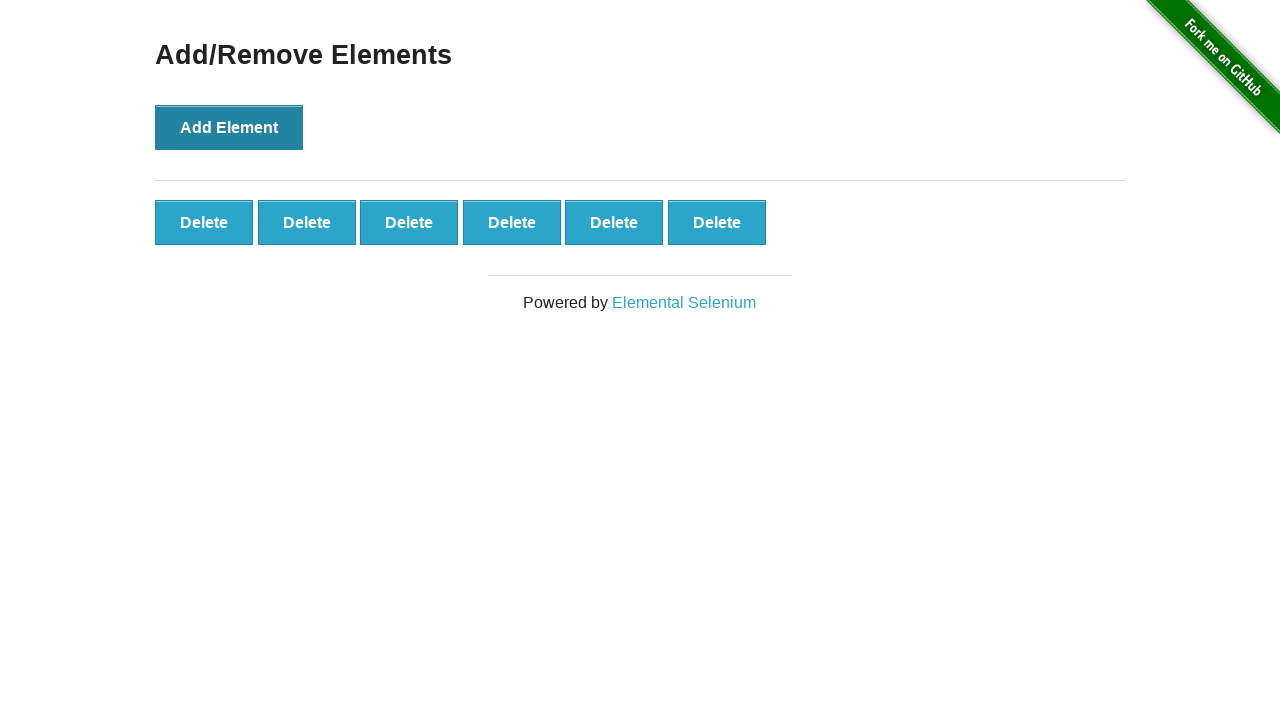

Clicked 'Add Element' button (iteration 7 of 100) at (229, 127) on xpath=//*[@onclick='addElement()']
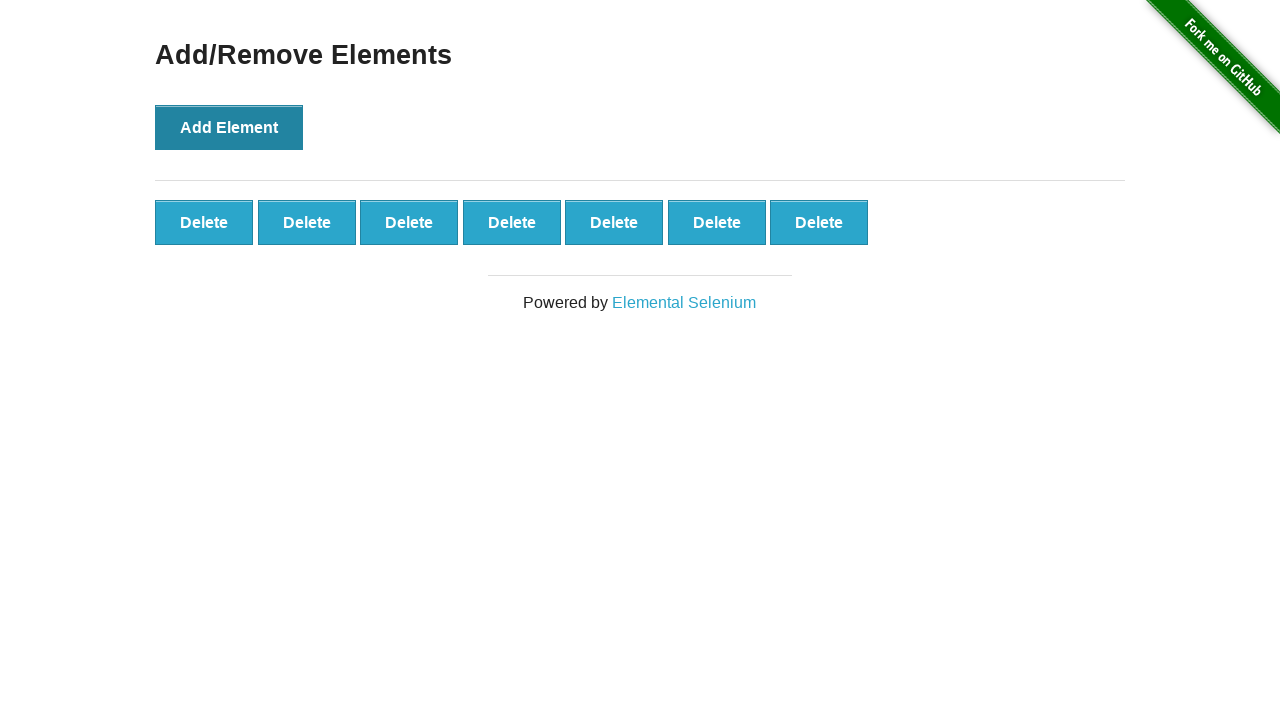

Clicked 'Add Element' button (iteration 8 of 100) at (229, 127) on xpath=//*[@onclick='addElement()']
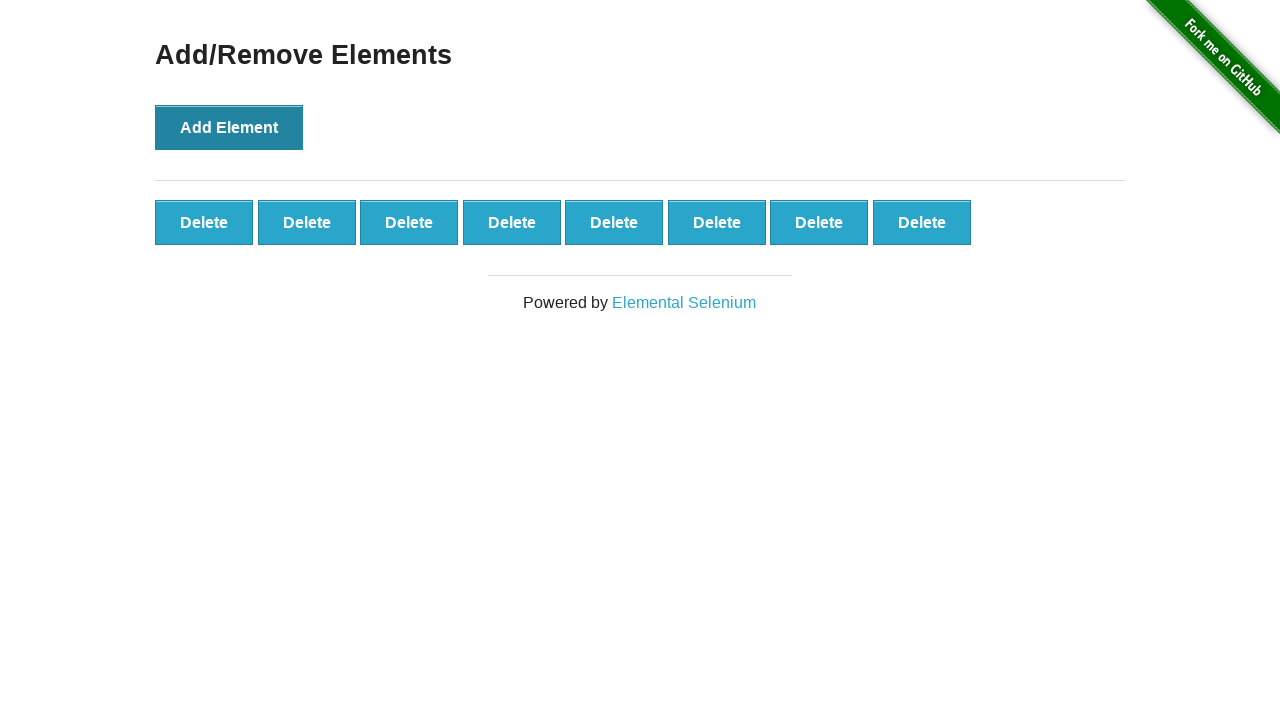

Clicked 'Add Element' button (iteration 9 of 100) at (229, 127) on xpath=//*[@onclick='addElement()']
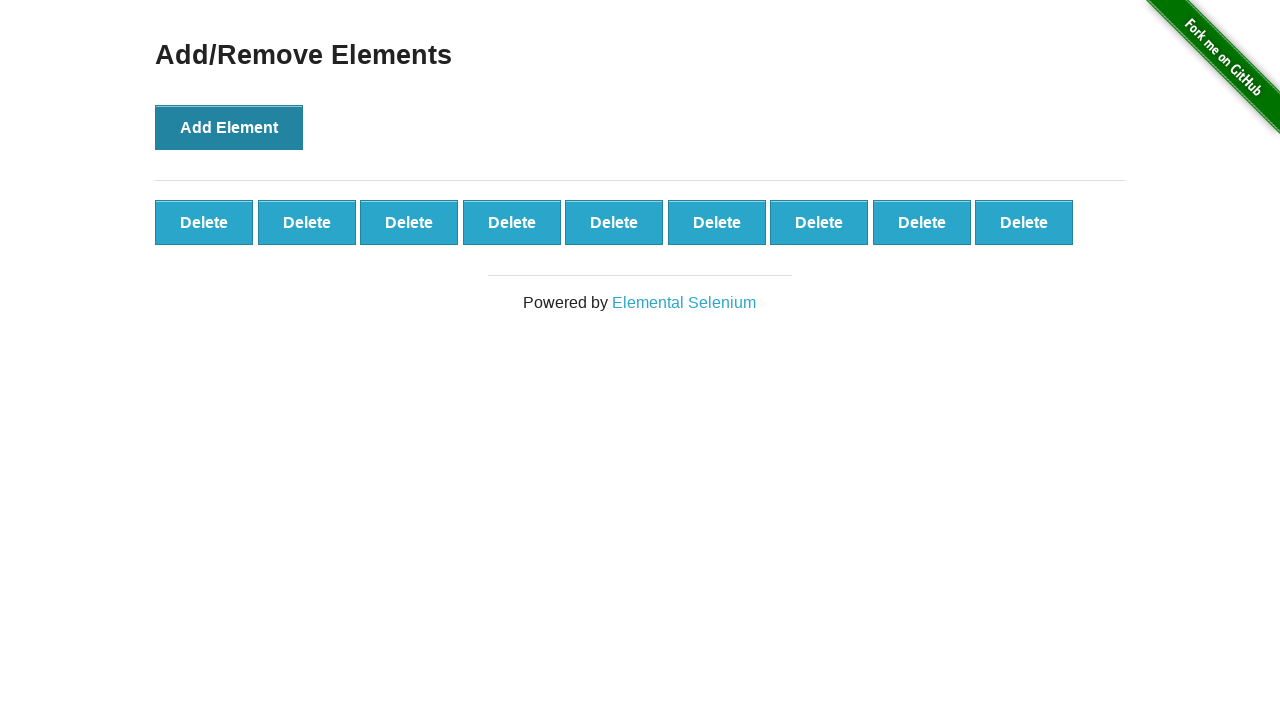

Clicked 'Add Element' button (iteration 10 of 100) at (229, 127) on xpath=//*[@onclick='addElement()']
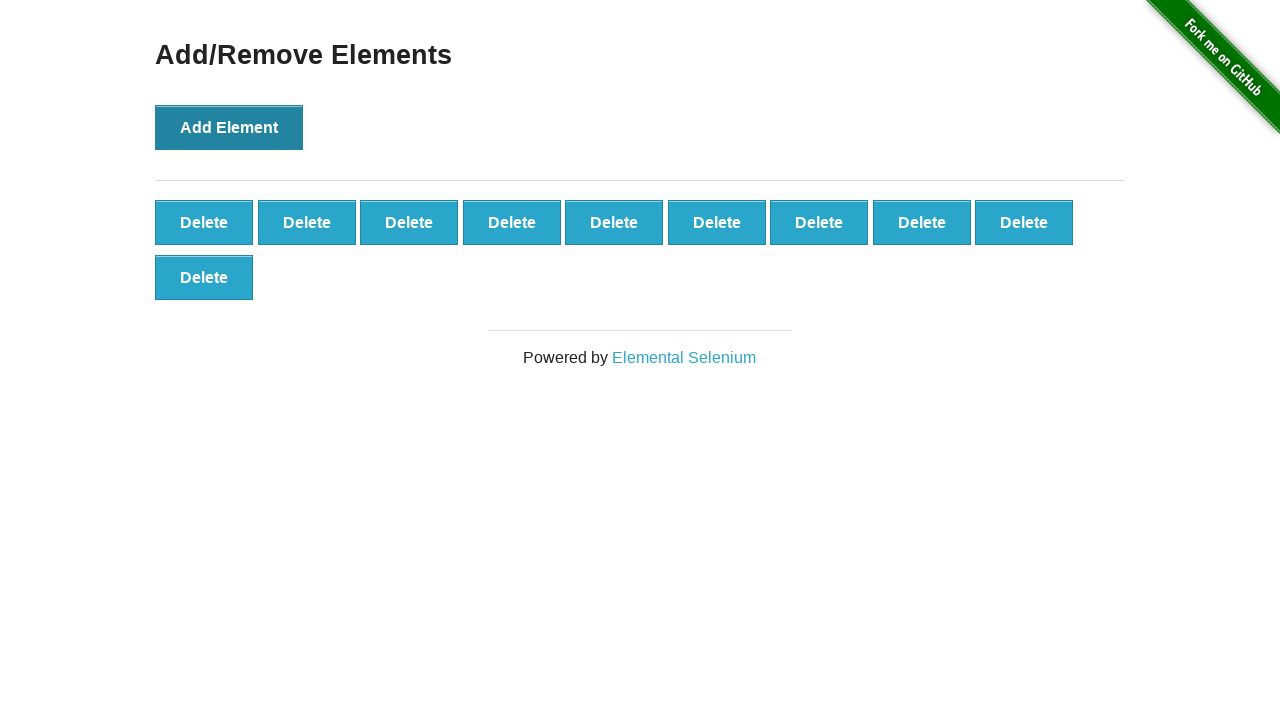

Clicked 'Add Element' button (iteration 11 of 100) at (229, 127) on xpath=//*[@onclick='addElement()']
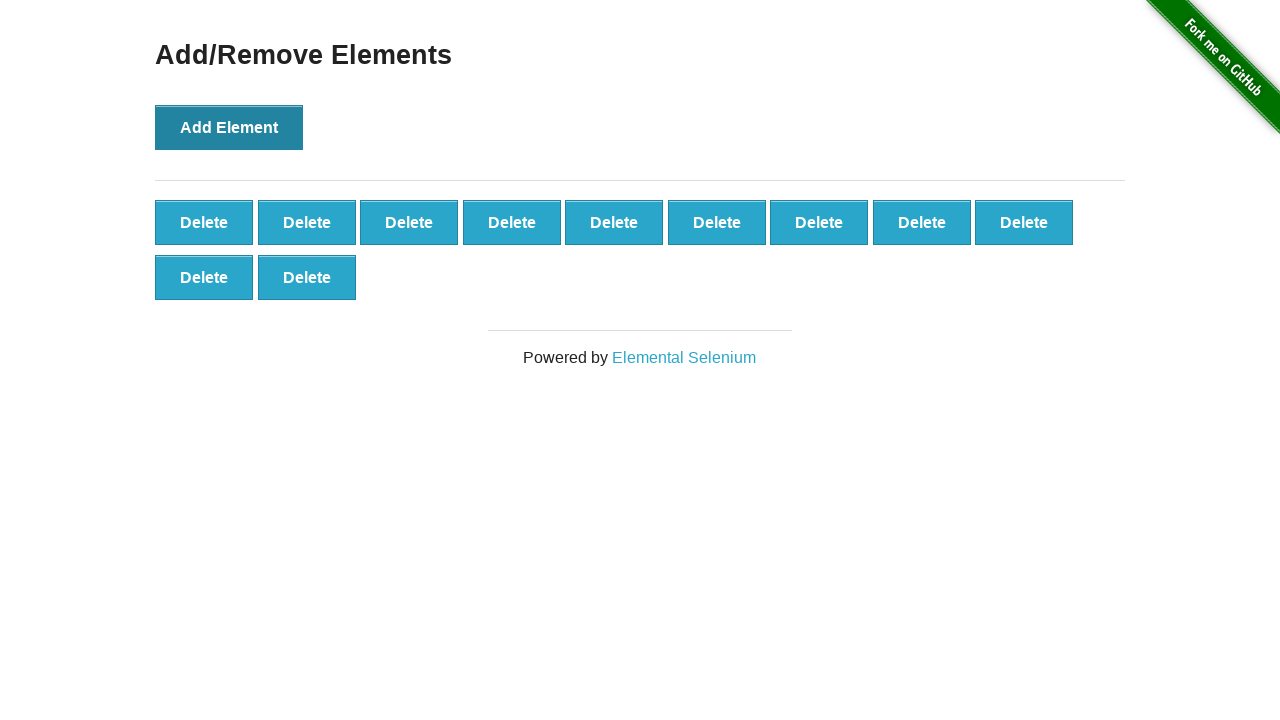

Clicked 'Add Element' button (iteration 12 of 100) at (229, 127) on xpath=//*[@onclick='addElement()']
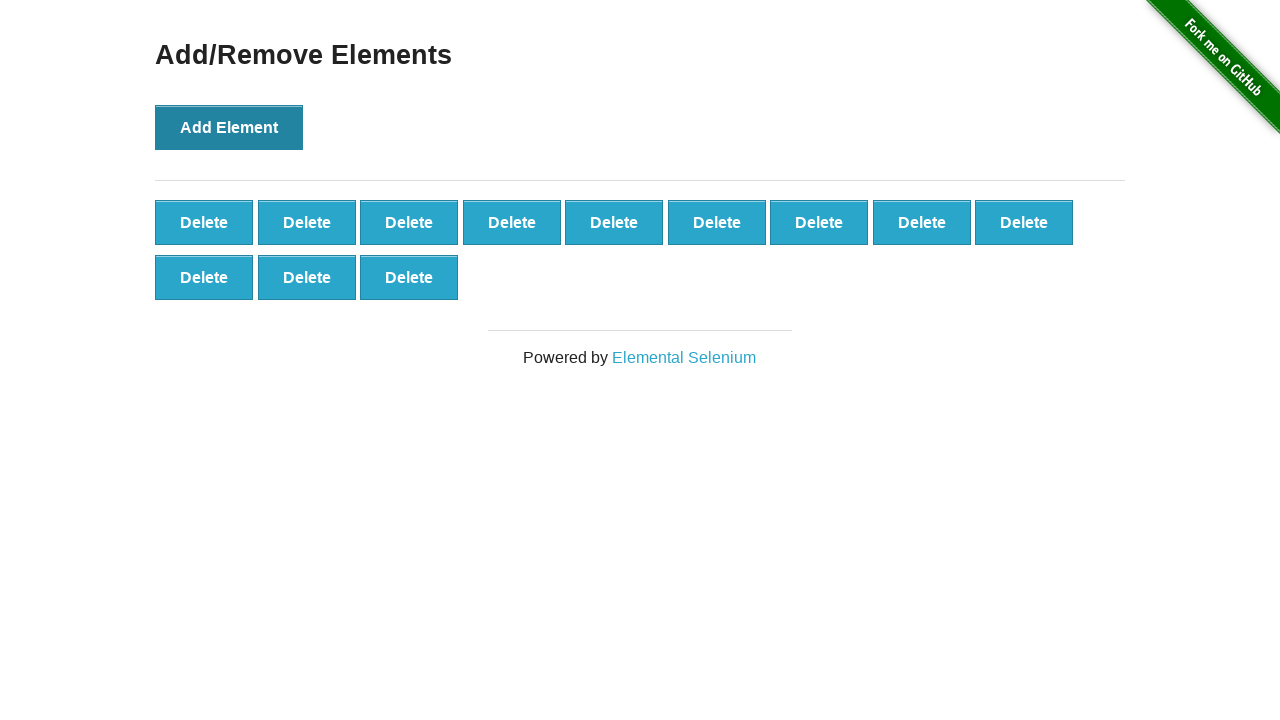

Clicked 'Add Element' button (iteration 13 of 100) at (229, 127) on xpath=//*[@onclick='addElement()']
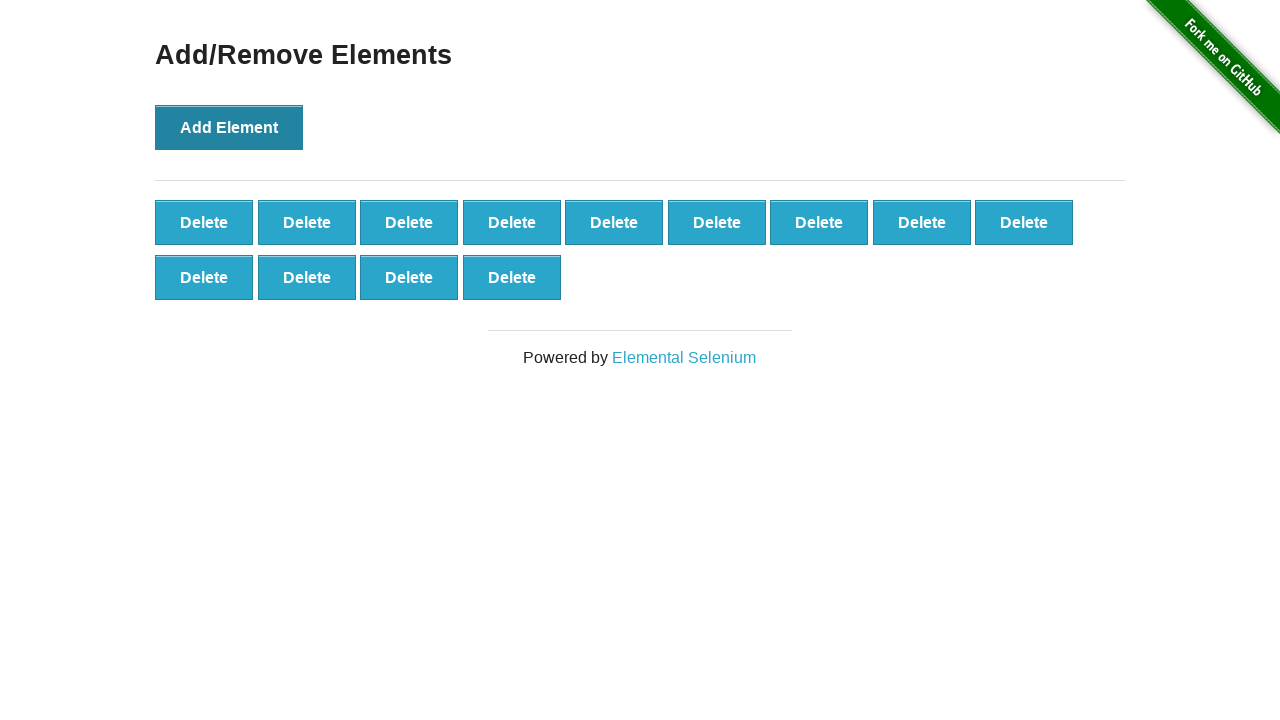

Clicked 'Add Element' button (iteration 14 of 100) at (229, 127) on xpath=//*[@onclick='addElement()']
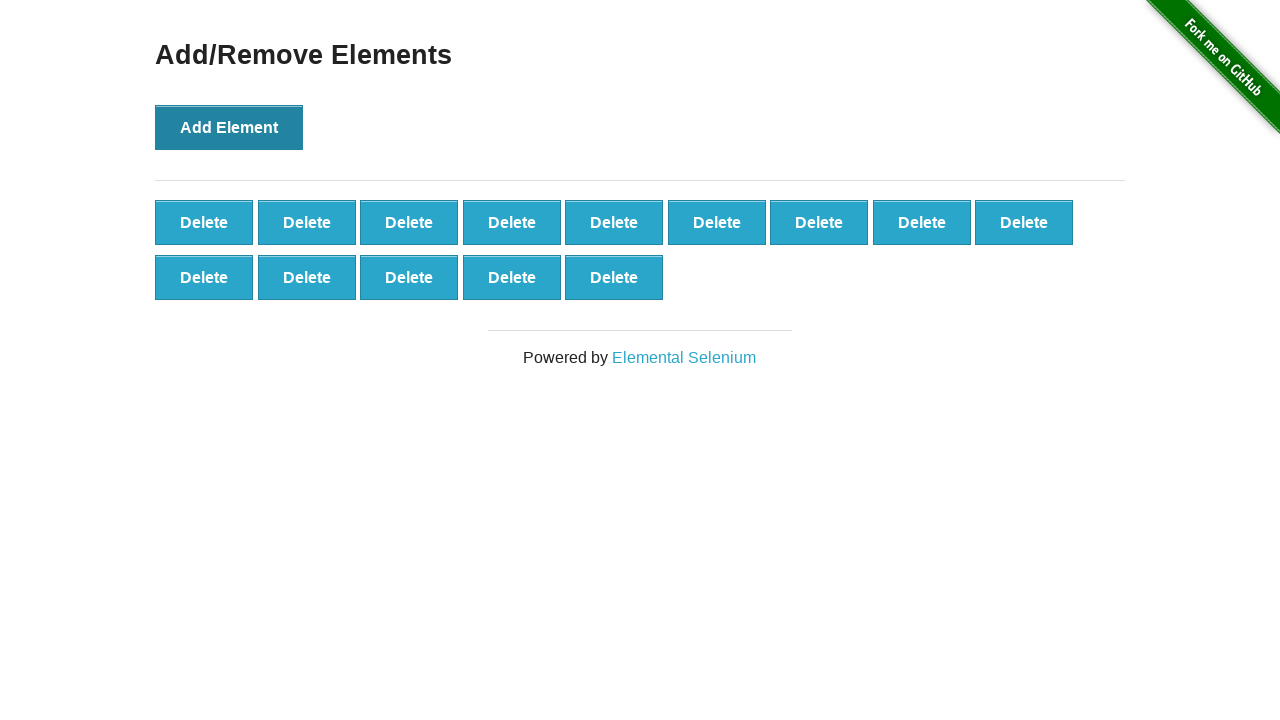

Clicked 'Add Element' button (iteration 15 of 100) at (229, 127) on xpath=//*[@onclick='addElement()']
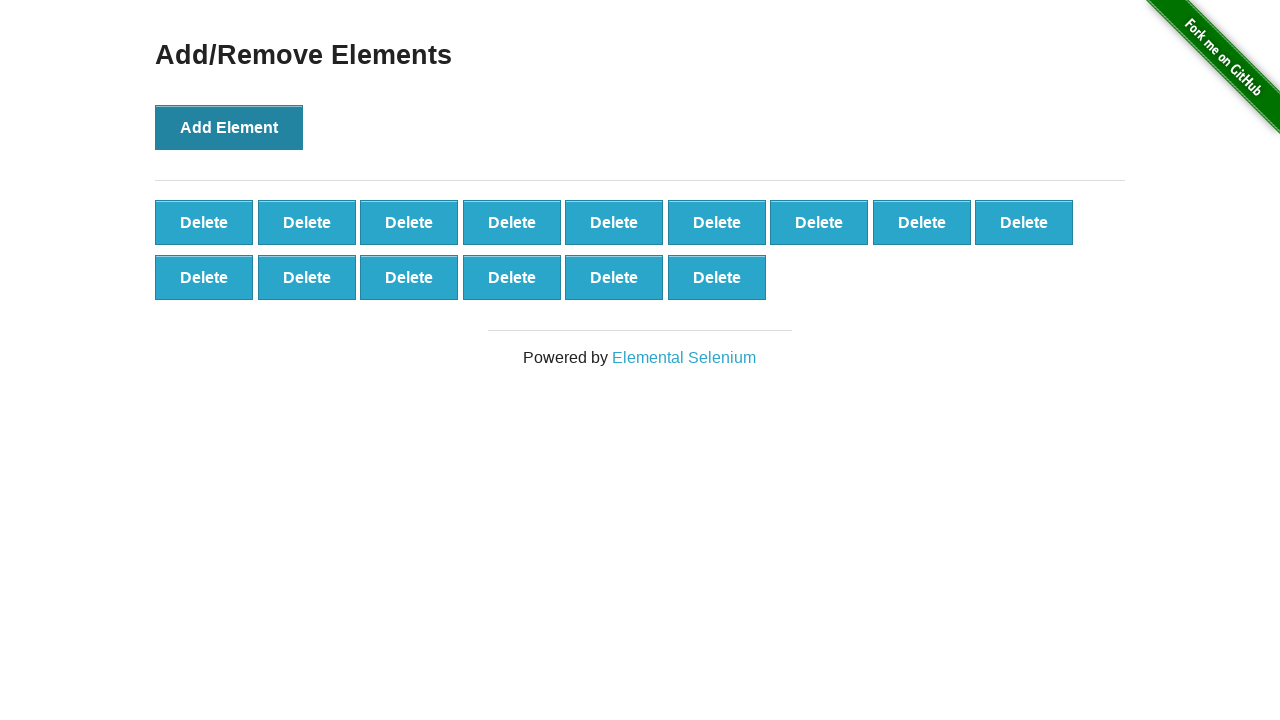

Clicked 'Add Element' button (iteration 16 of 100) at (229, 127) on xpath=//*[@onclick='addElement()']
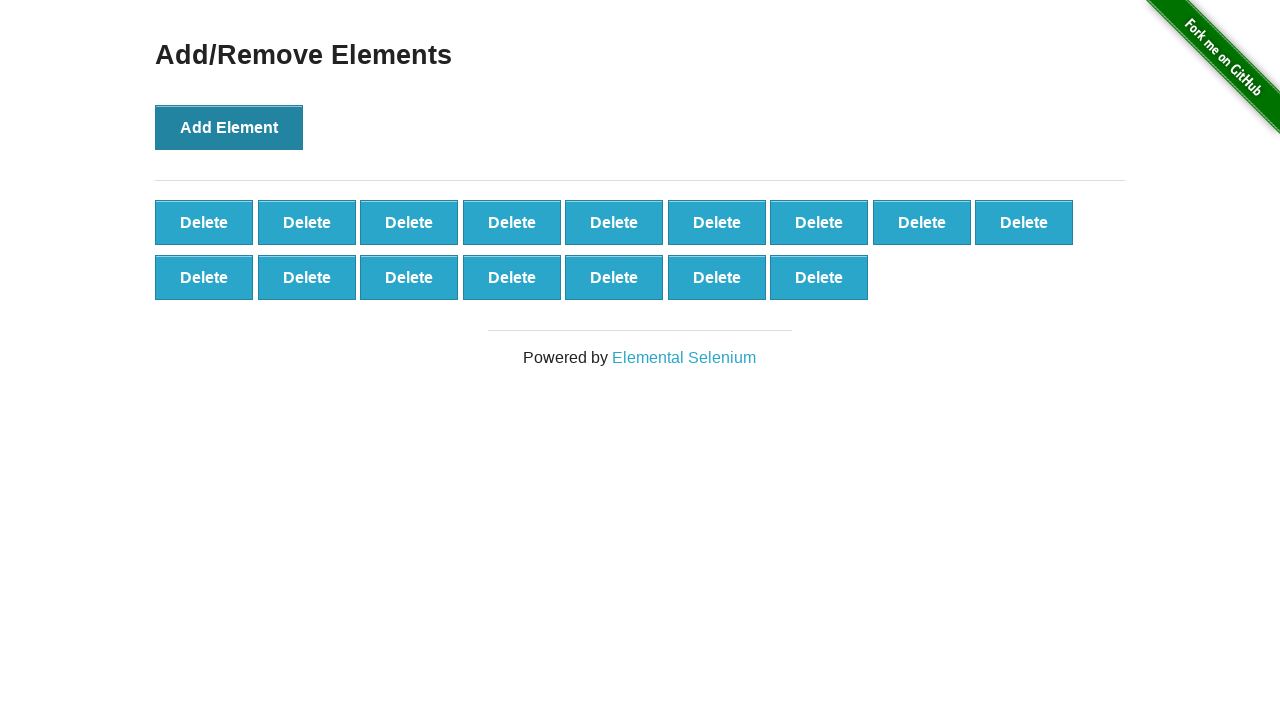

Clicked 'Add Element' button (iteration 17 of 100) at (229, 127) on xpath=//*[@onclick='addElement()']
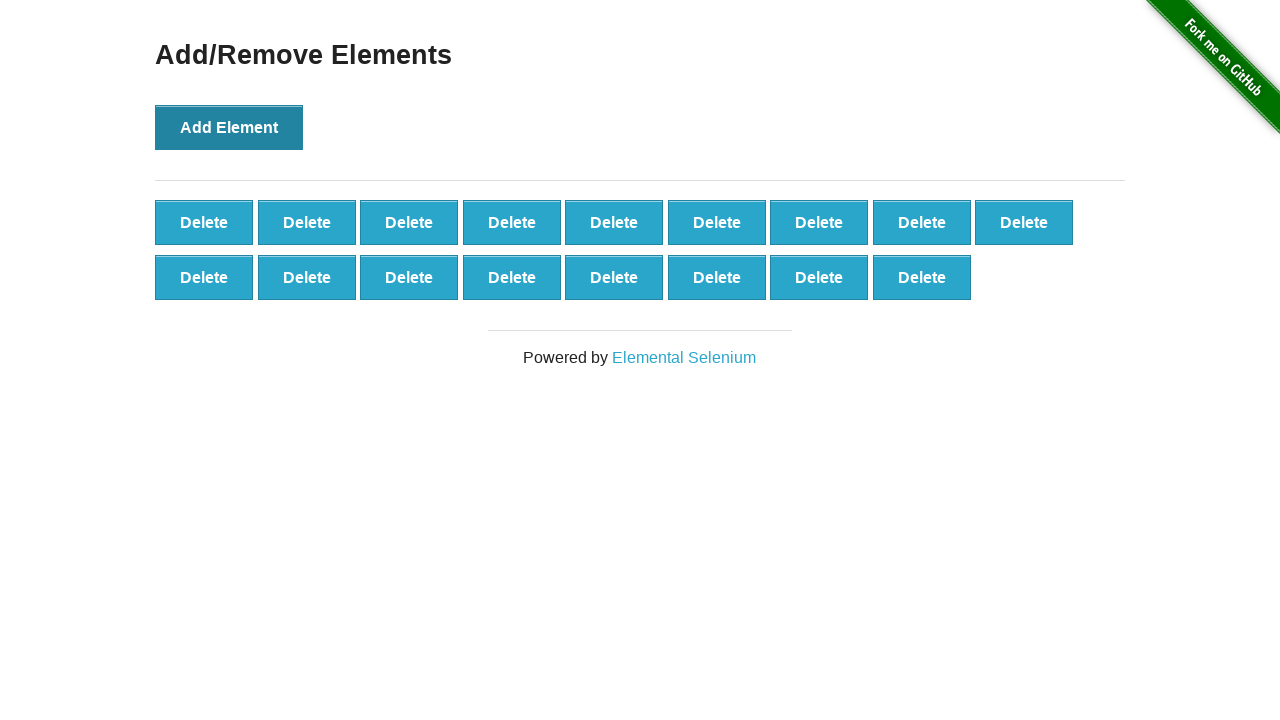

Clicked 'Add Element' button (iteration 18 of 100) at (229, 127) on xpath=//*[@onclick='addElement()']
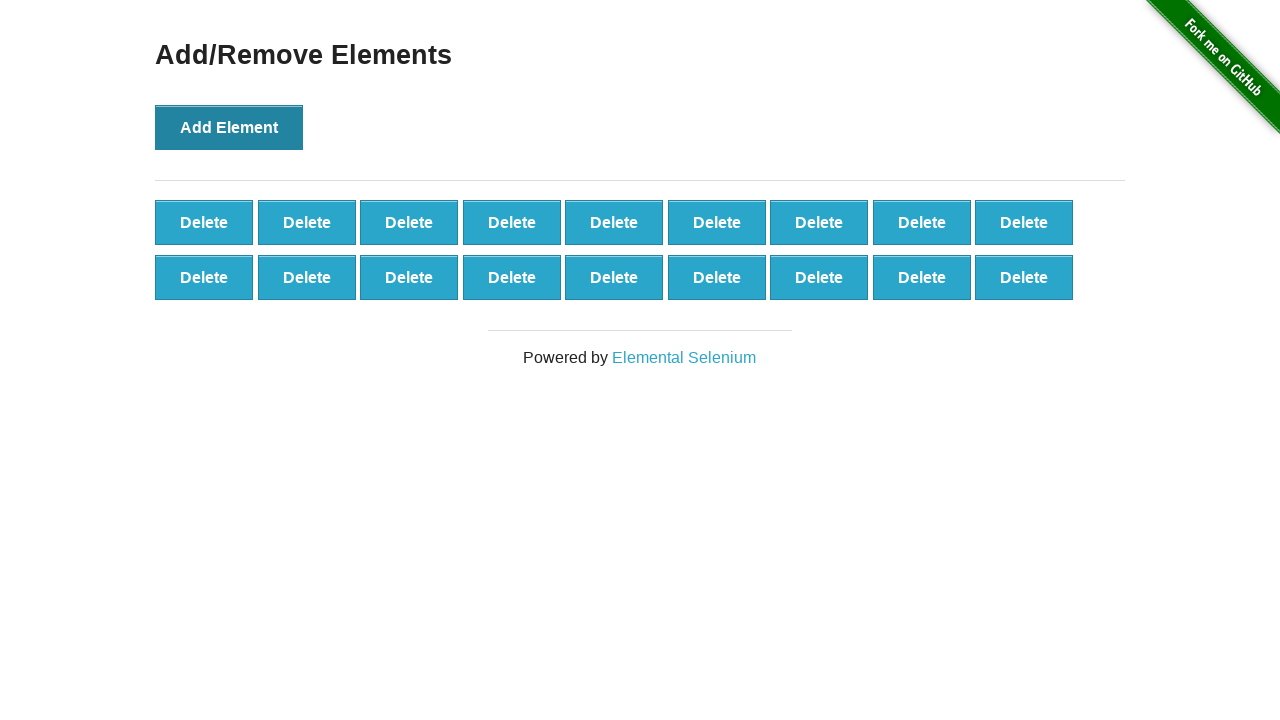

Clicked 'Add Element' button (iteration 19 of 100) at (229, 127) on xpath=//*[@onclick='addElement()']
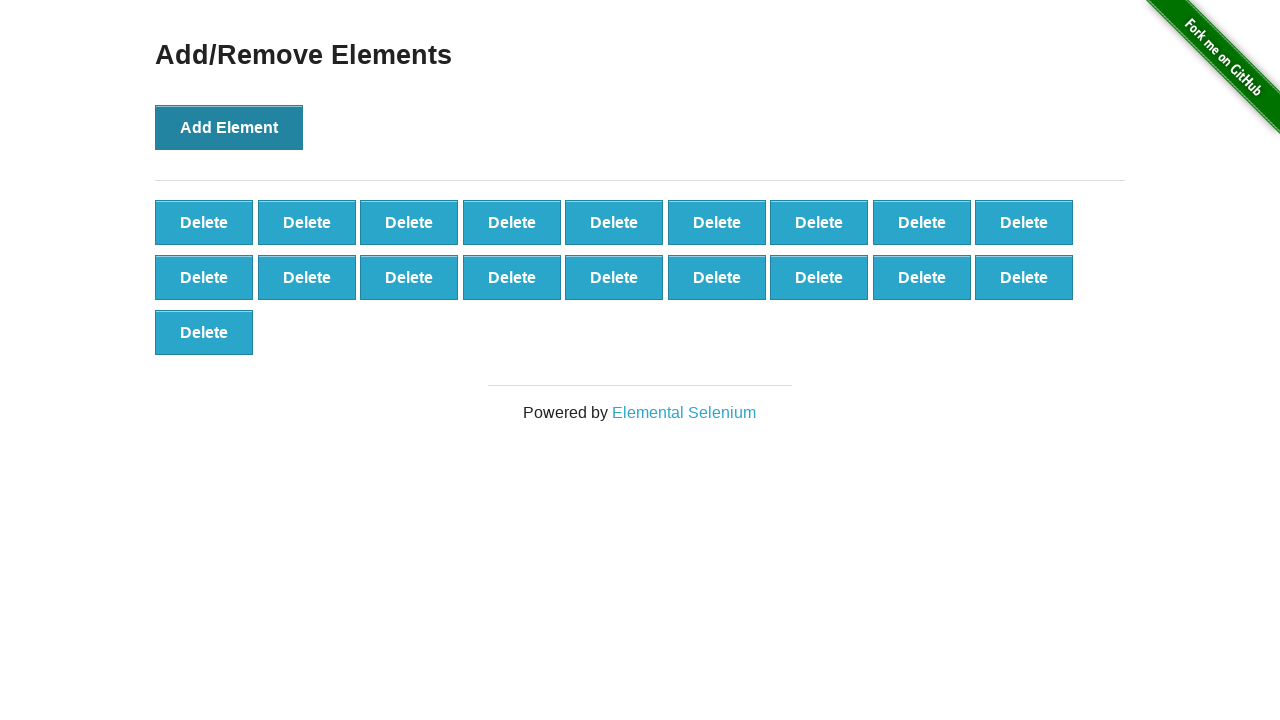

Clicked 'Add Element' button (iteration 20 of 100) at (229, 127) on xpath=//*[@onclick='addElement()']
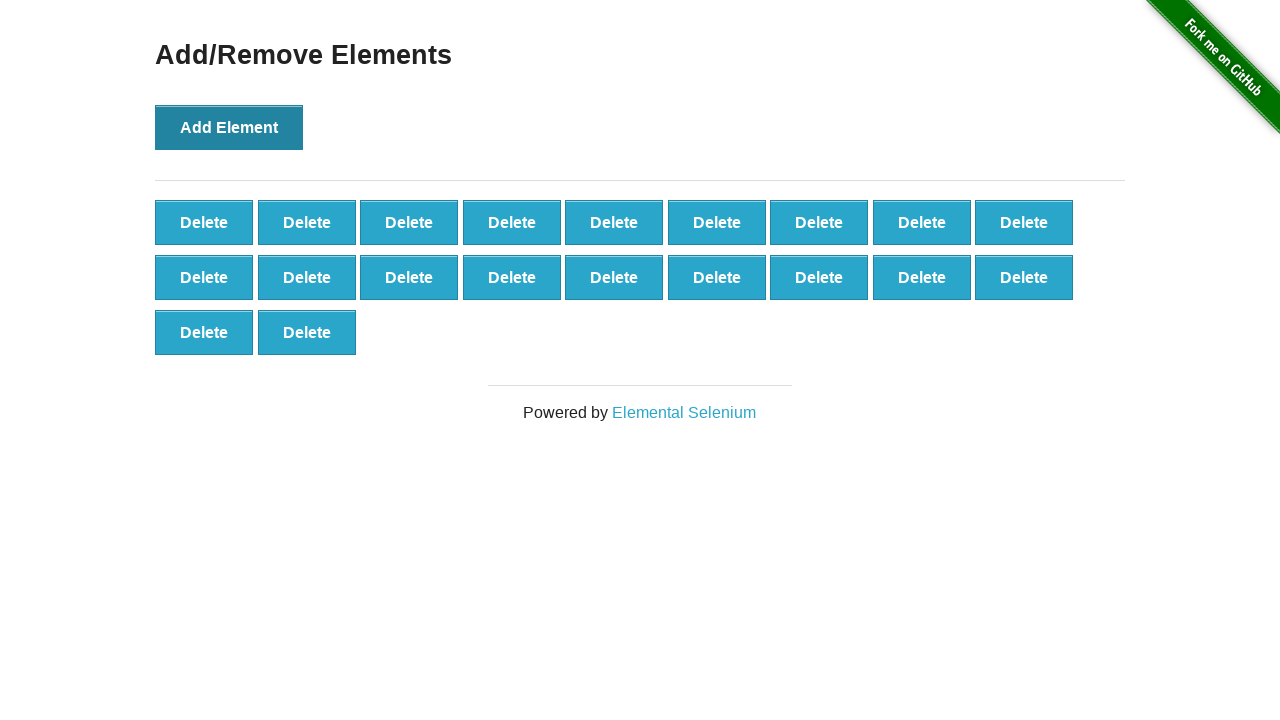

Clicked 'Add Element' button (iteration 21 of 100) at (229, 127) on xpath=//*[@onclick='addElement()']
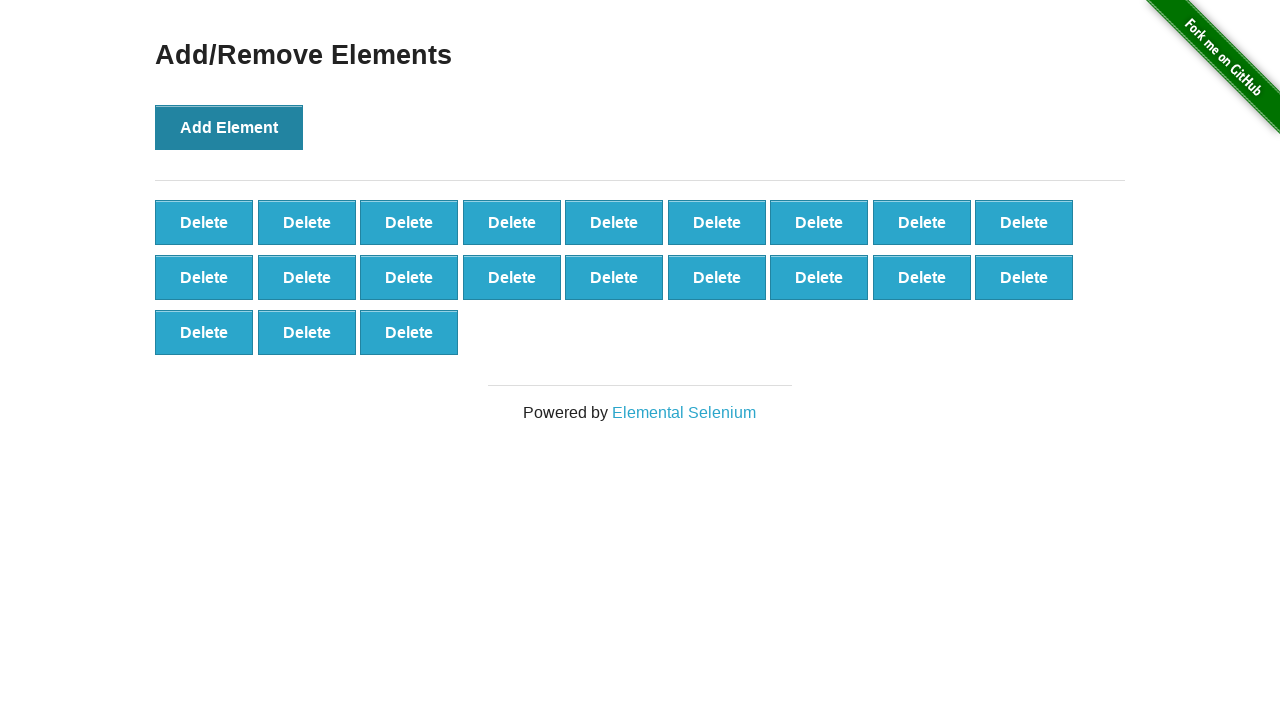

Clicked 'Add Element' button (iteration 22 of 100) at (229, 127) on xpath=//*[@onclick='addElement()']
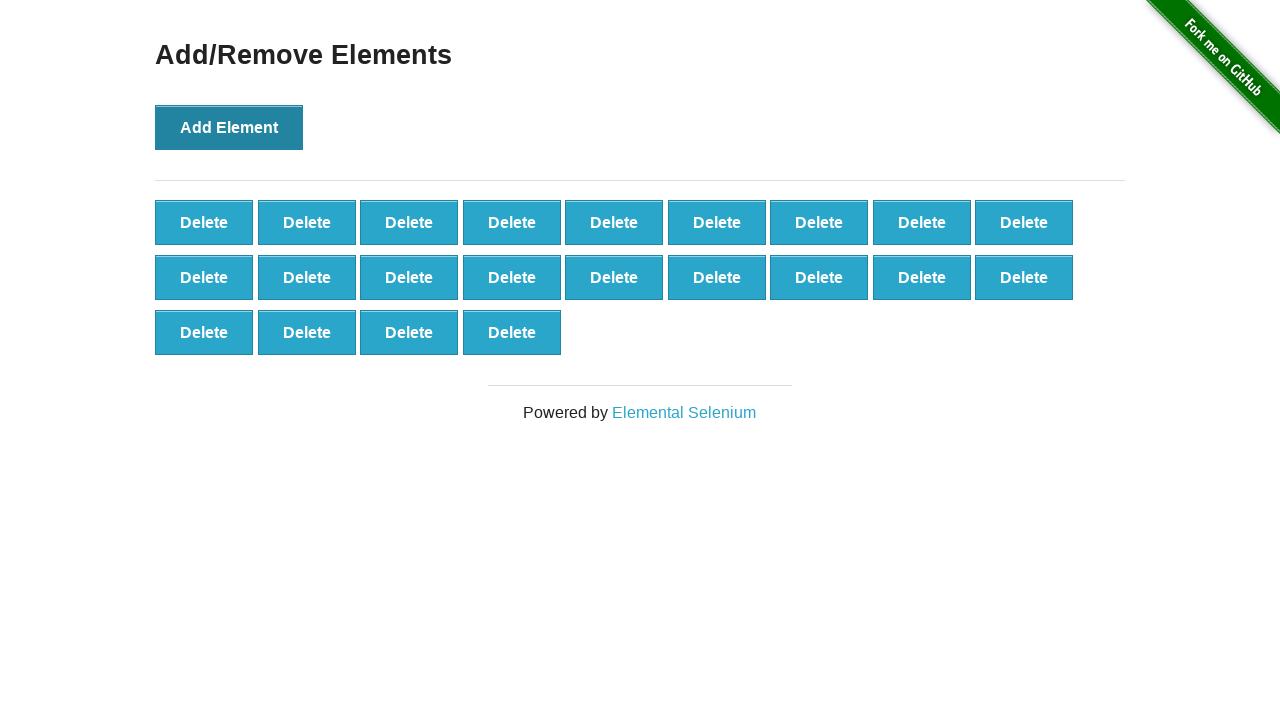

Clicked 'Add Element' button (iteration 23 of 100) at (229, 127) on xpath=//*[@onclick='addElement()']
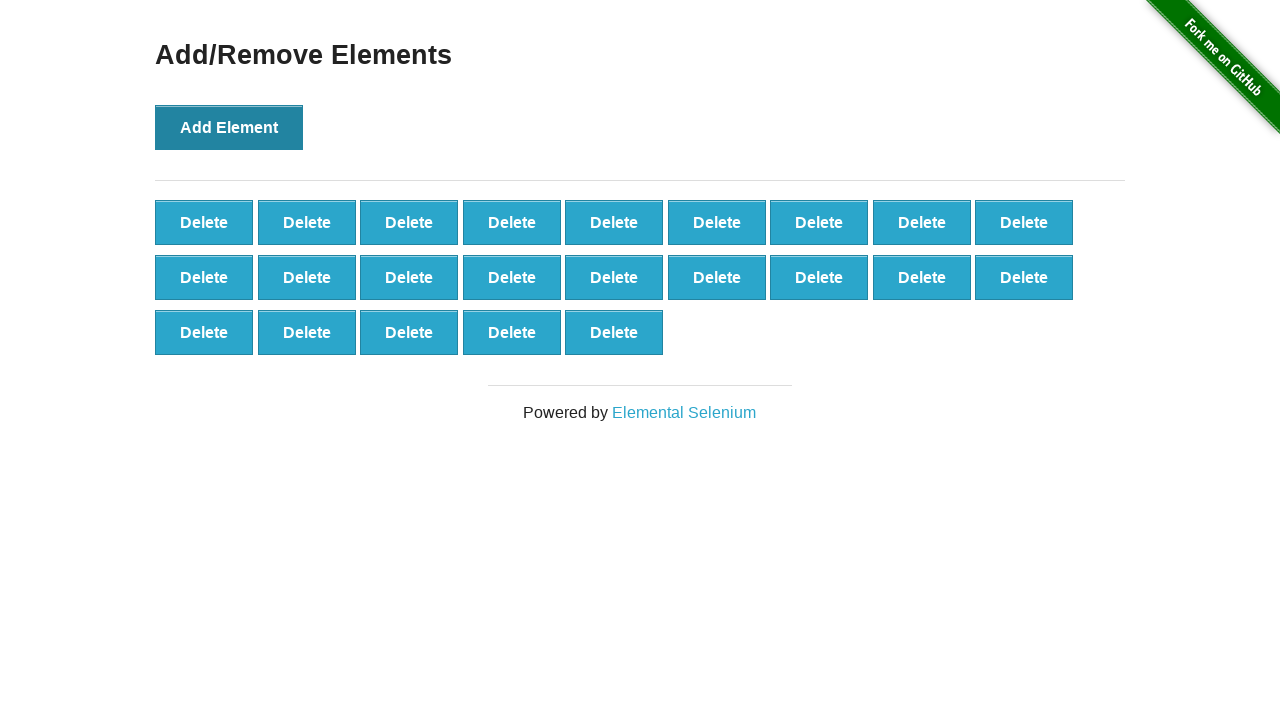

Clicked 'Add Element' button (iteration 24 of 100) at (229, 127) on xpath=//*[@onclick='addElement()']
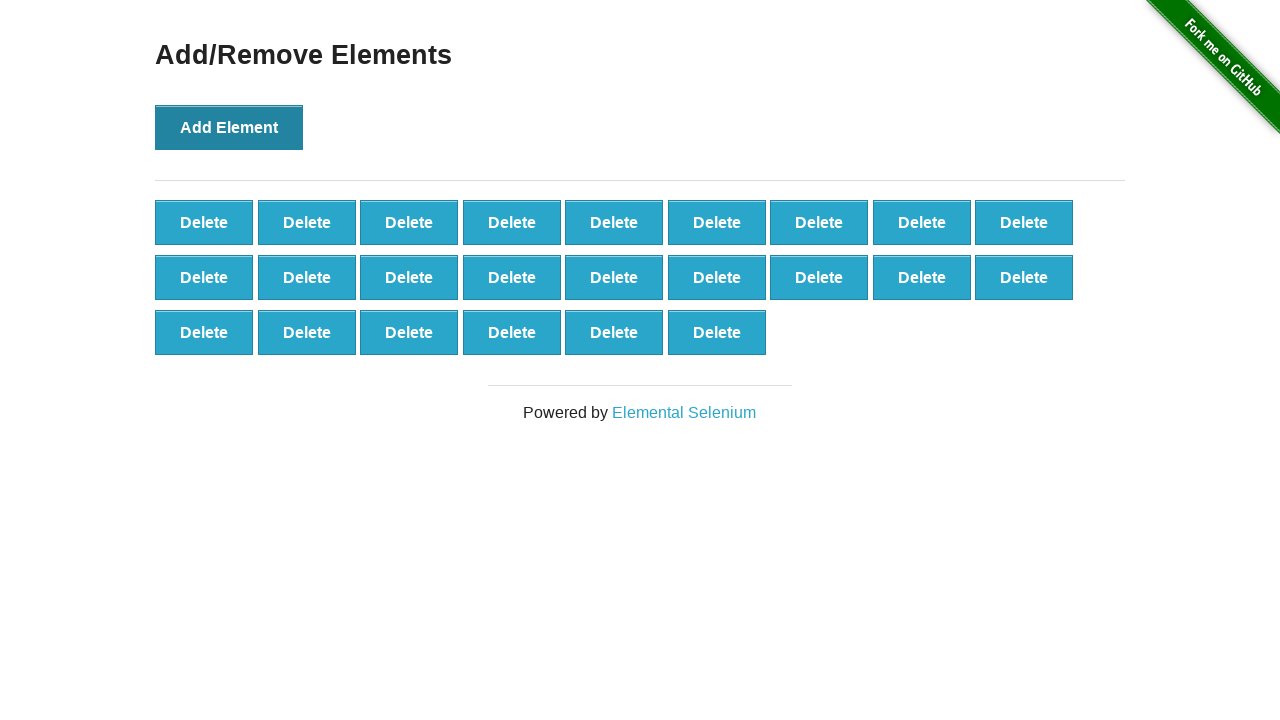

Clicked 'Add Element' button (iteration 25 of 100) at (229, 127) on xpath=//*[@onclick='addElement()']
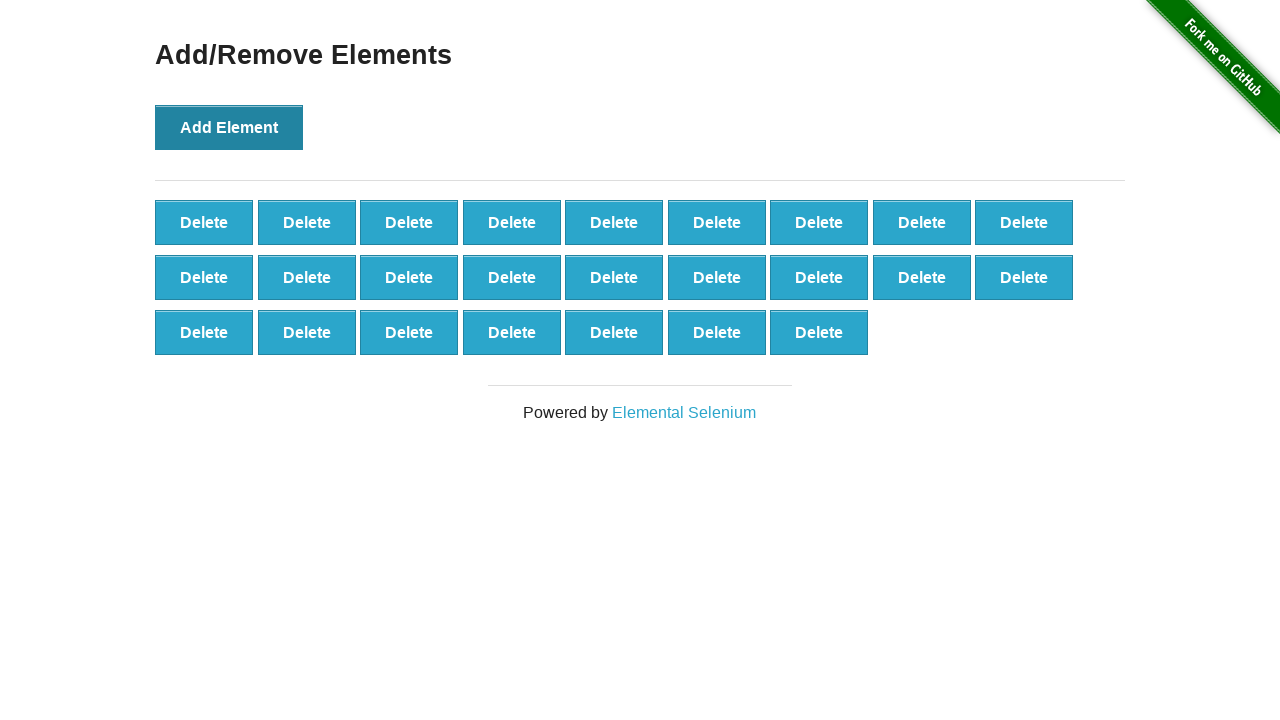

Clicked 'Add Element' button (iteration 26 of 100) at (229, 127) on xpath=//*[@onclick='addElement()']
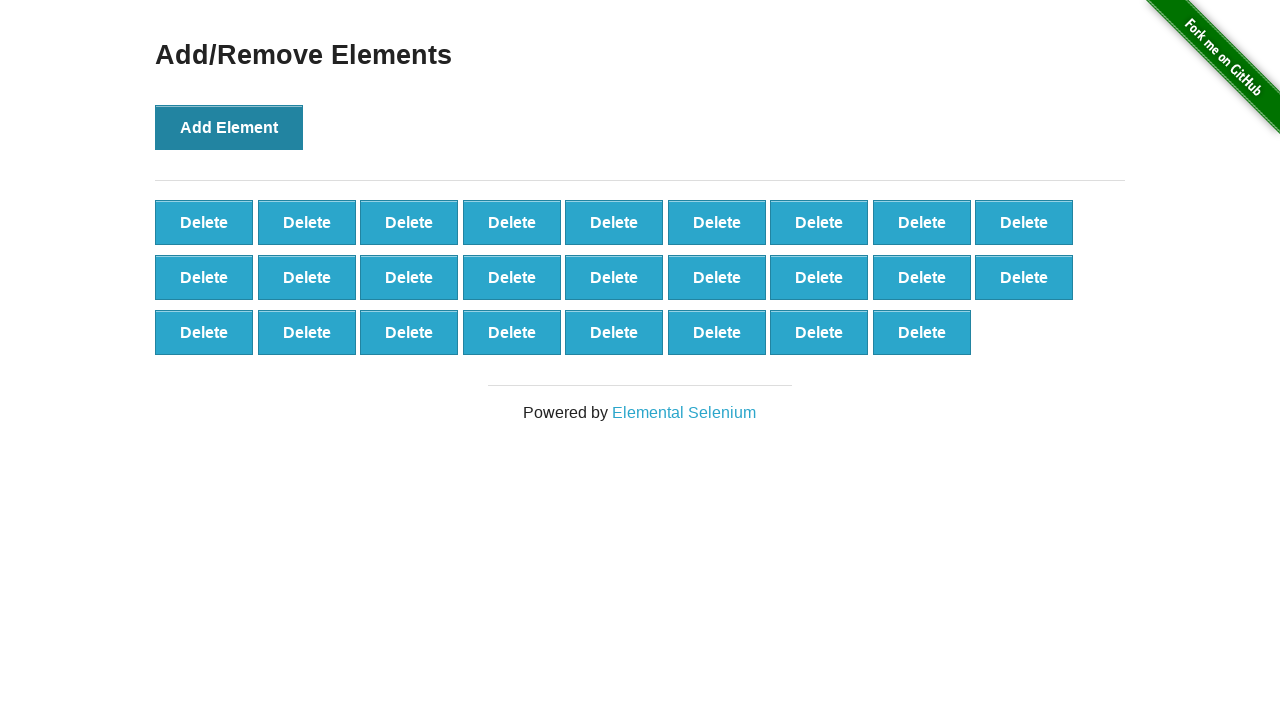

Clicked 'Add Element' button (iteration 27 of 100) at (229, 127) on xpath=//*[@onclick='addElement()']
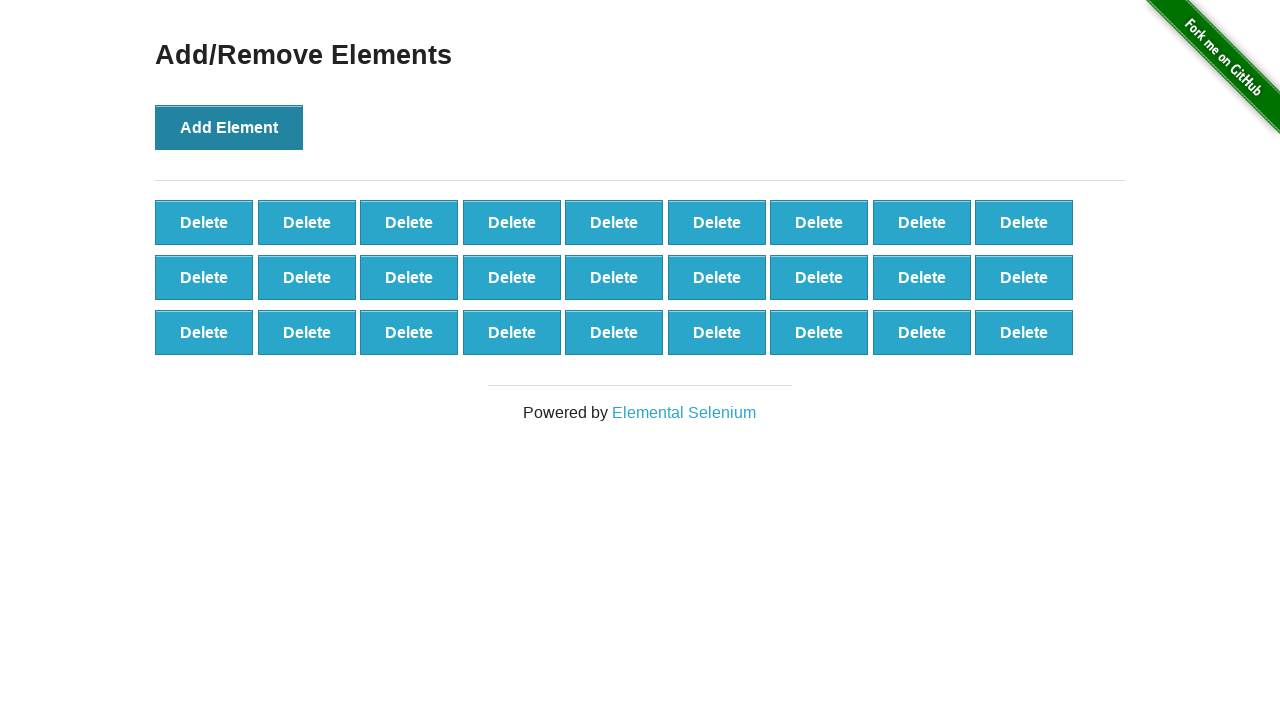

Clicked 'Add Element' button (iteration 28 of 100) at (229, 127) on xpath=//*[@onclick='addElement()']
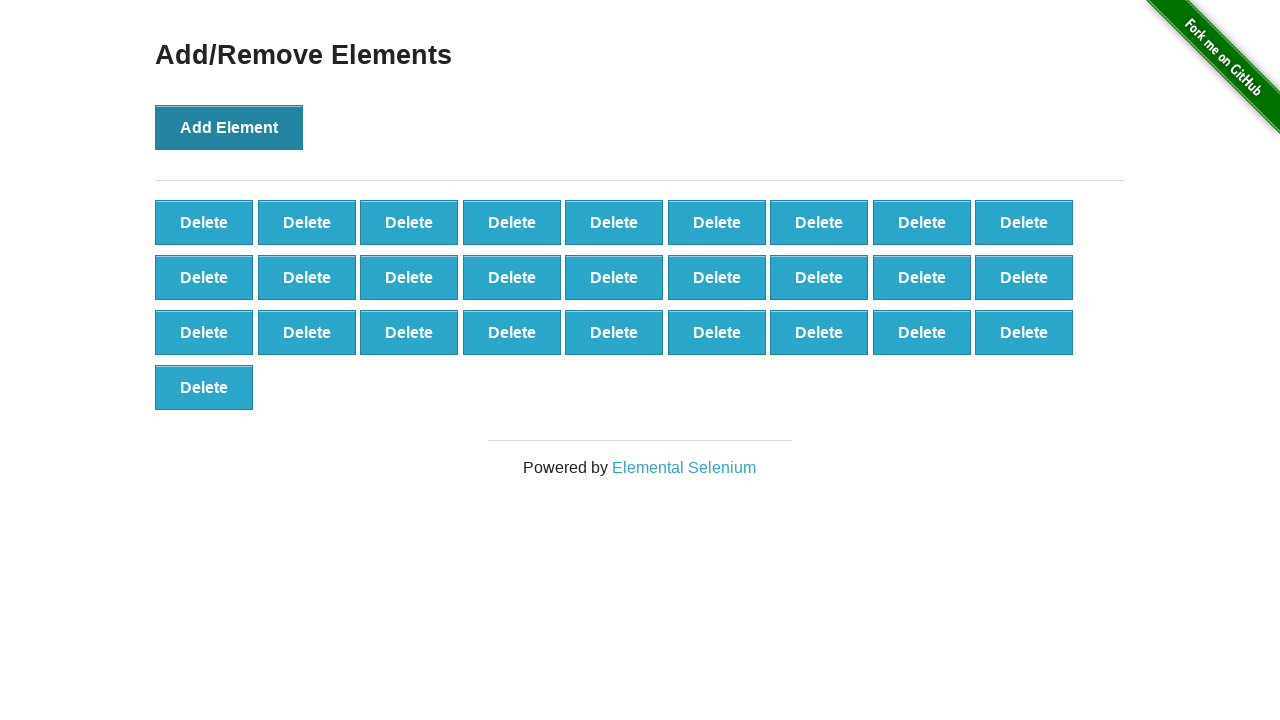

Clicked 'Add Element' button (iteration 29 of 100) at (229, 127) on xpath=//*[@onclick='addElement()']
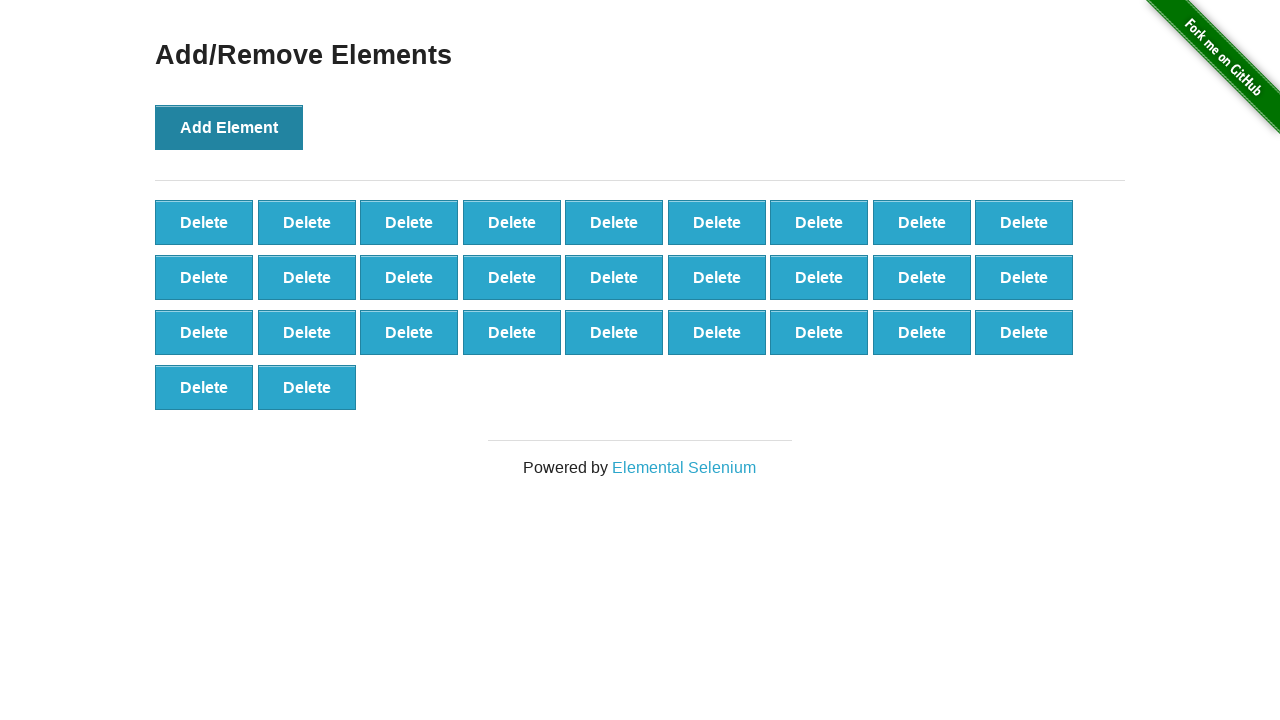

Clicked 'Add Element' button (iteration 30 of 100) at (229, 127) on xpath=//*[@onclick='addElement()']
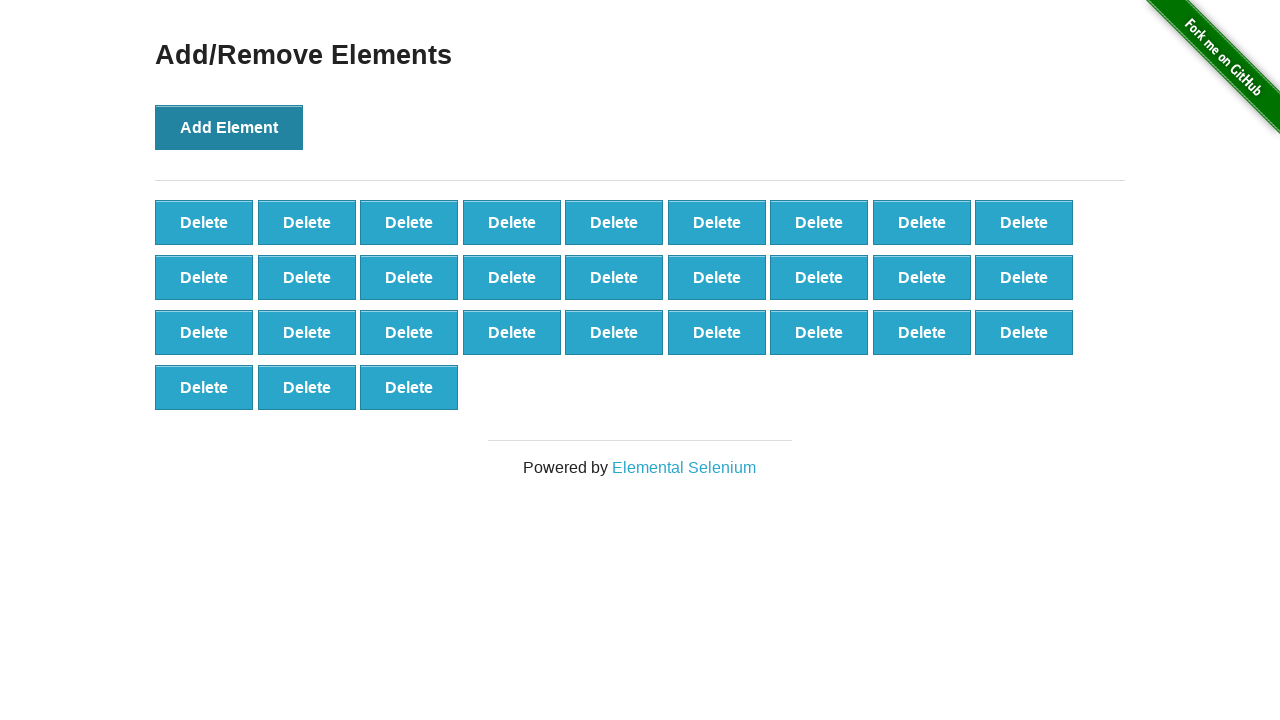

Clicked 'Add Element' button (iteration 31 of 100) at (229, 127) on xpath=//*[@onclick='addElement()']
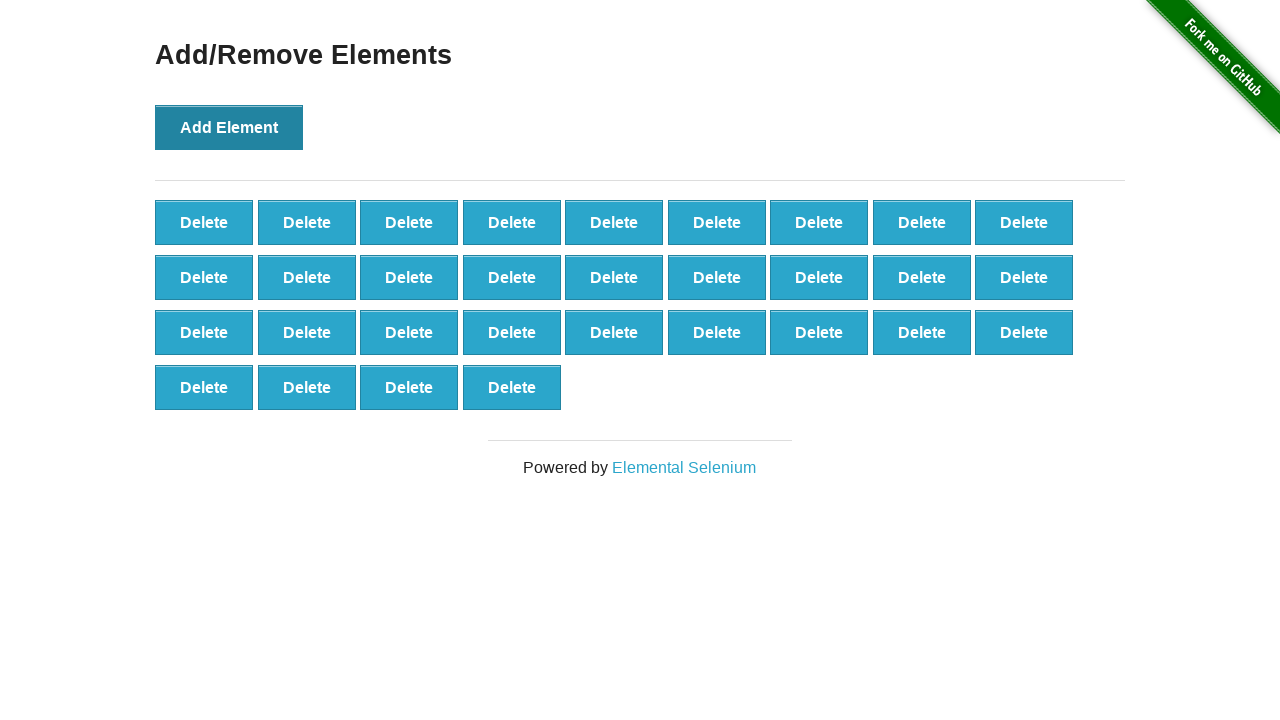

Clicked 'Add Element' button (iteration 32 of 100) at (229, 127) on xpath=//*[@onclick='addElement()']
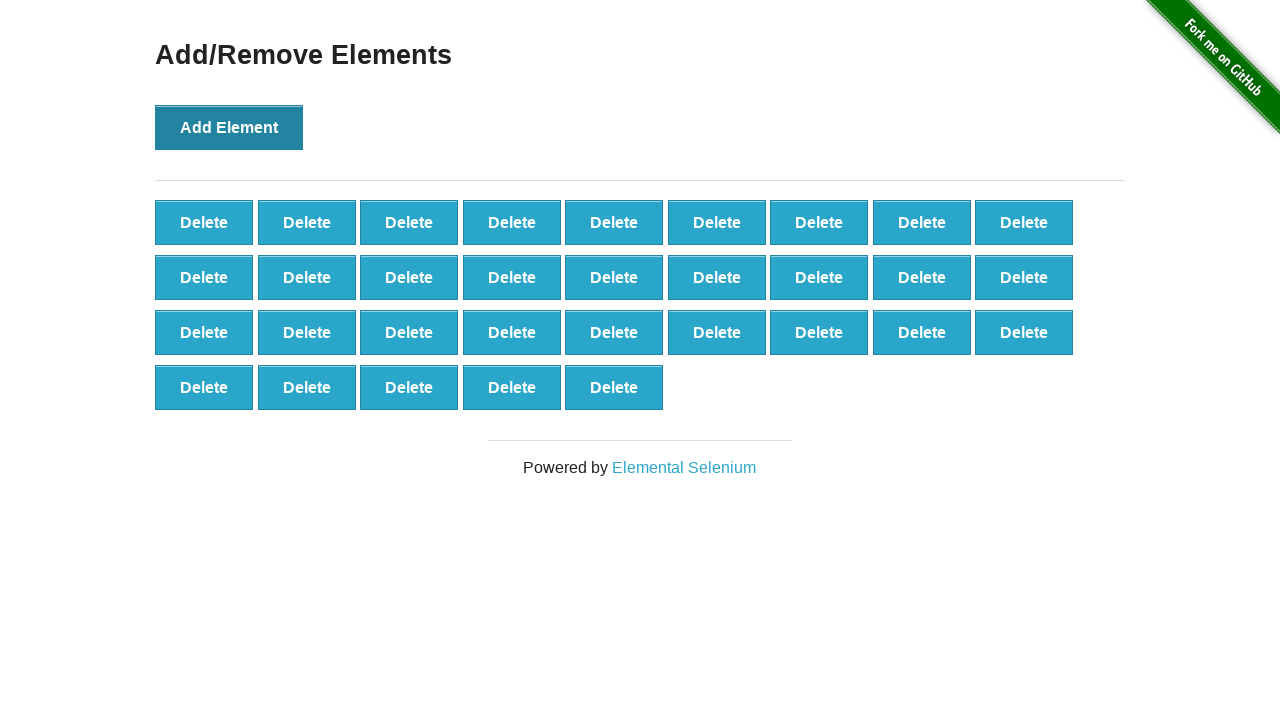

Clicked 'Add Element' button (iteration 33 of 100) at (229, 127) on xpath=//*[@onclick='addElement()']
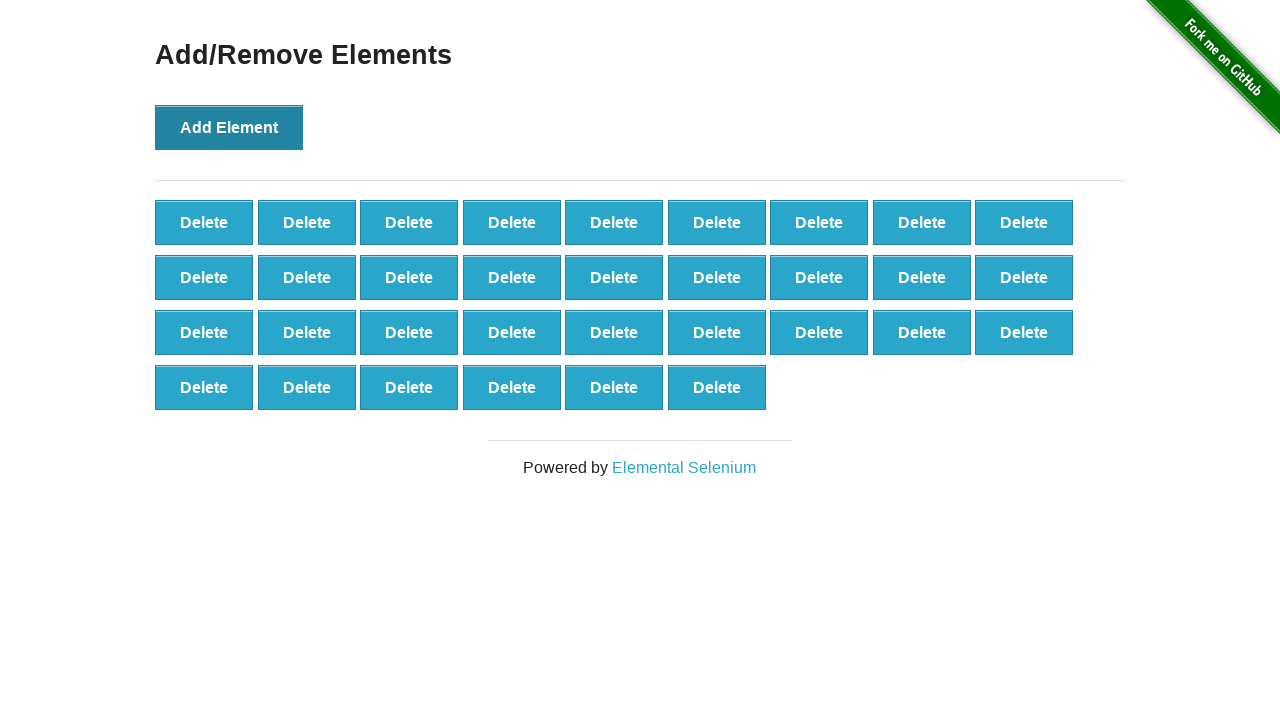

Clicked 'Add Element' button (iteration 34 of 100) at (229, 127) on xpath=//*[@onclick='addElement()']
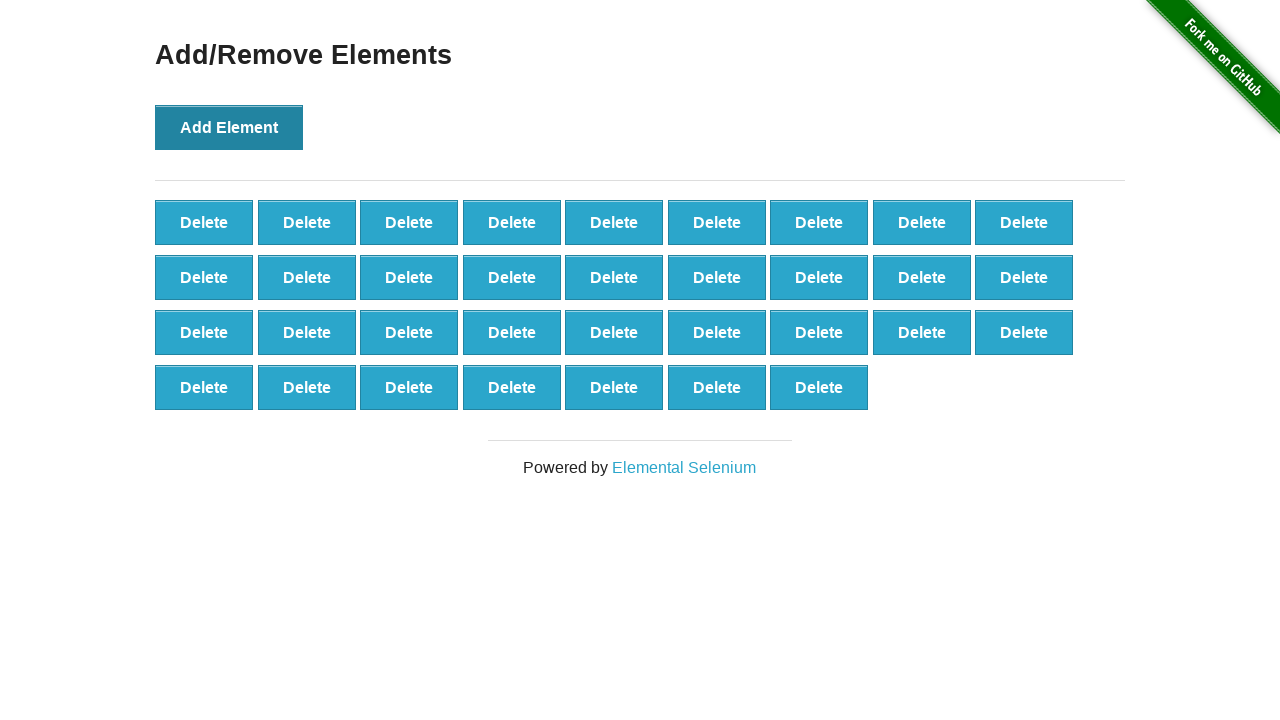

Clicked 'Add Element' button (iteration 35 of 100) at (229, 127) on xpath=//*[@onclick='addElement()']
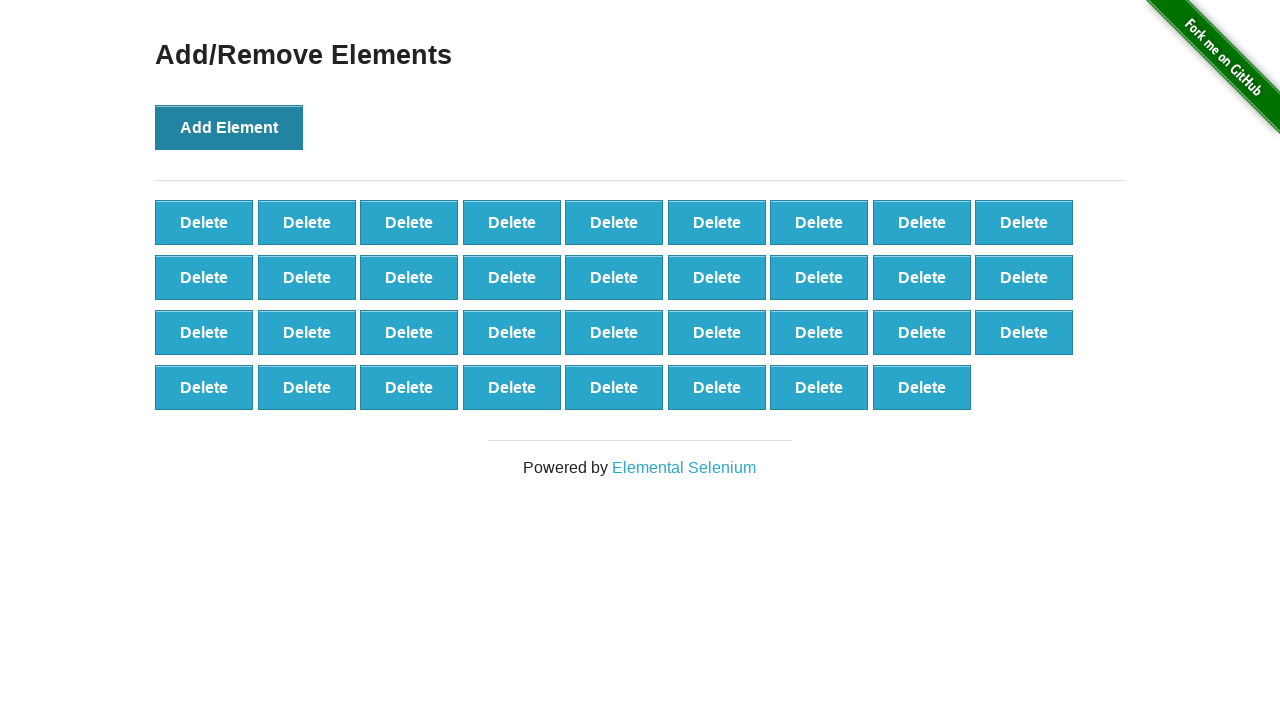

Clicked 'Add Element' button (iteration 36 of 100) at (229, 127) on xpath=//*[@onclick='addElement()']
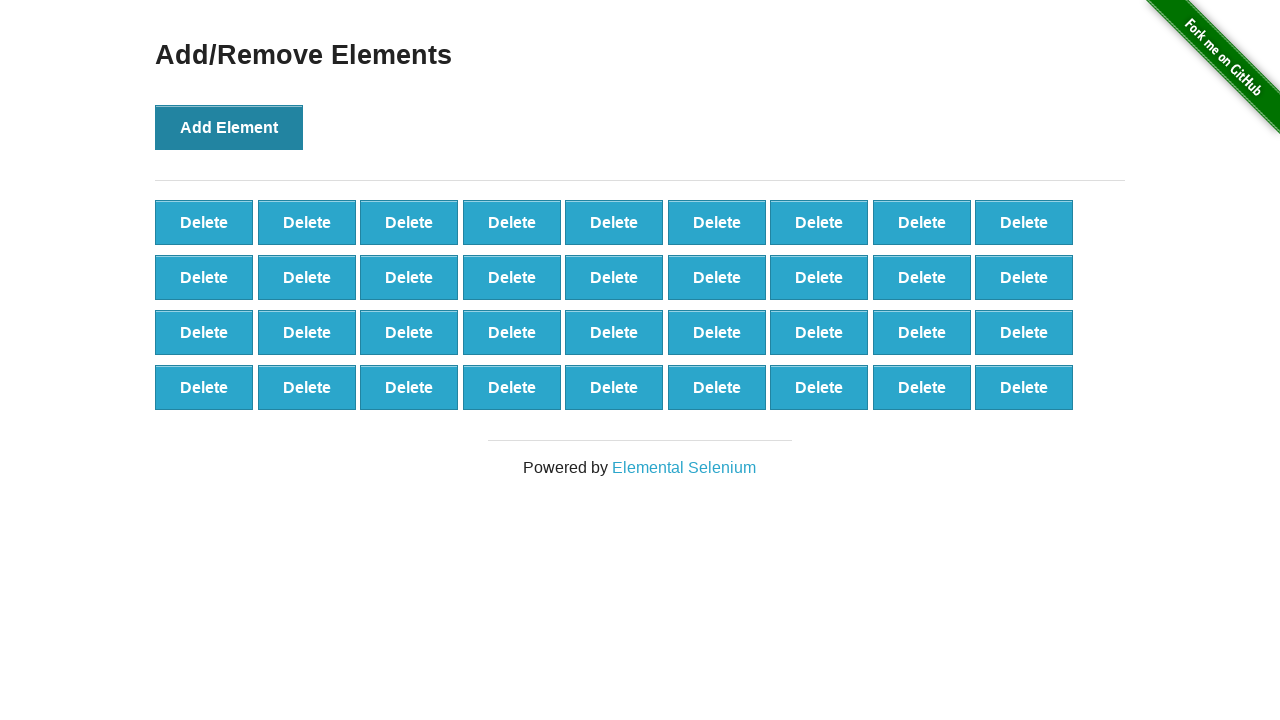

Clicked 'Add Element' button (iteration 37 of 100) at (229, 127) on xpath=//*[@onclick='addElement()']
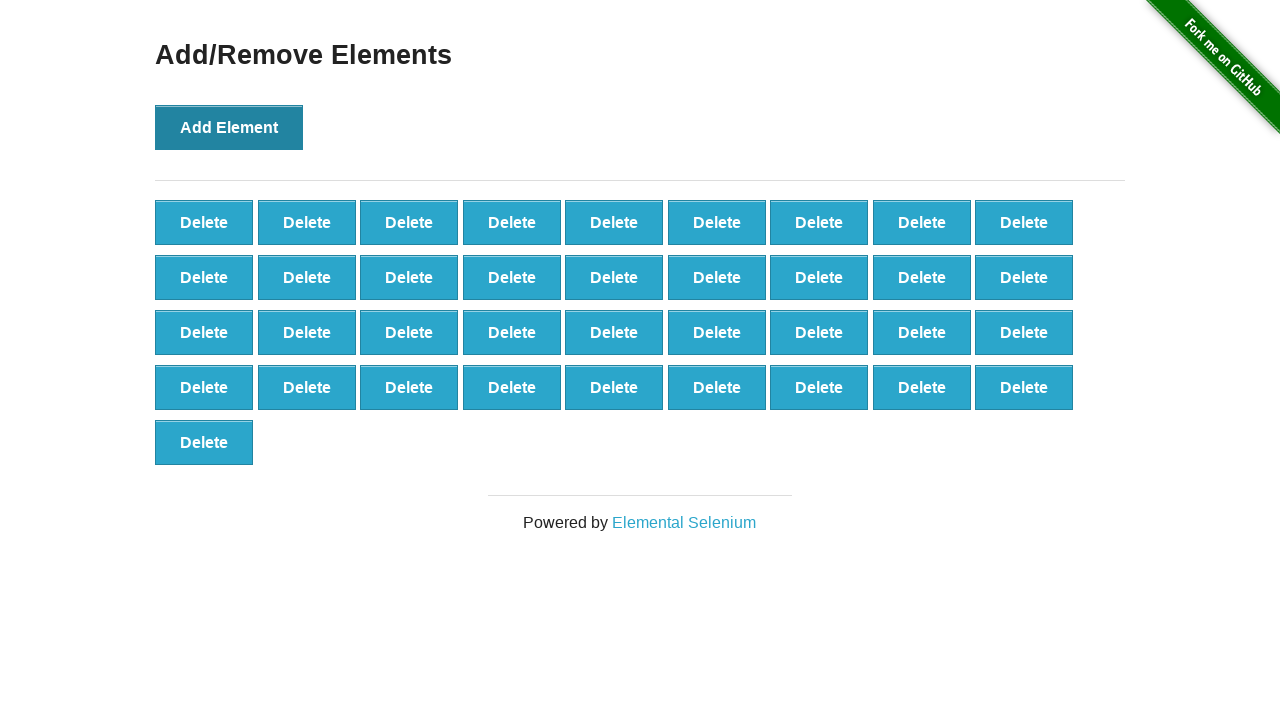

Clicked 'Add Element' button (iteration 38 of 100) at (229, 127) on xpath=//*[@onclick='addElement()']
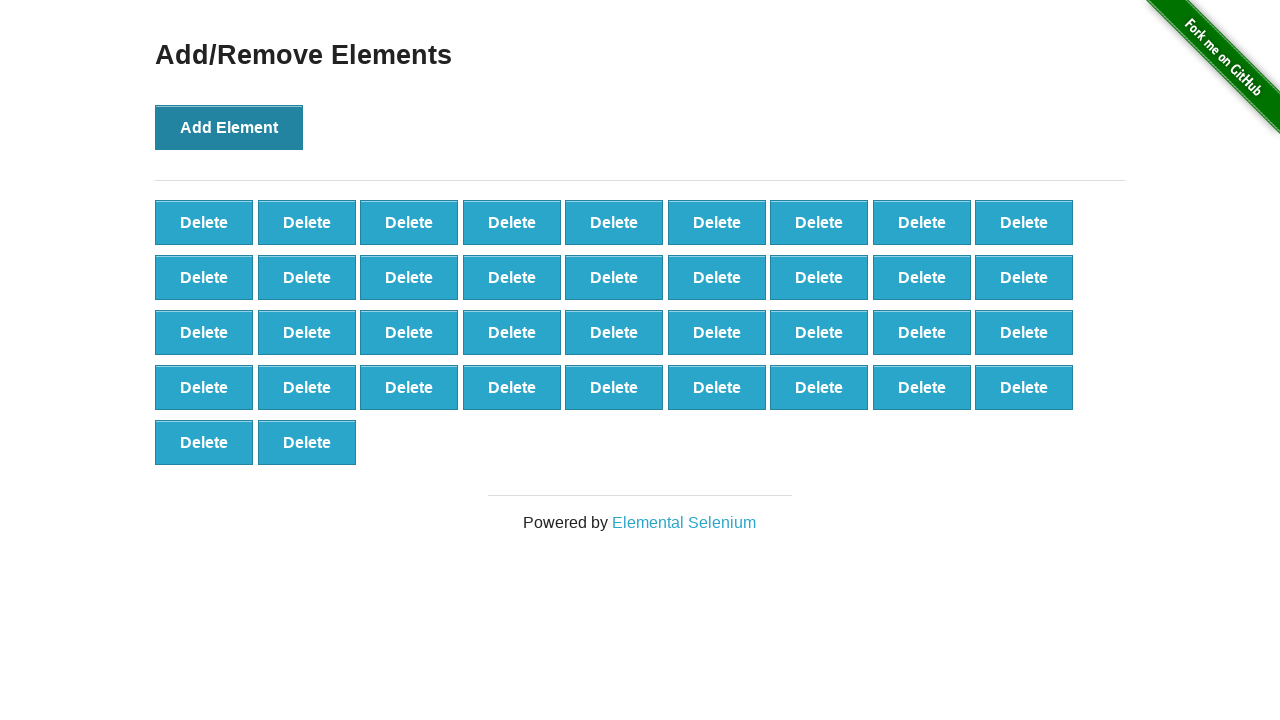

Clicked 'Add Element' button (iteration 39 of 100) at (229, 127) on xpath=//*[@onclick='addElement()']
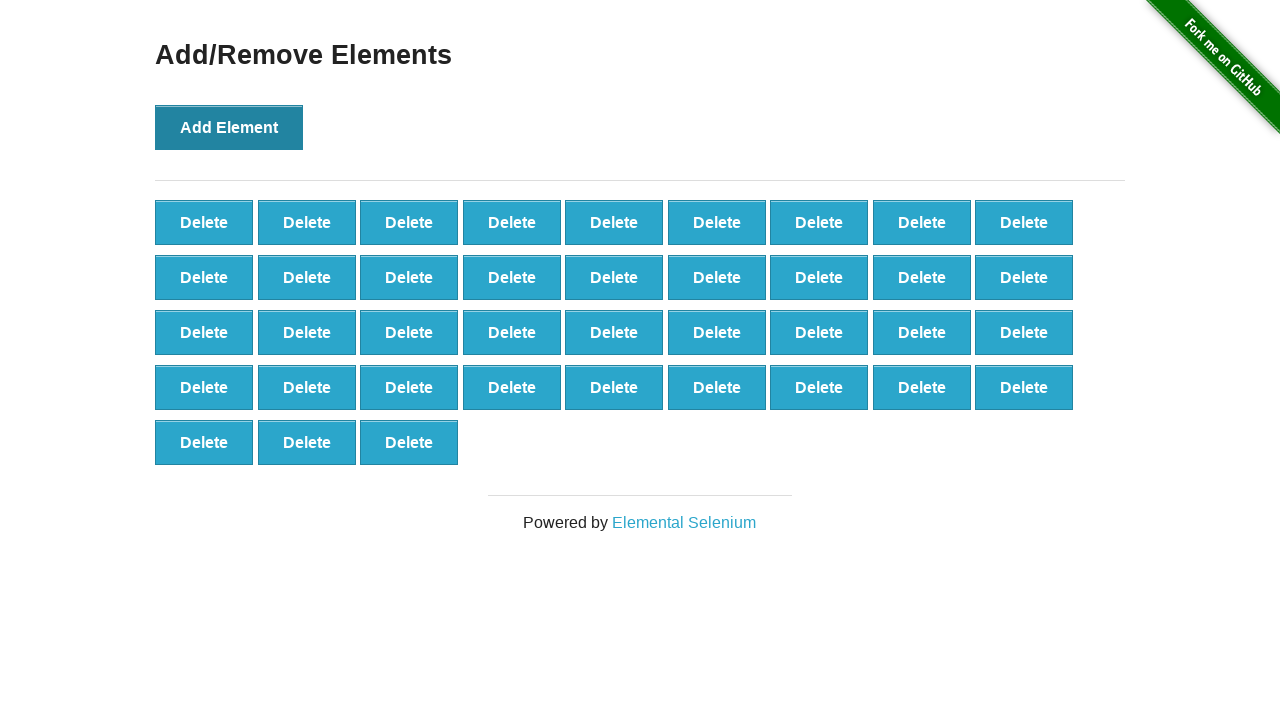

Clicked 'Add Element' button (iteration 40 of 100) at (229, 127) on xpath=//*[@onclick='addElement()']
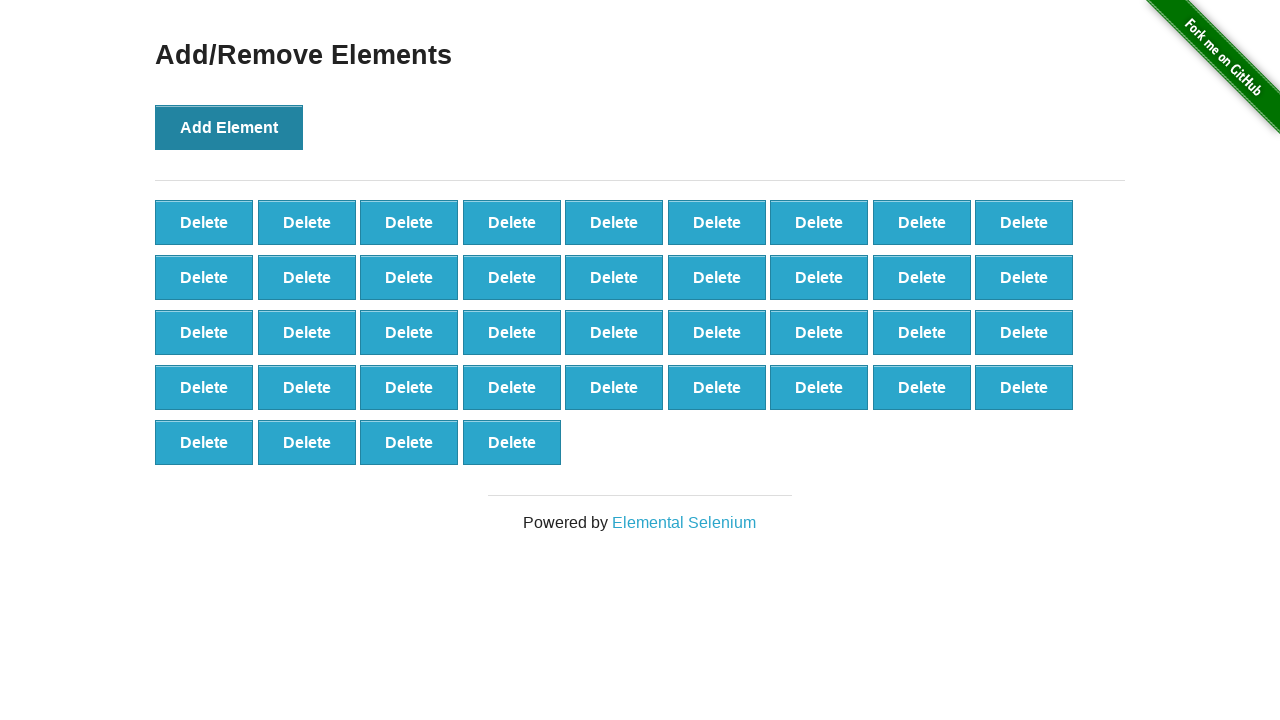

Clicked 'Add Element' button (iteration 41 of 100) at (229, 127) on xpath=//*[@onclick='addElement()']
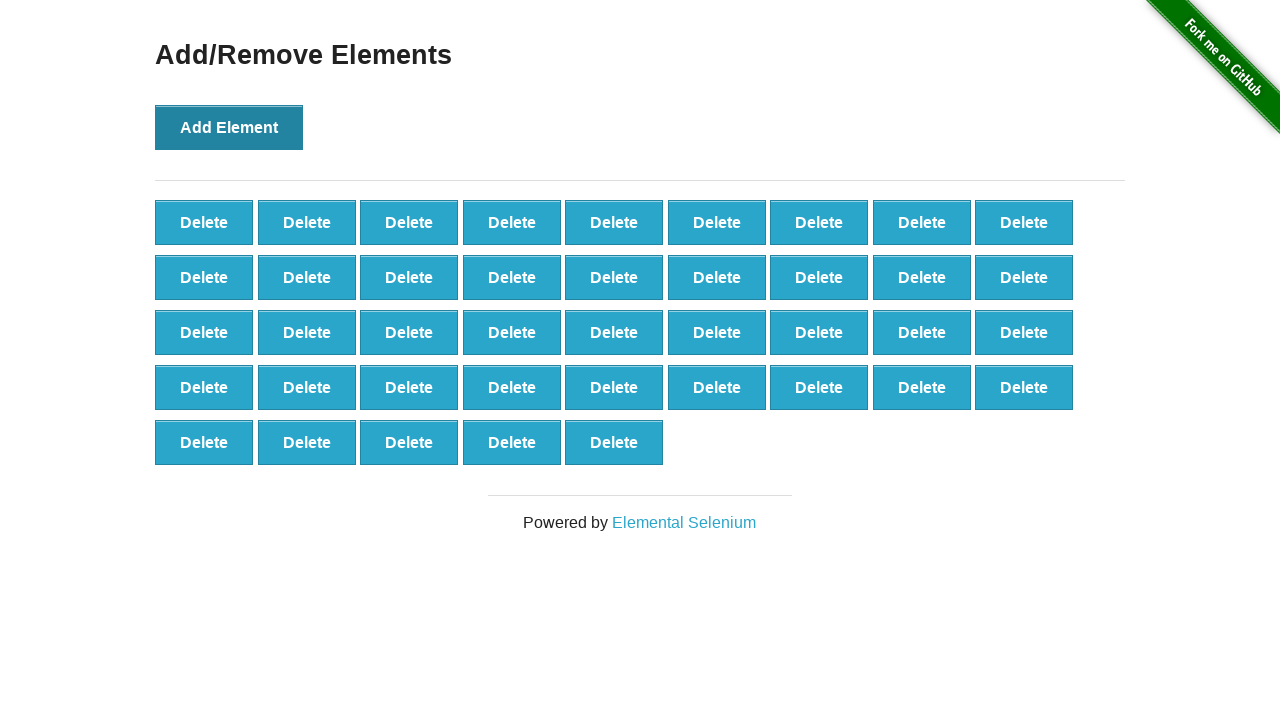

Clicked 'Add Element' button (iteration 42 of 100) at (229, 127) on xpath=//*[@onclick='addElement()']
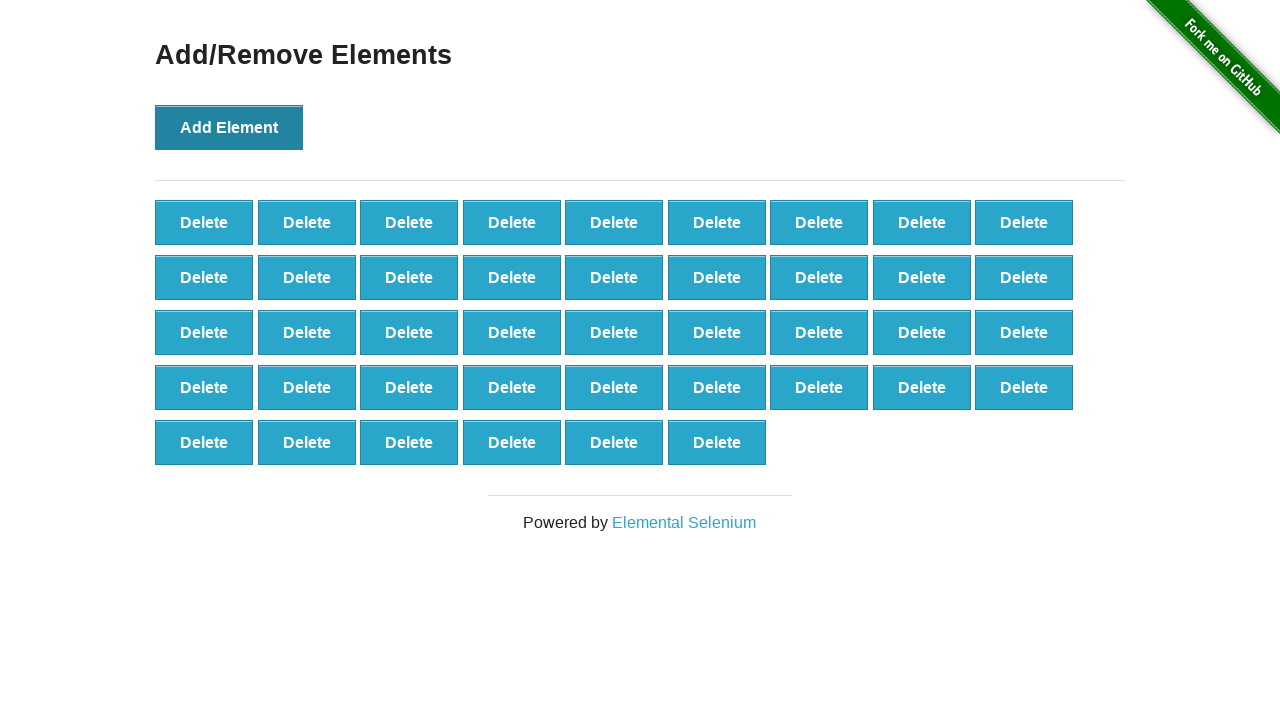

Clicked 'Add Element' button (iteration 43 of 100) at (229, 127) on xpath=//*[@onclick='addElement()']
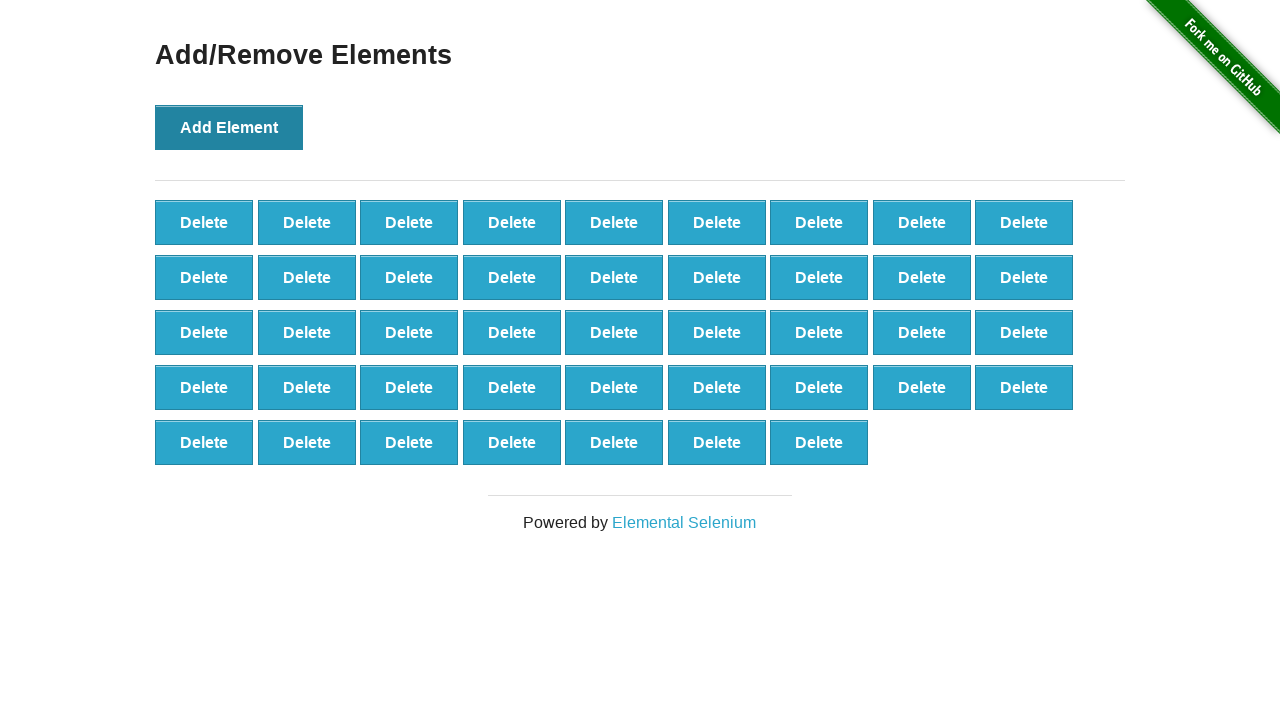

Clicked 'Add Element' button (iteration 44 of 100) at (229, 127) on xpath=//*[@onclick='addElement()']
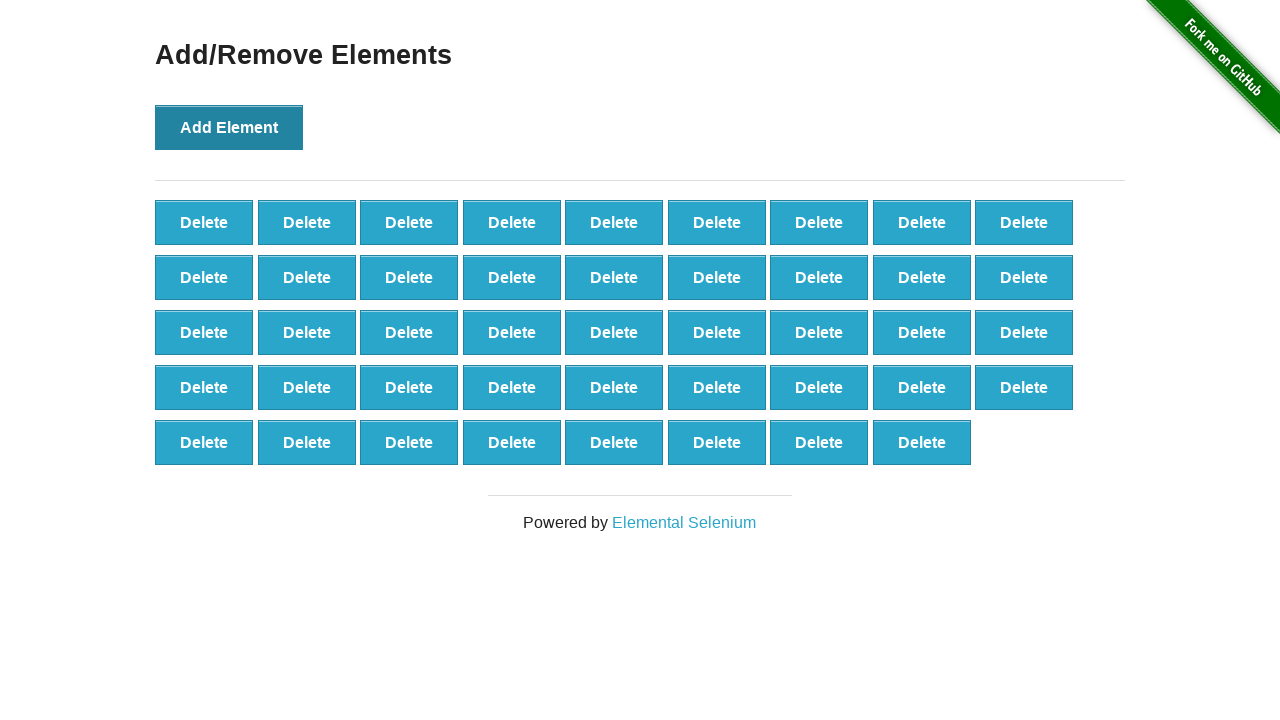

Clicked 'Add Element' button (iteration 45 of 100) at (229, 127) on xpath=//*[@onclick='addElement()']
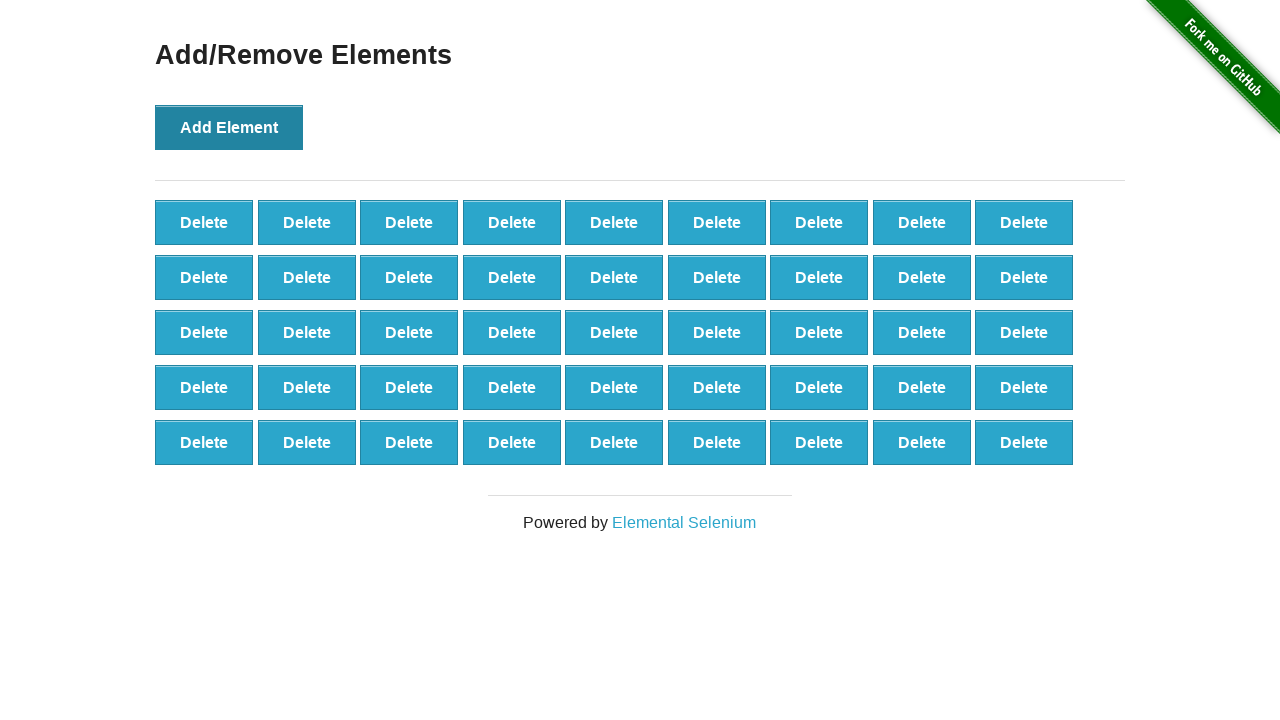

Clicked 'Add Element' button (iteration 46 of 100) at (229, 127) on xpath=//*[@onclick='addElement()']
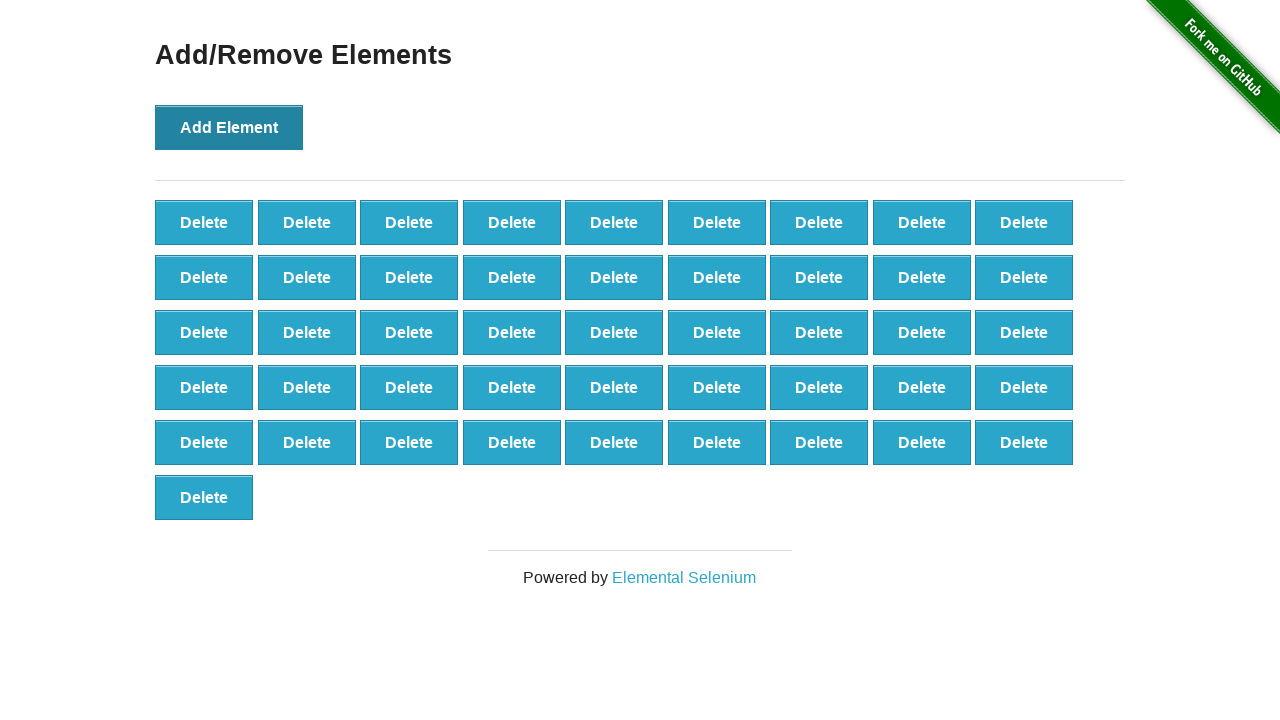

Clicked 'Add Element' button (iteration 47 of 100) at (229, 127) on xpath=//*[@onclick='addElement()']
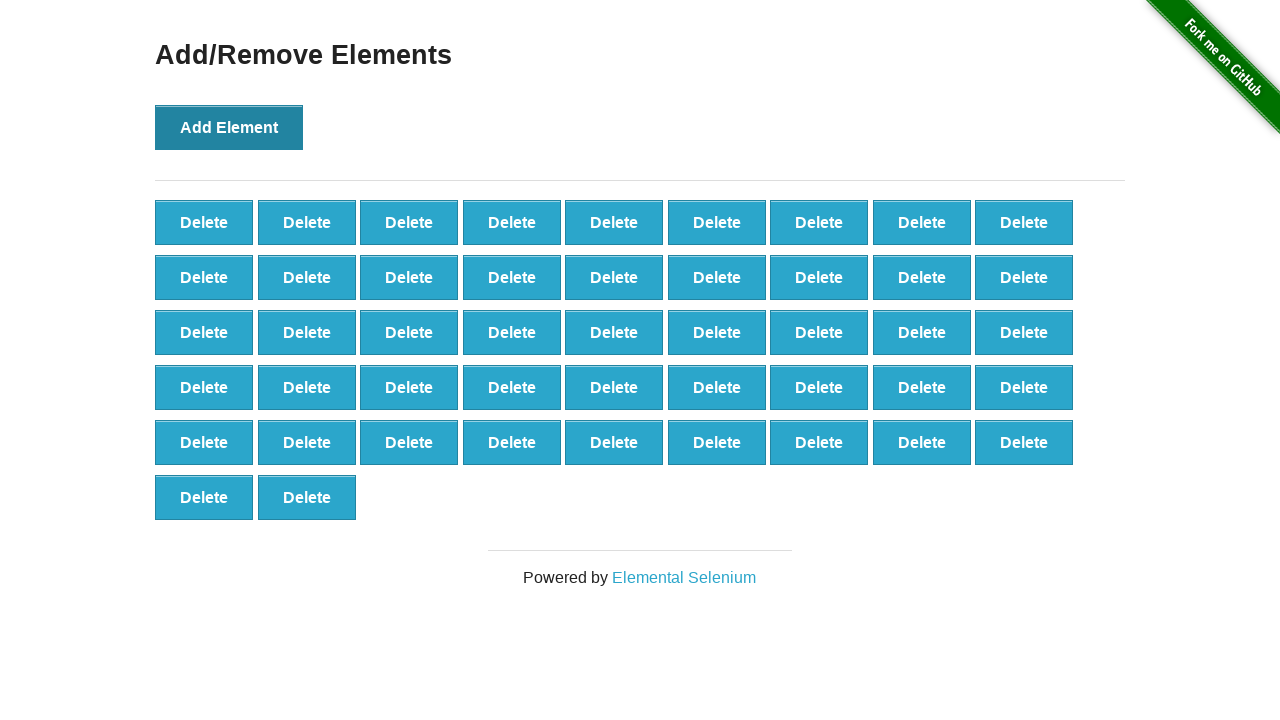

Clicked 'Add Element' button (iteration 48 of 100) at (229, 127) on xpath=//*[@onclick='addElement()']
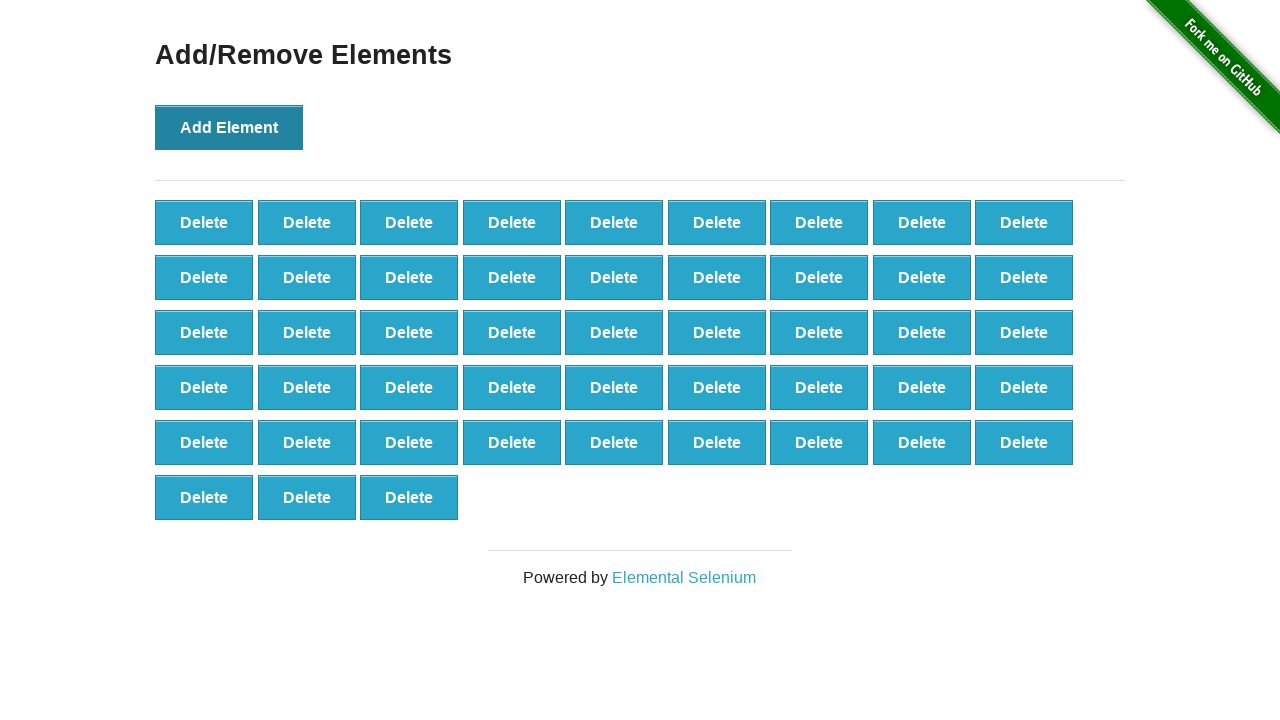

Clicked 'Add Element' button (iteration 49 of 100) at (229, 127) on xpath=//*[@onclick='addElement()']
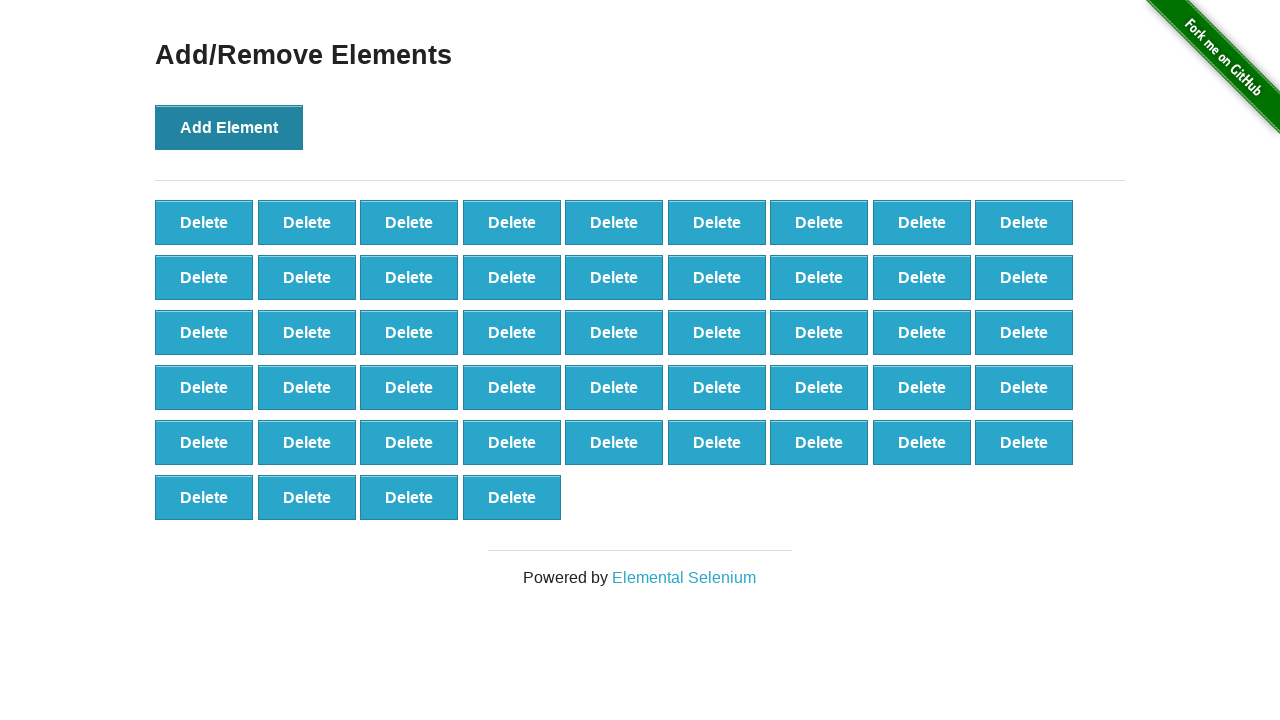

Clicked 'Add Element' button (iteration 50 of 100) at (229, 127) on xpath=//*[@onclick='addElement()']
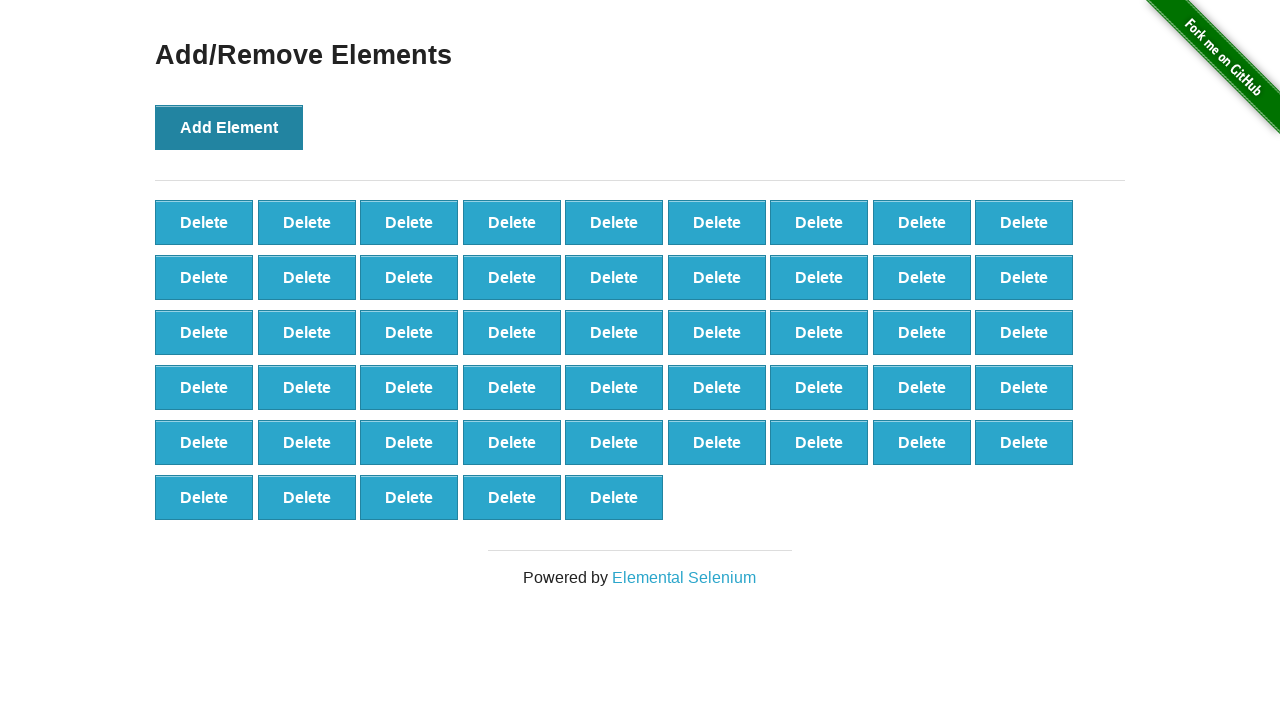

Clicked 'Add Element' button (iteration 51 of 100) at (229, 127) on xpath=//*[@onclick='addElement()']
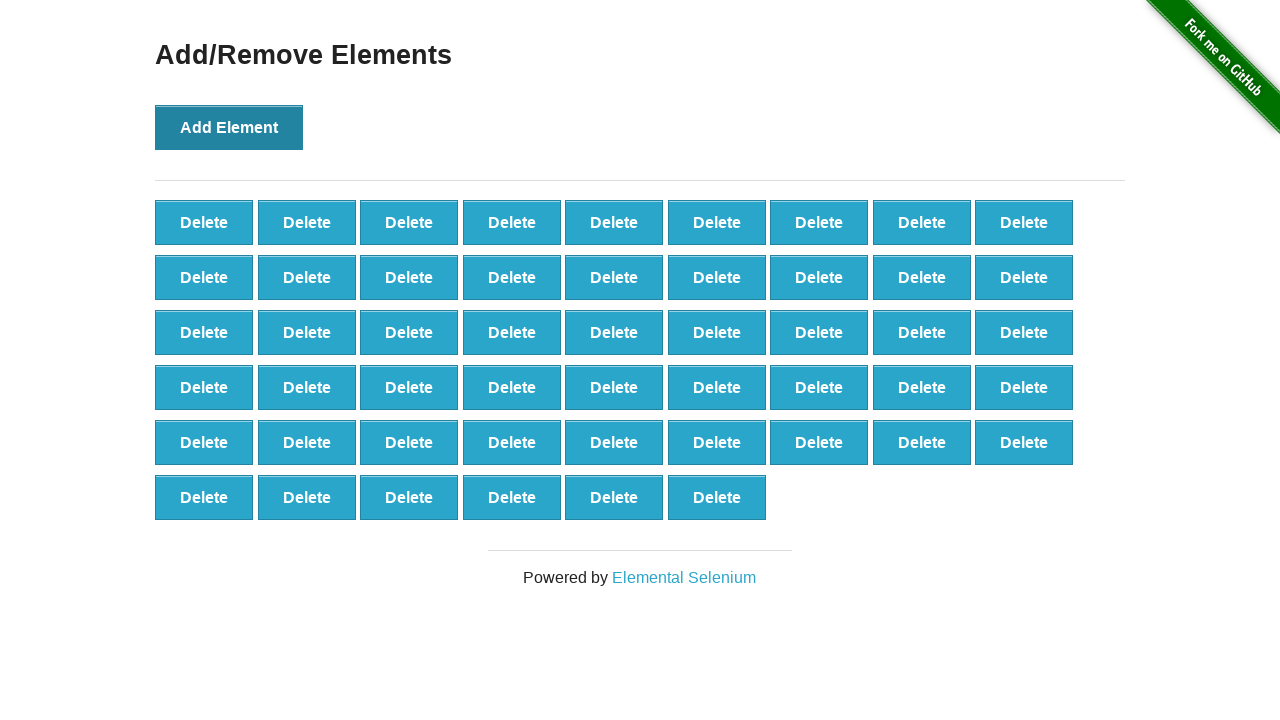

Clicked 'Add Element' button (iteration 52 of 100) at (229, 127) on xpath=//*[@onclick='addElement()']
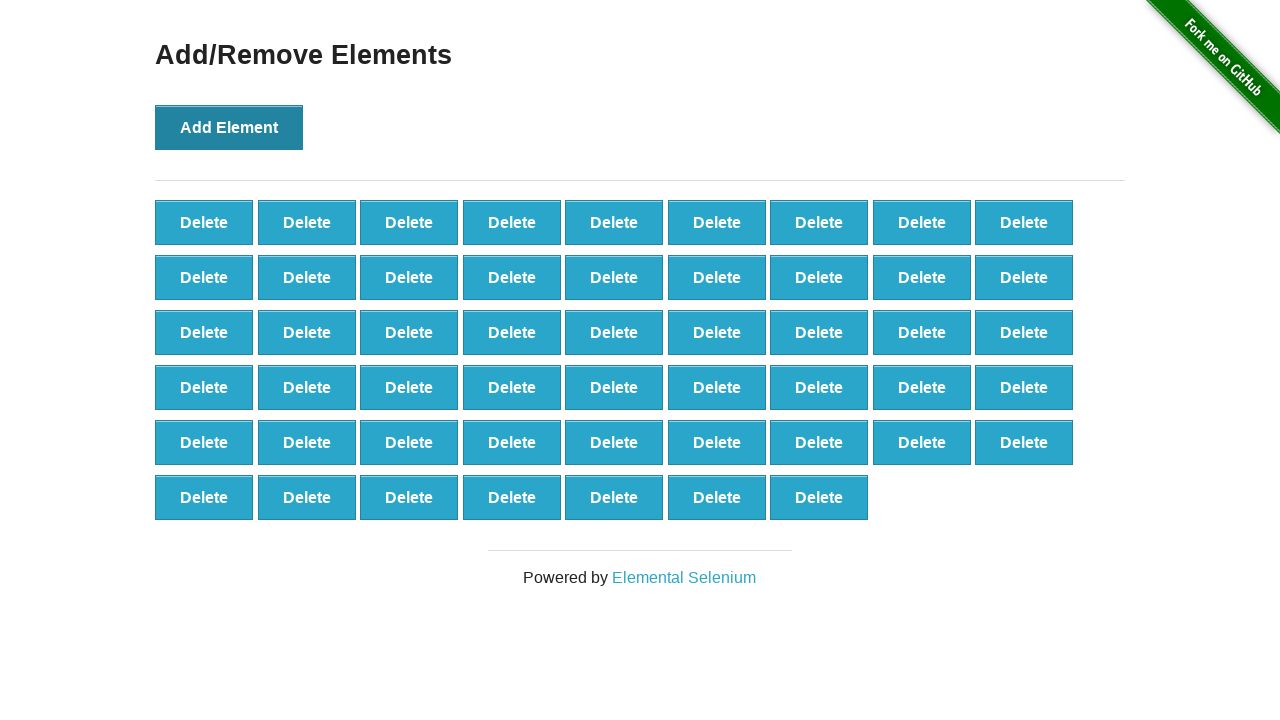

Clicked 'Add Element' button (iteration 53 of 100) at (229, 127) on xpath=//*[@onclick='addElement()']
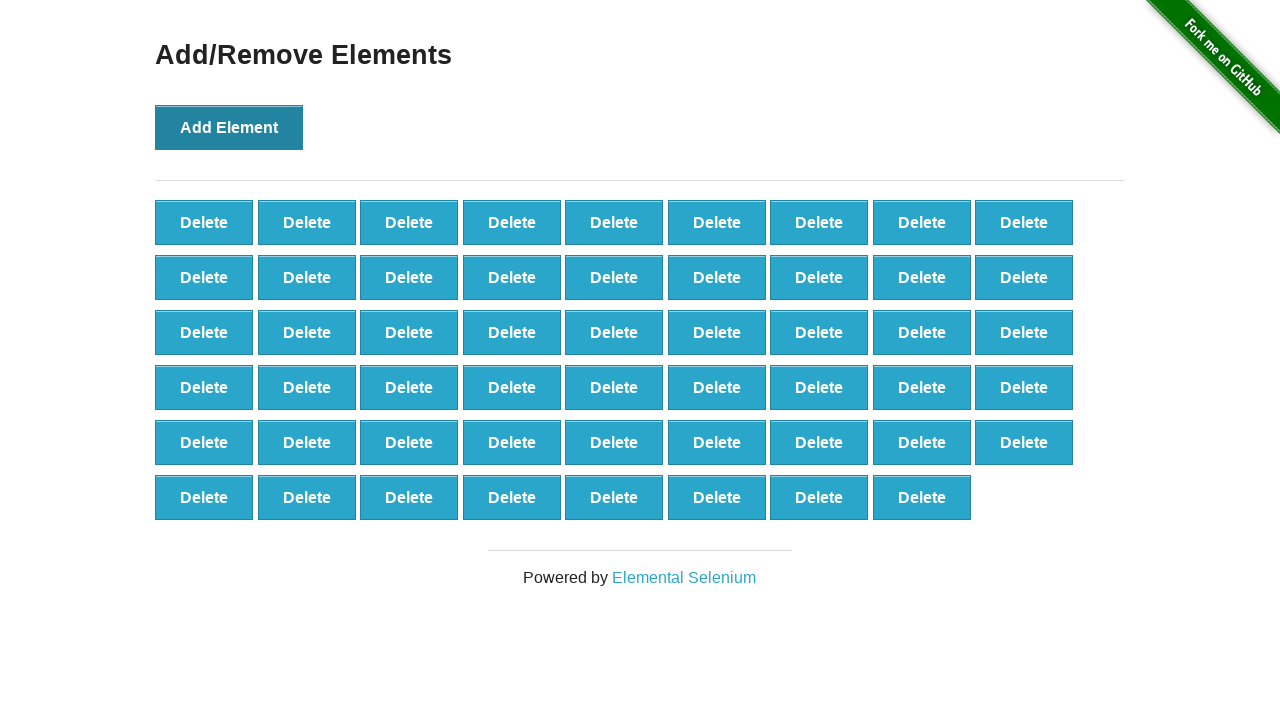

Clicked 'Add Element' button (iteration 54 of 100) at (229, 127) on xpath=//*[@onclick='addElement()']
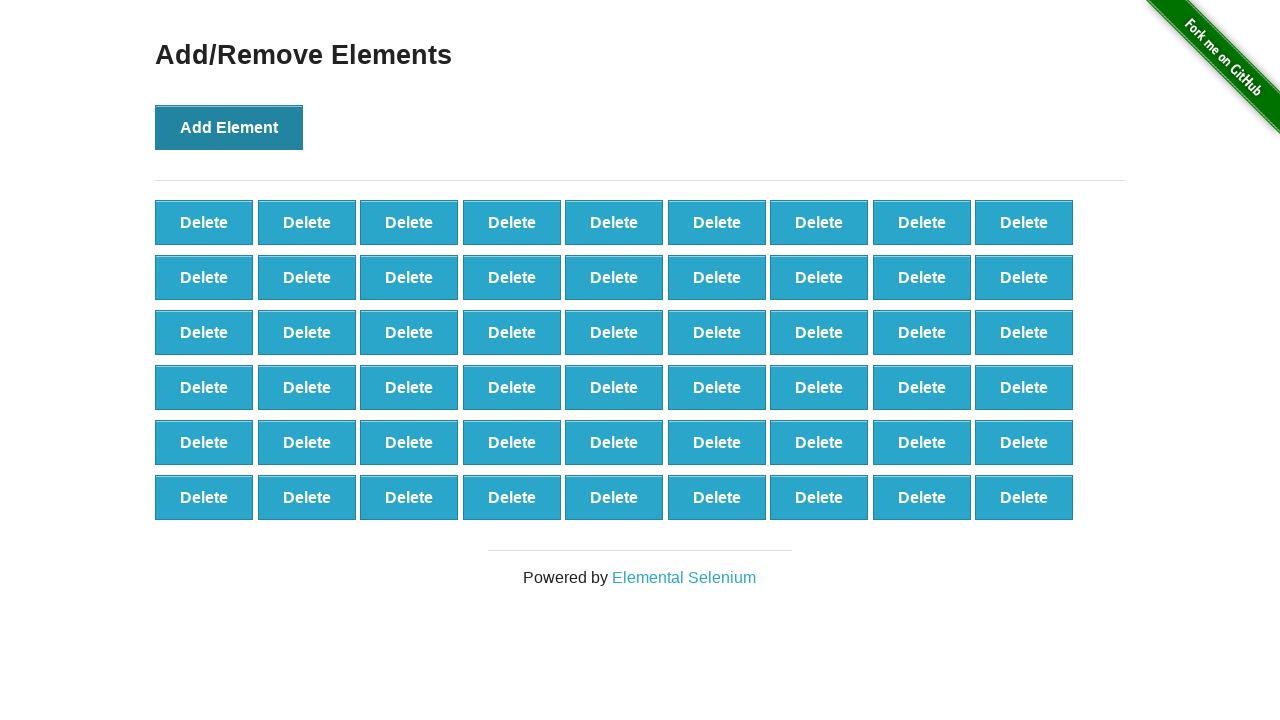

Clicked 'Add Element' button (iteration 55 of 100) at (229, 127) on xpath=//*[@onclick='addElement()']
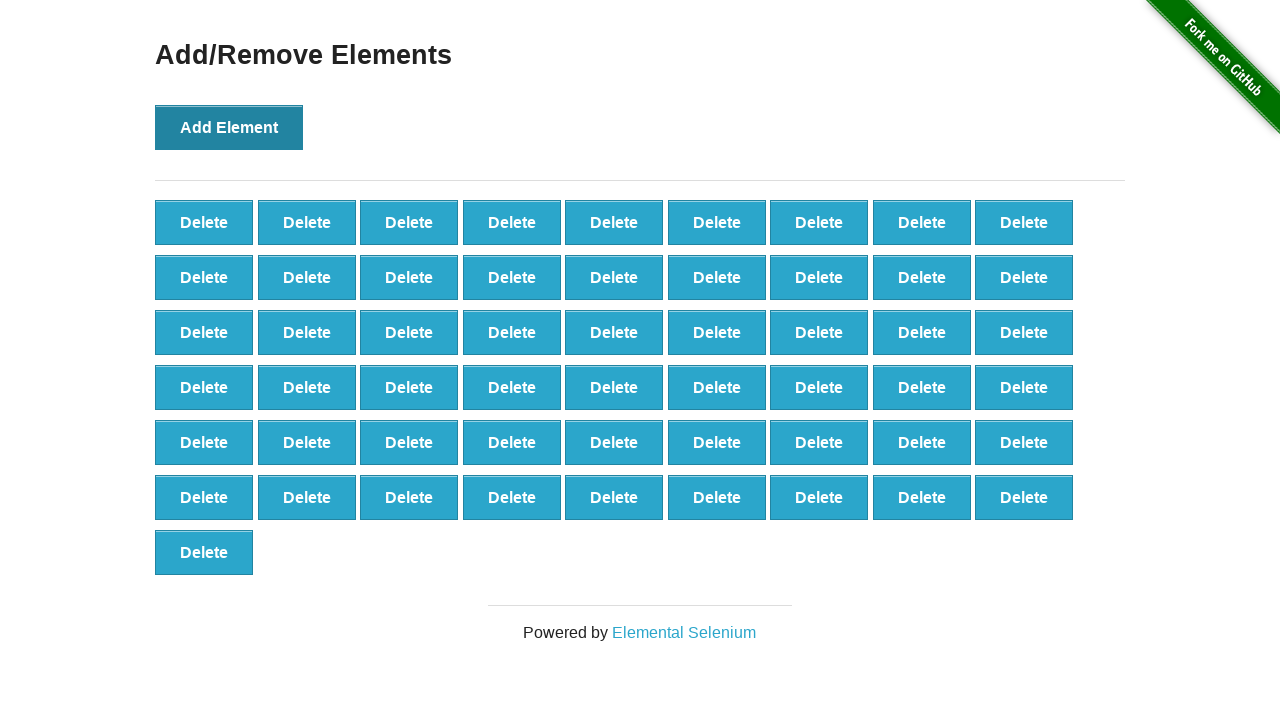

Clicked 'Add Element' button (iteration 56 of 100) at (229, 127) on xpath=//*[@onclick='addElement()']
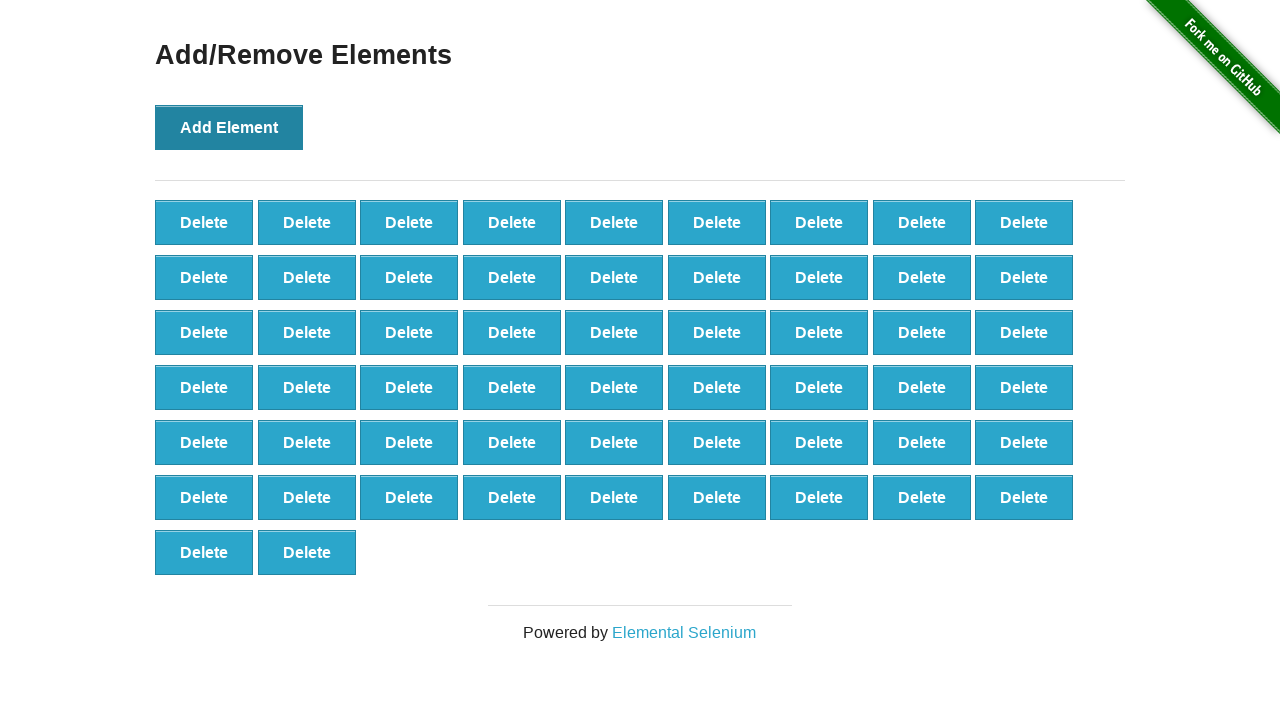

Clicked 'Add Element' button (iteration 57 of 100) at (229, 127) on xpath=//*[@onclick='addElement()']
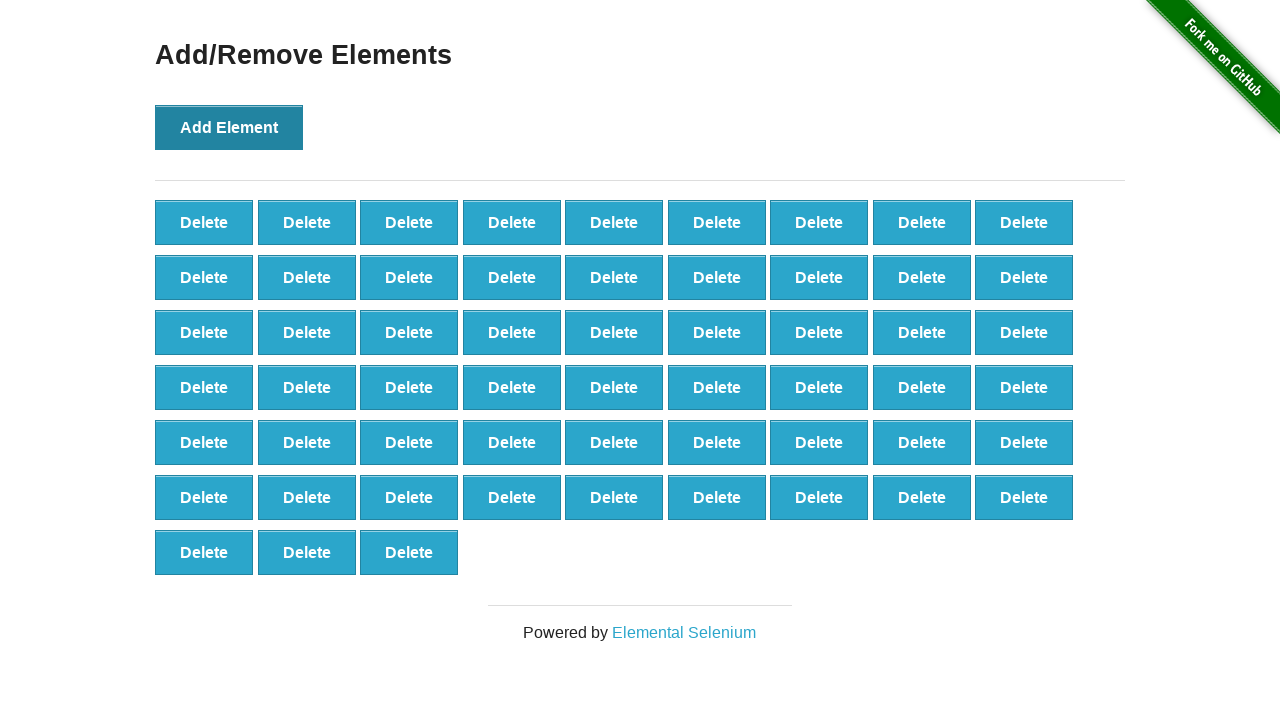

Clicked 'Add Element' button (iteration 58 of 100) at (229, 127) on xpath=//*[@onclick='addElement()']
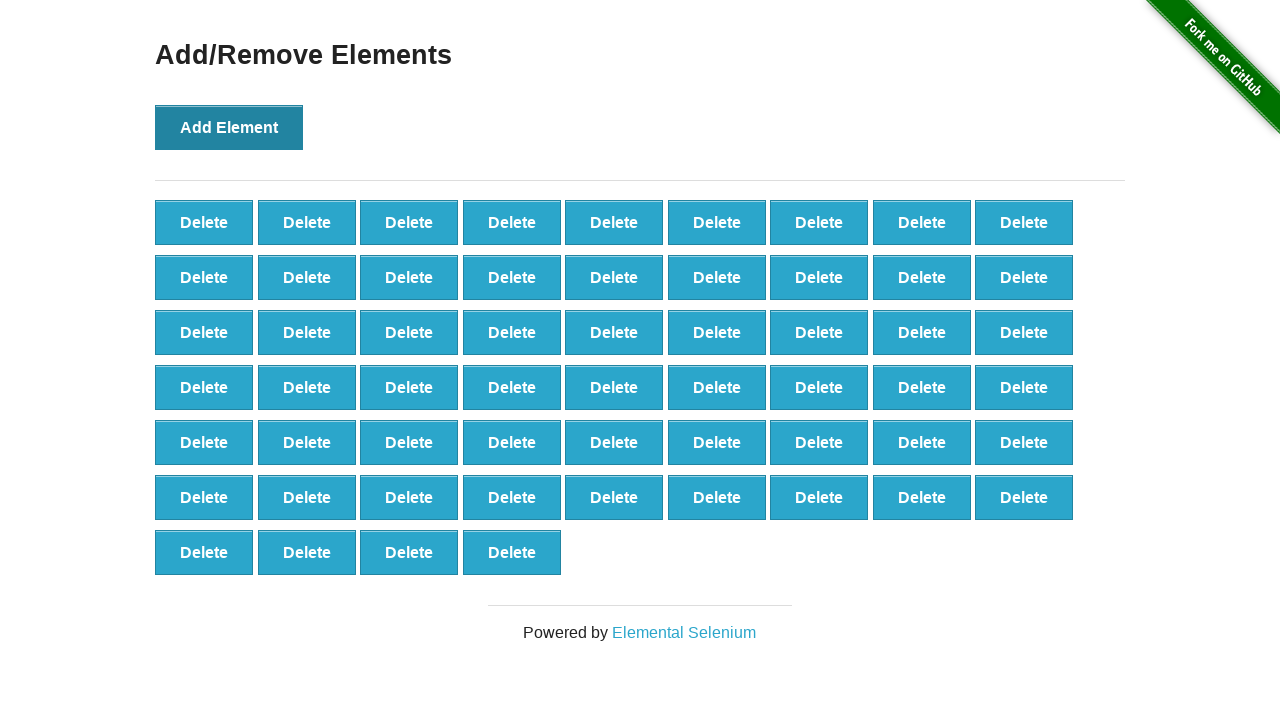

Clicked 'Add Element' button (iteration 59 of 100) at (229, 127) on xpath=//*[@onclick='addElement()']
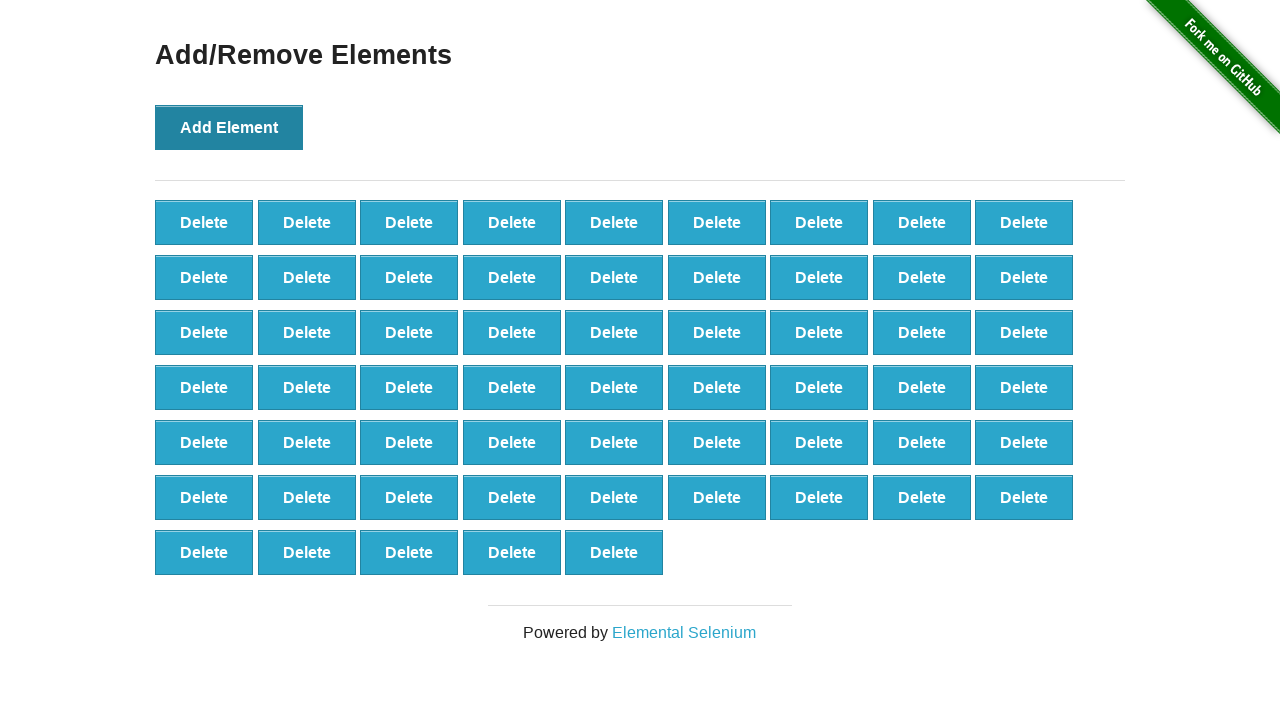

Clicked 'Add Element' button (iteration 60 of 100) at (229, 127) on xpath=//*[@onclick='addElement()']
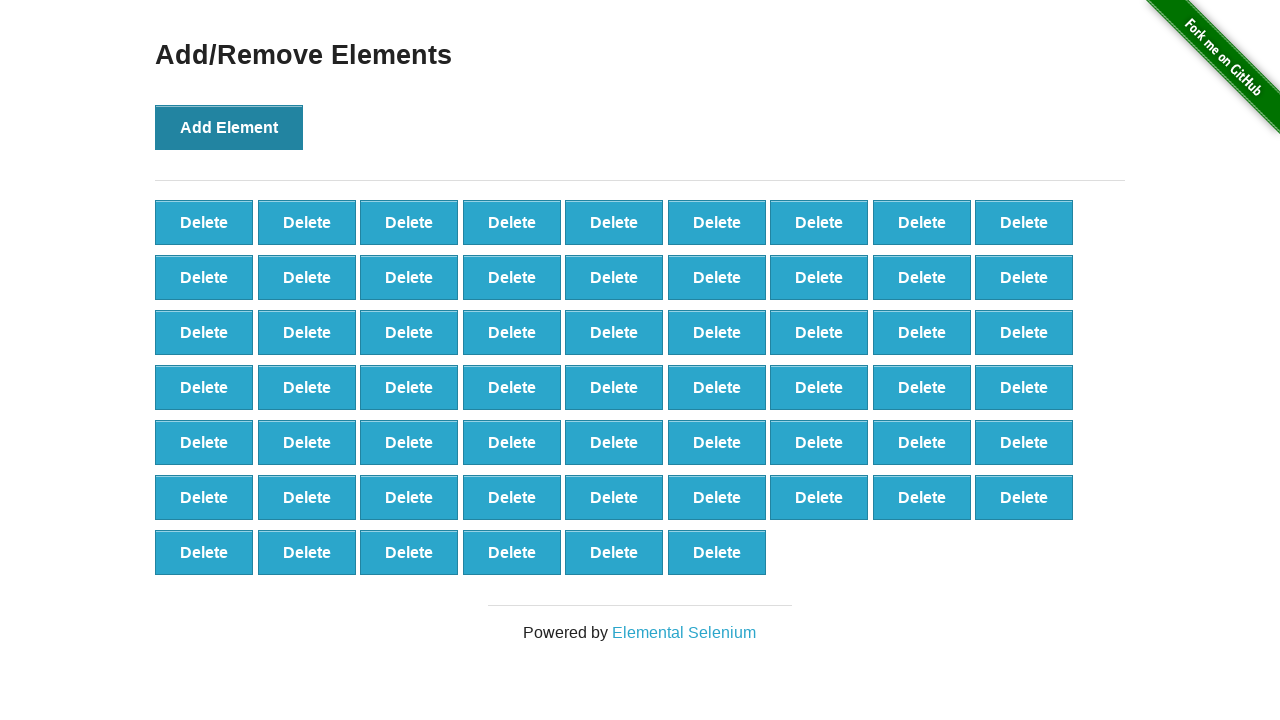

Clicked 'Add Element' button (iteration 61 of 100) at (229, 127) on xpath=//*[@onclick='addElement()']
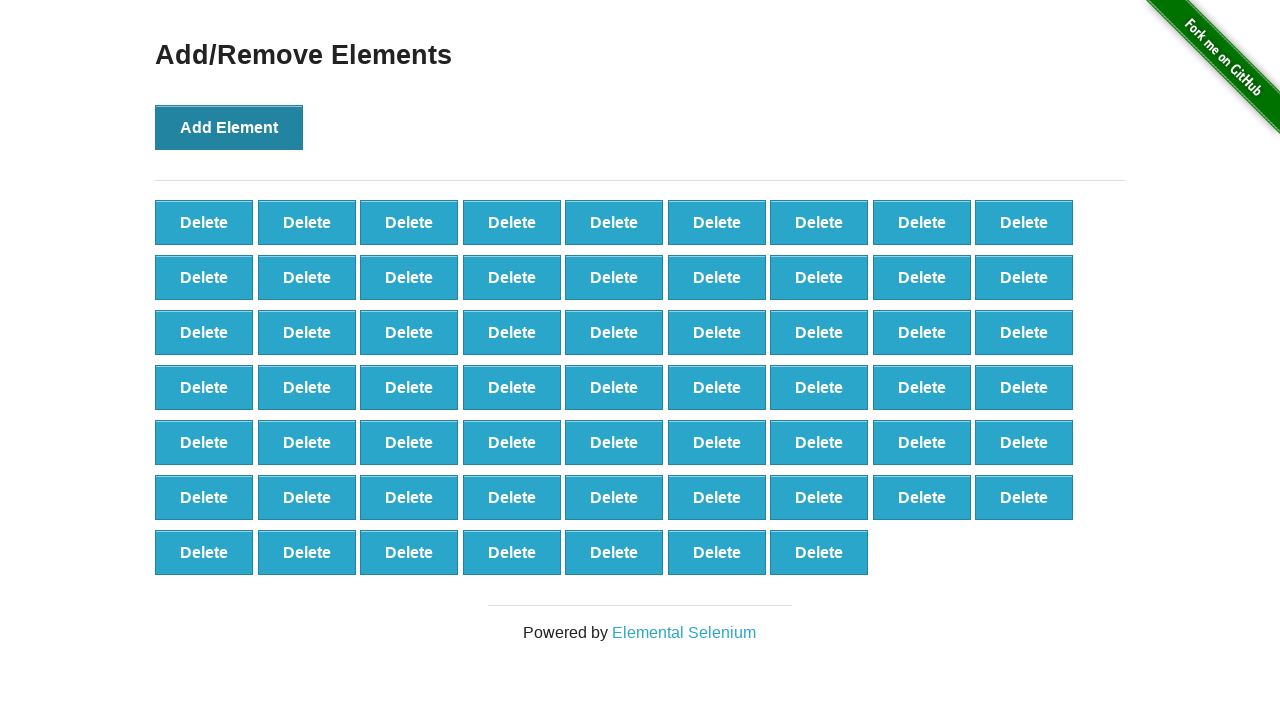

Clicked 'Add Element' button (iteration 62 of 100) at (229, 127) on xpath=//*[@onclick='addElement()']
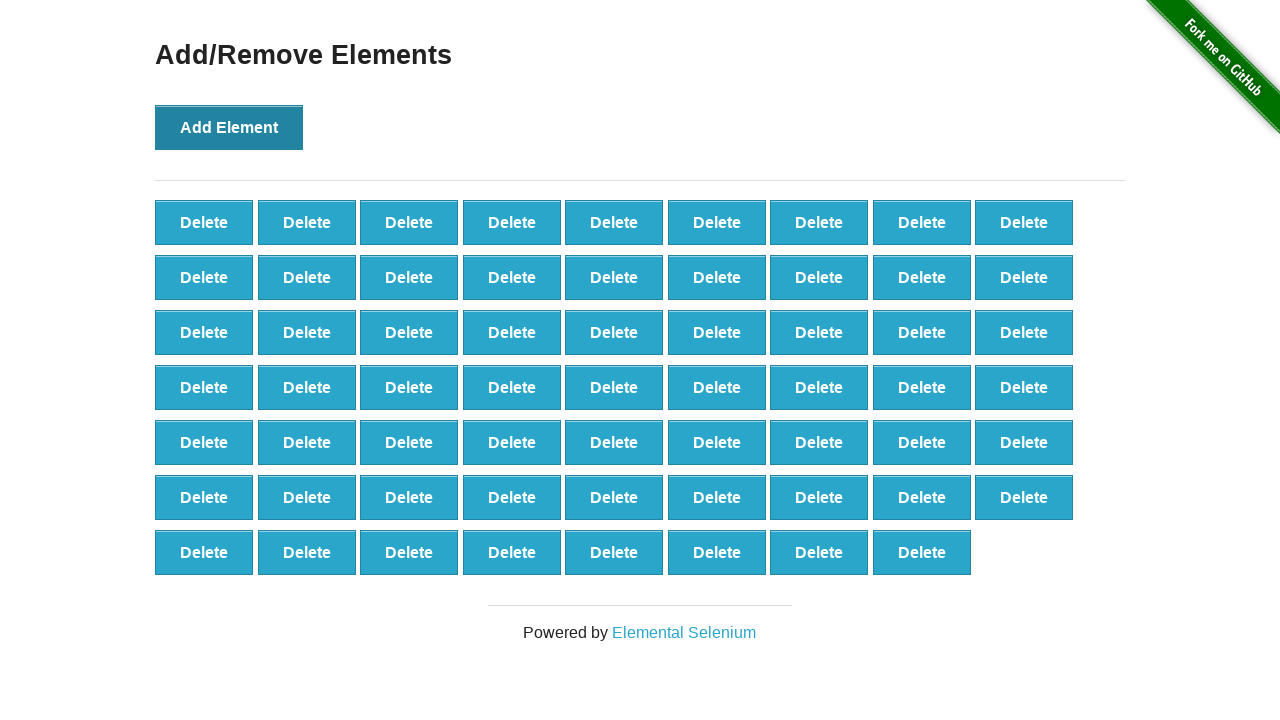

Clicked 'Add Element' button (iteration 63 of 100) at (229, 127) on xpath=//*[@onclick='addElement()']
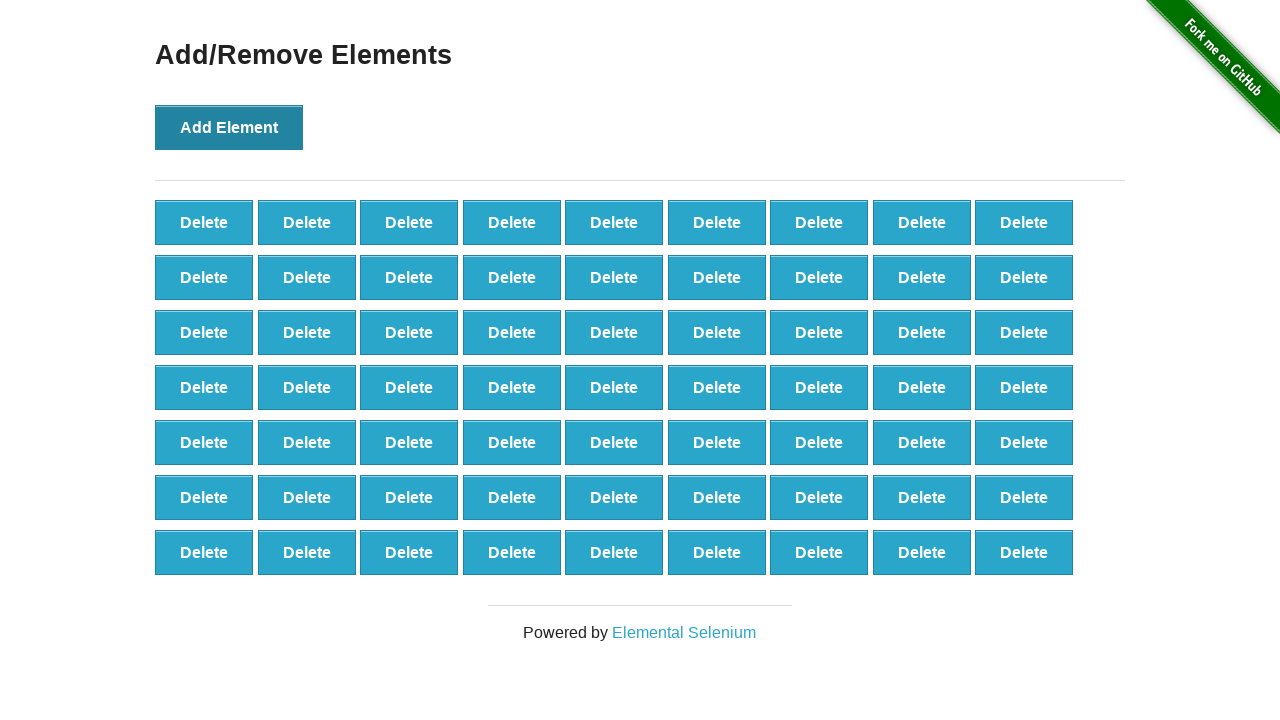

Clicked 'Add Element' button (iteration 64 of 100) at (229, 127) on xpath=//*[@onclick='addElement()']
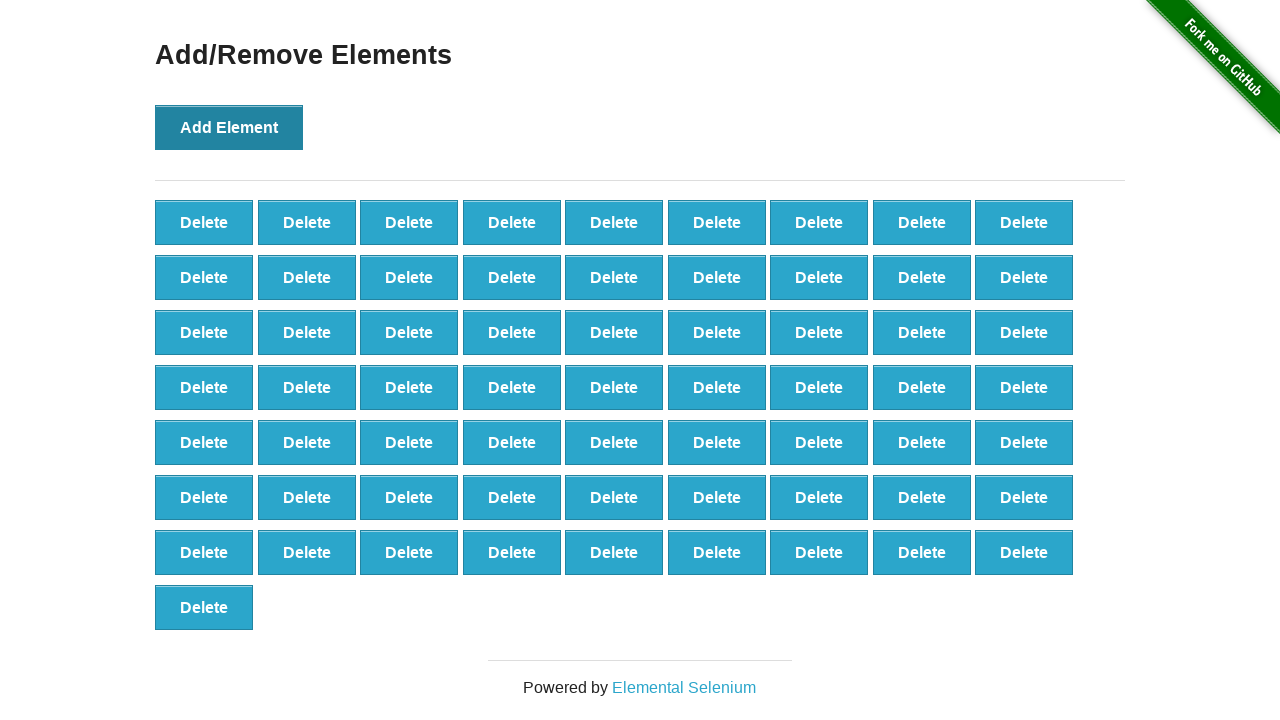

Clicked 'Add Element' button (iteration 65 of 100) at (229, 127) on xpath=//*[@onclick='addElement()']
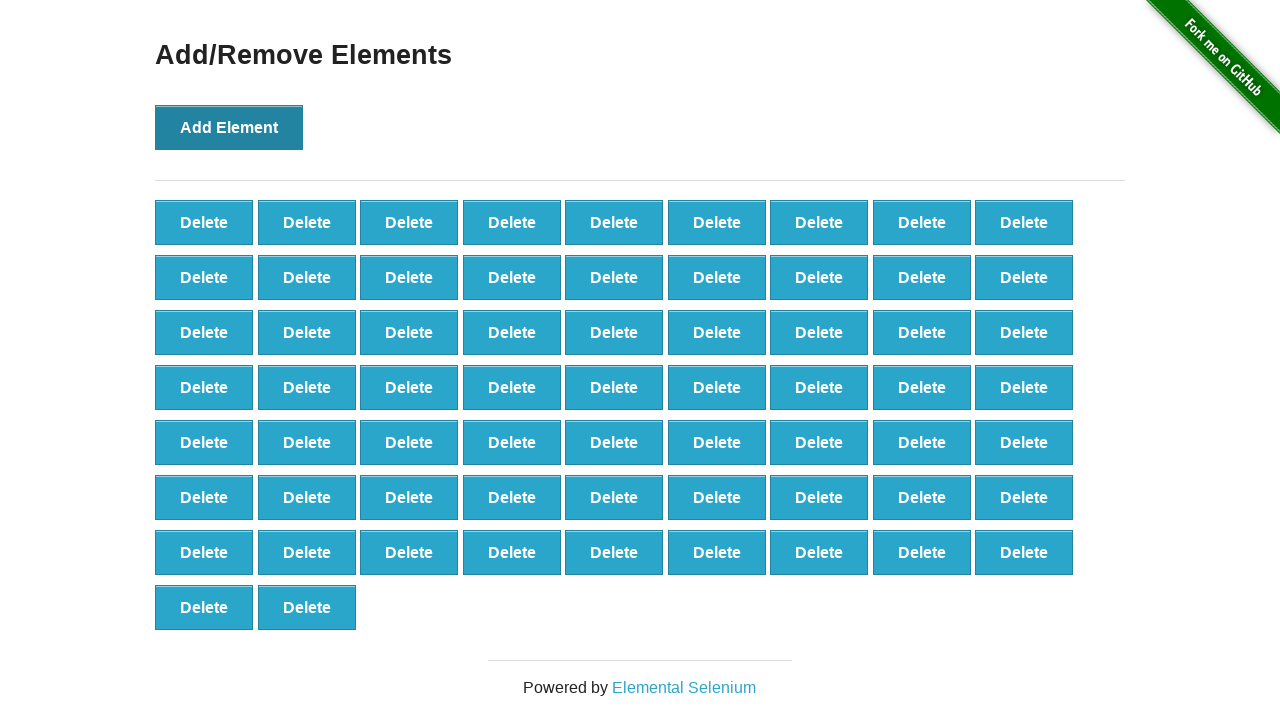

Clicked 'Add Element' button (iteration 66 of 100) at (229, 127) on xpath=//*[@onclick='addElement()']
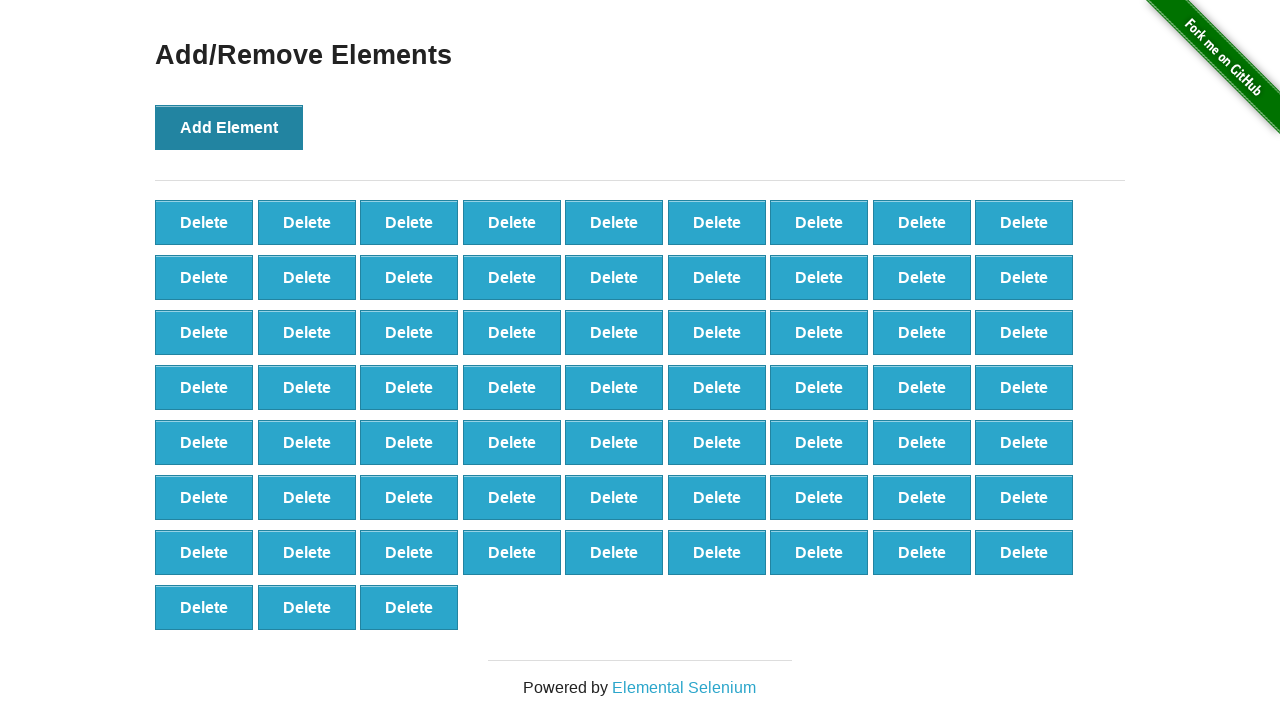

Clicked 'Add Element' button (iteration 67 of 100) at (229, 127) on xpath=//*[@onclick='addElement()']
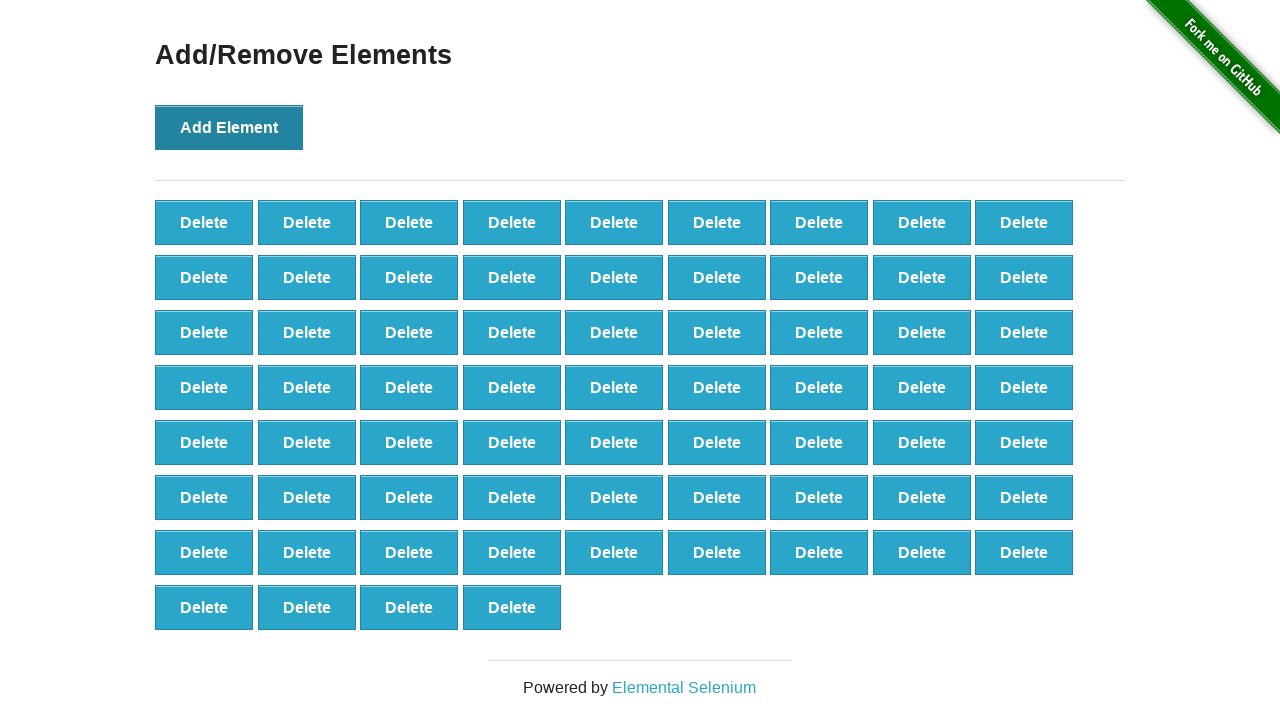

Clicked 'Add Element' button (iteration 68 of 100) at (229, 127) on xpath=//*[@onclick='addElement()']
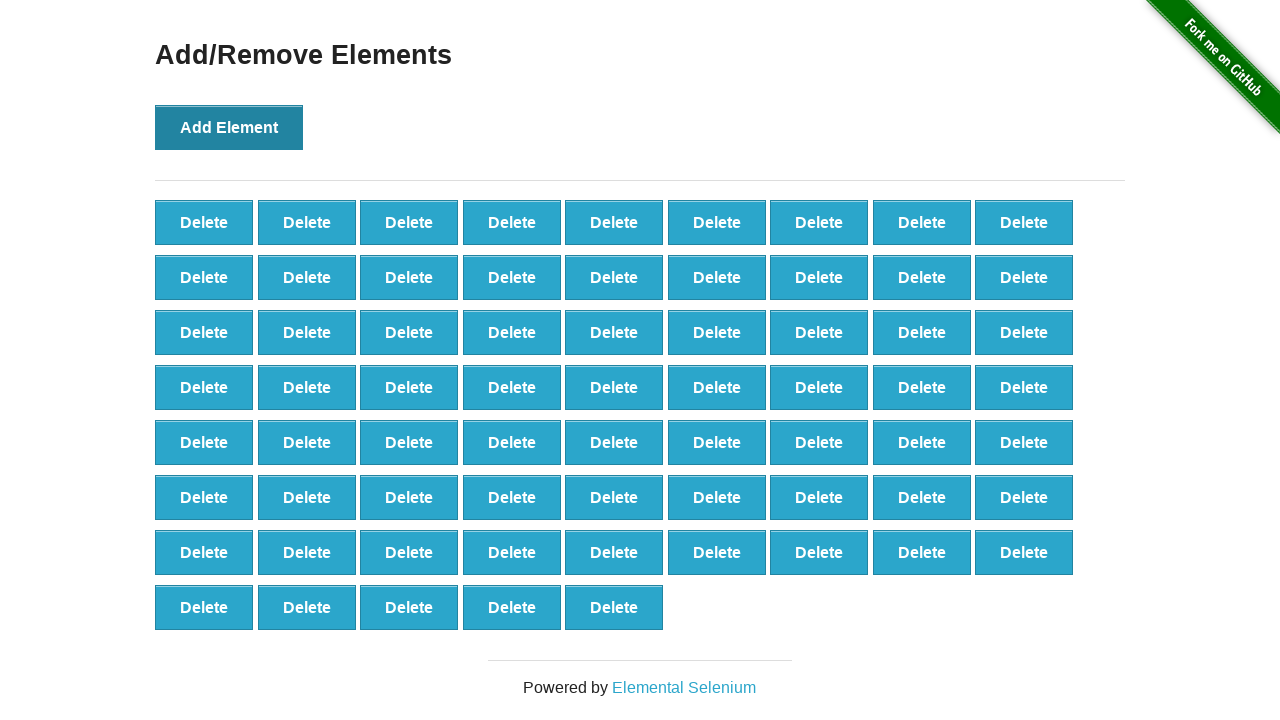

Clicked 'Add Element' button (iteration 69 of 100) at (229, 127) on xpath=//*[@onclick='addElement()']
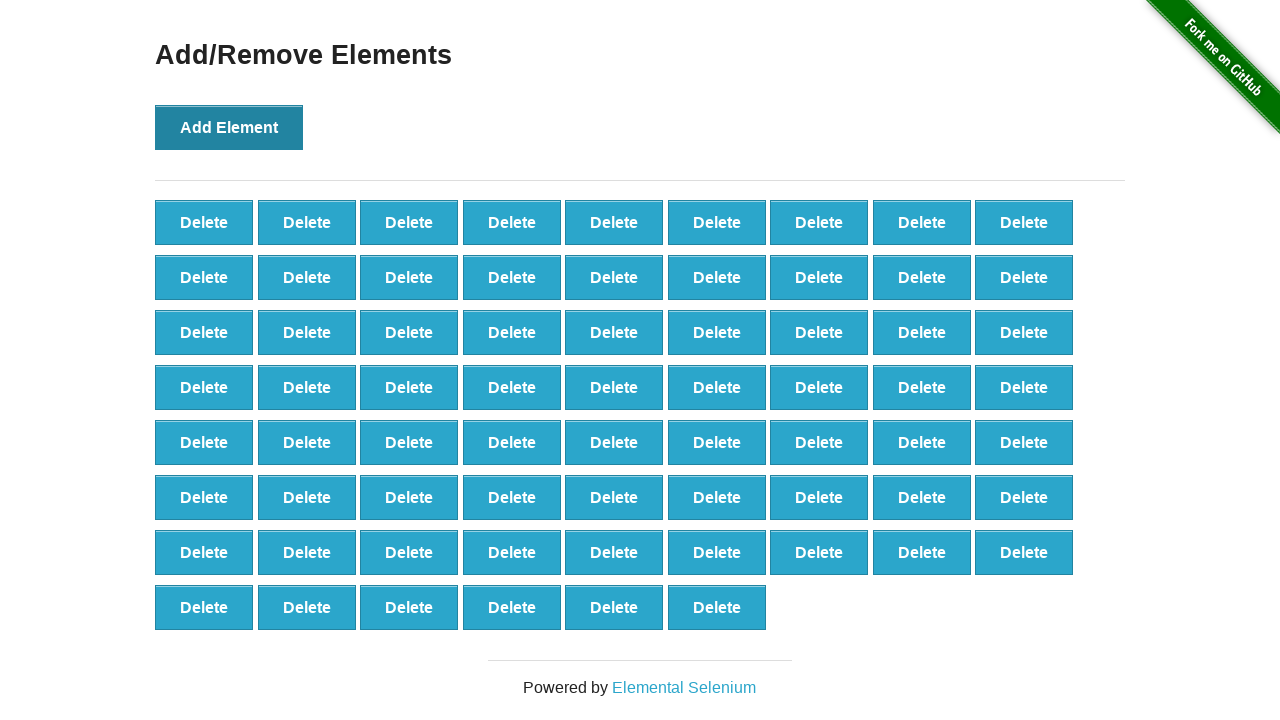

Clicked 'Add Element' button (iteration 70 of 100) at (229, 127) on xpath=//*[@onclick='addElement()']
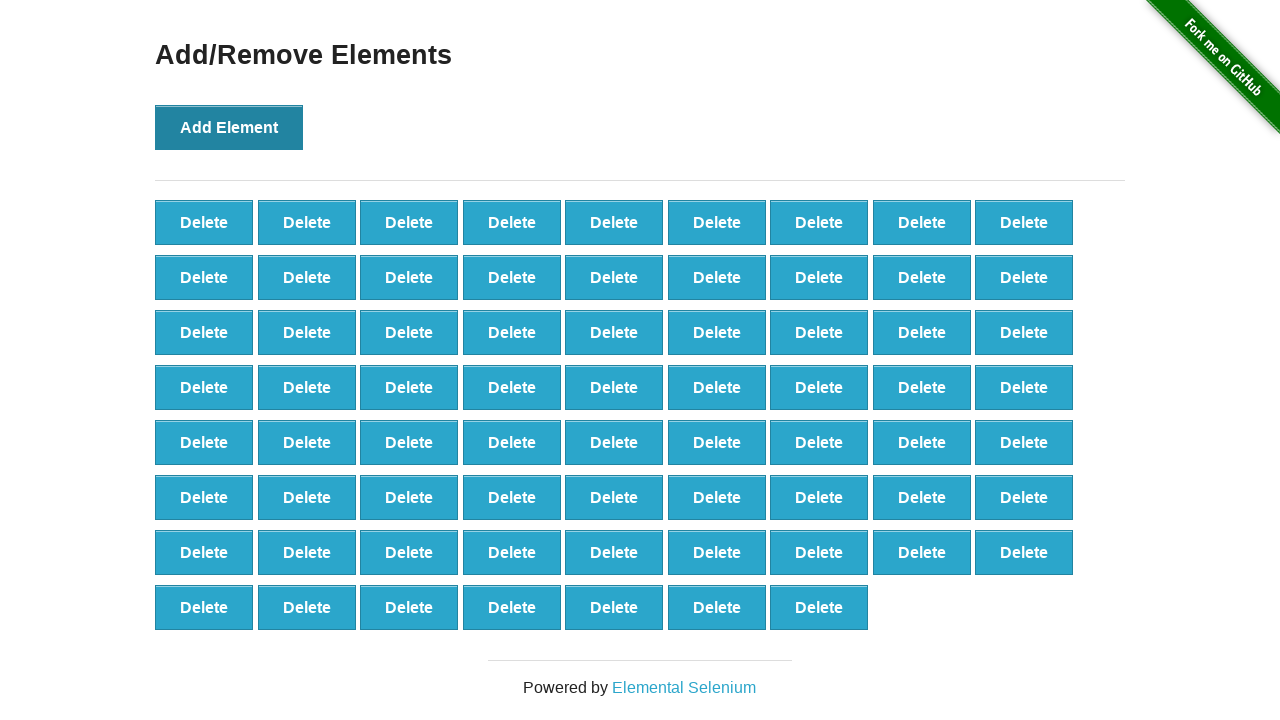

Clicked 'Add Element' button (iteration 71 of 100) at (229, 127) on xpath=//*[@onclick='addElement()']
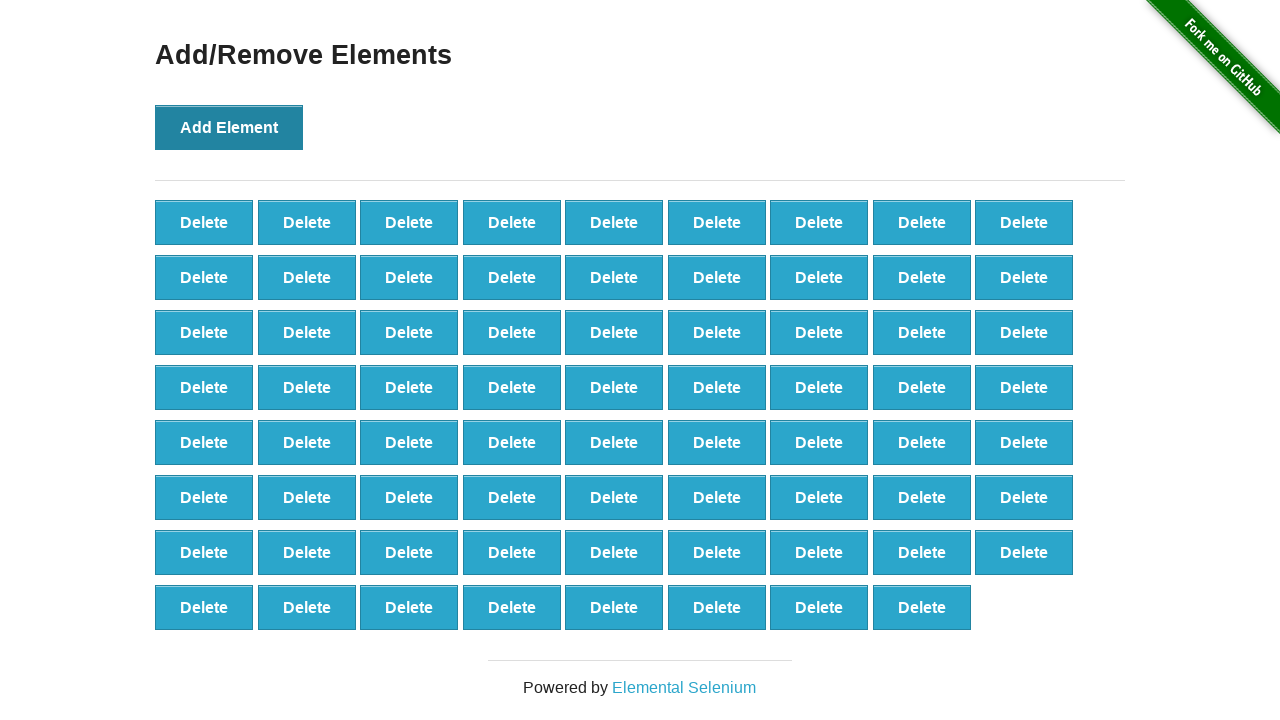

Clicked 'Add Element' button (iteration 72 of 100) at (229, 127) on xpath=//*[@onclick='addElement()']
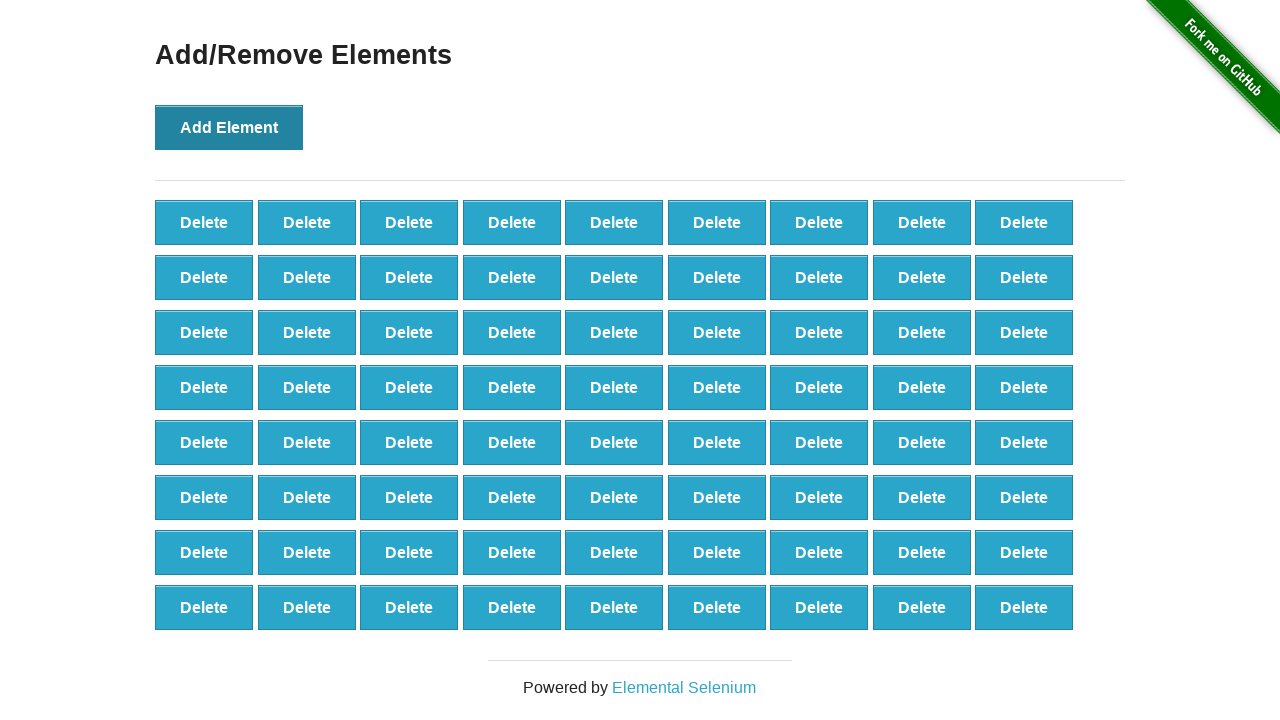

Clicked 'Add Element' button (iteration 73 of 100) at (229, 127) on xpath=//*[@onclick='addElement()']
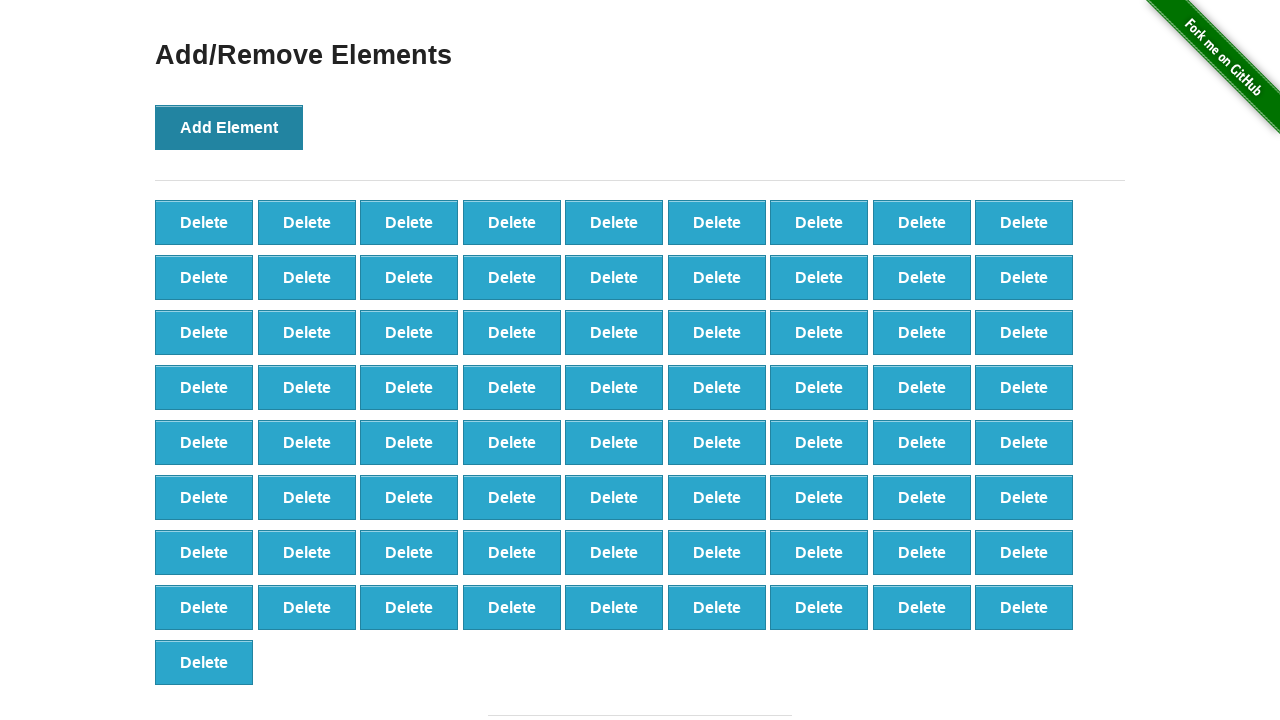

Clicked 'Add Element' button (iteration 74 of 100) at (229, 127) on xpath=//*[@onclick='addElement()']
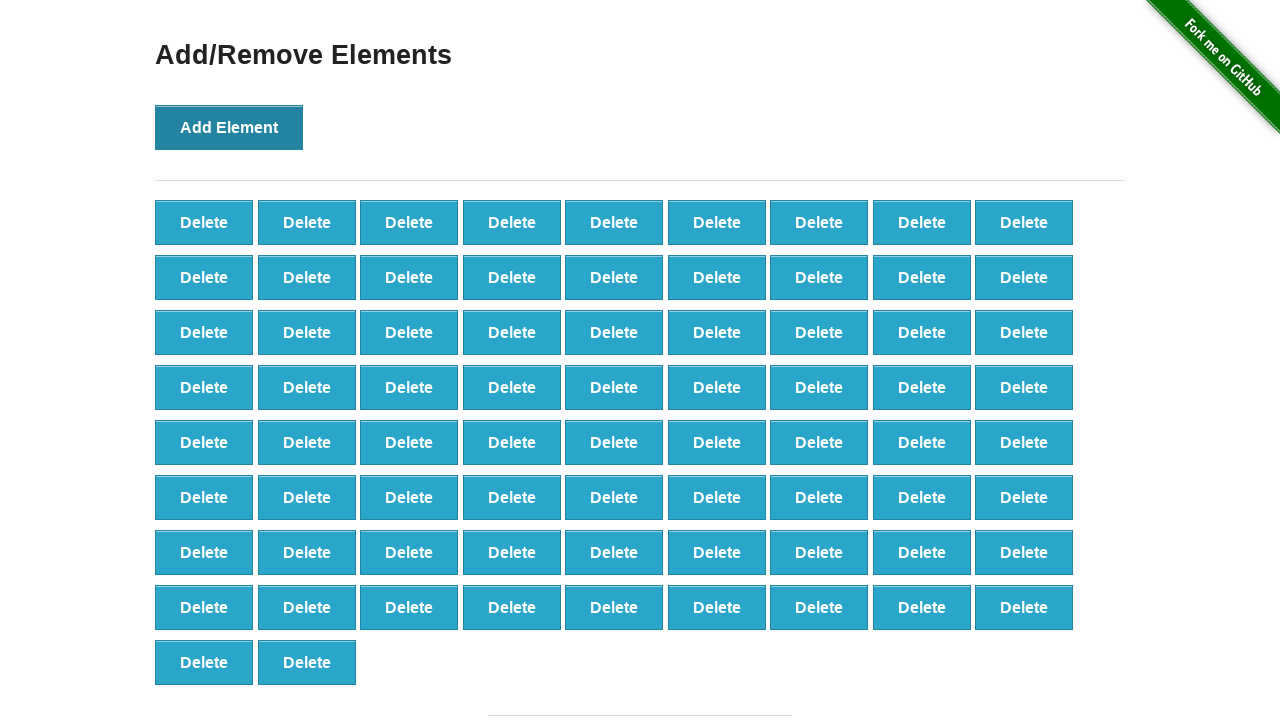

Clicked 'Add Element' button (iteration 75 of 100) at (229, 127) on xpath=//*[@onclick='addElement()']
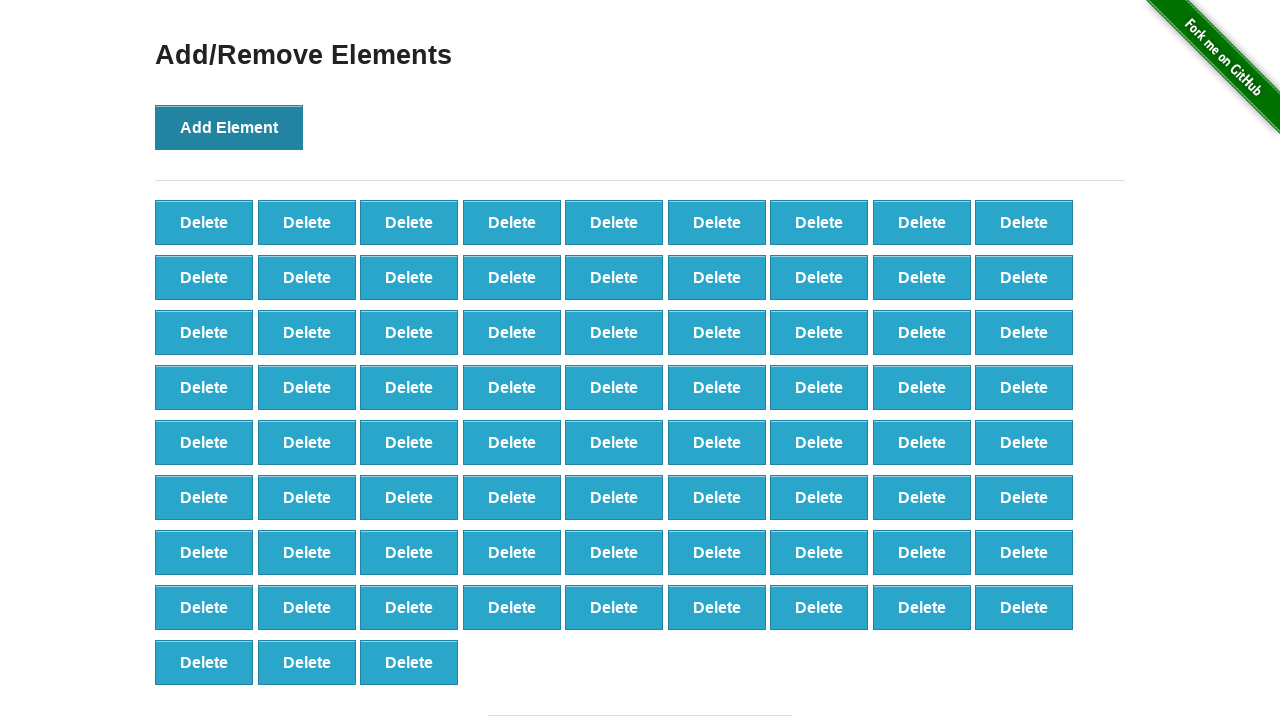

Clicked 'Add Element' button (iteration 76 of 100) at (229, 127) on xpath=//*[@onclick='addElement()']
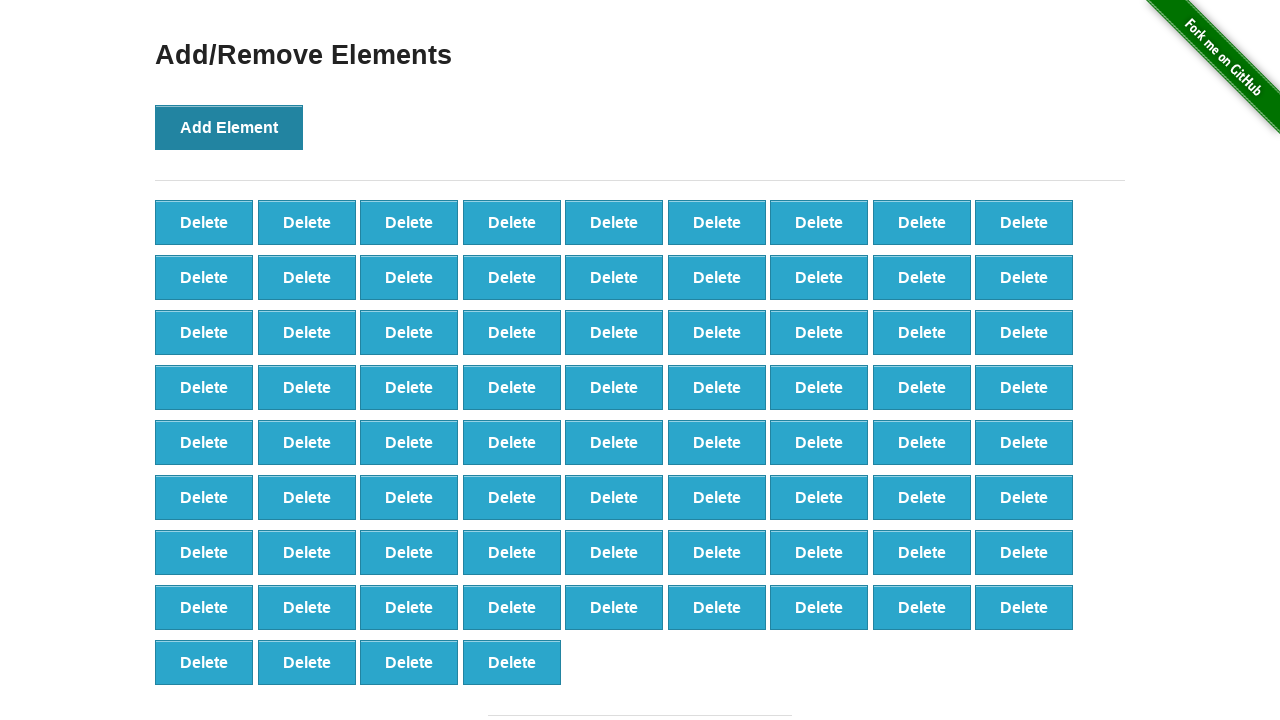

Clicked 'Add Element' button (iteration 77 of 100) at (229, 127) on xpath=//*[@onclick='addElement()']
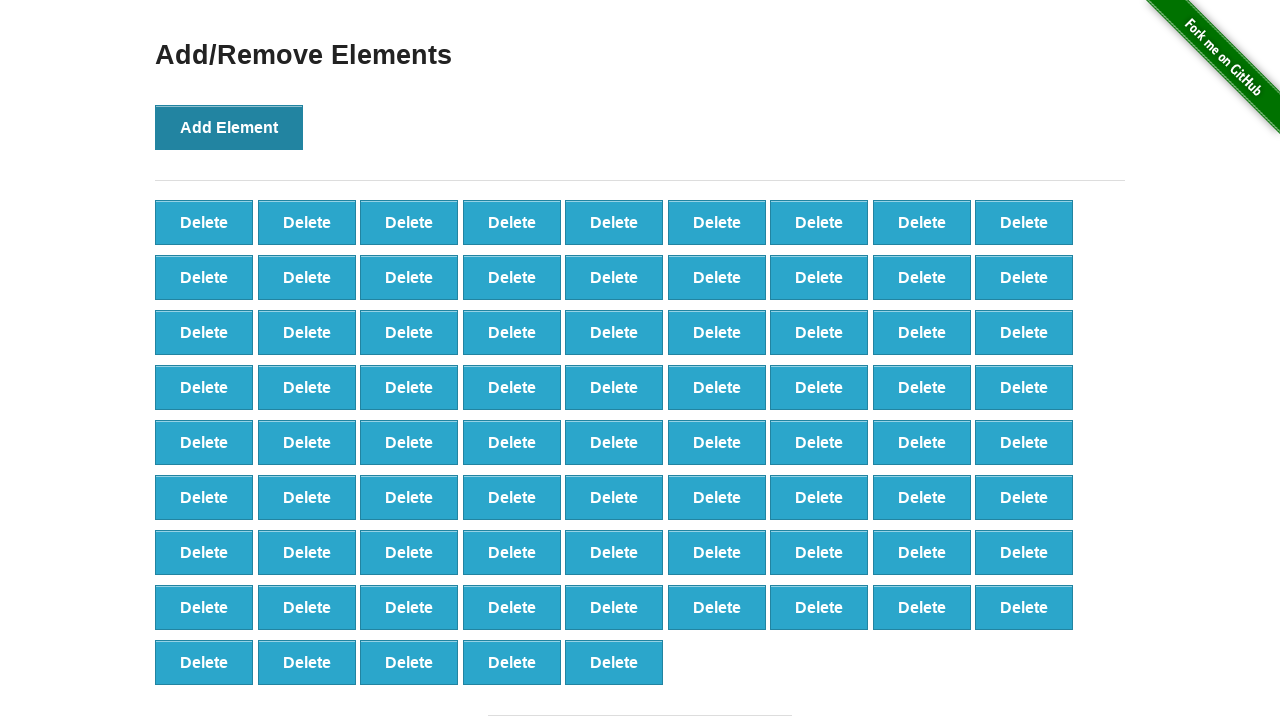

Clicked 'Add Element' button (iteration 78 of 100) at (229, 127) on xpath=//*[@onclick='addElement()']
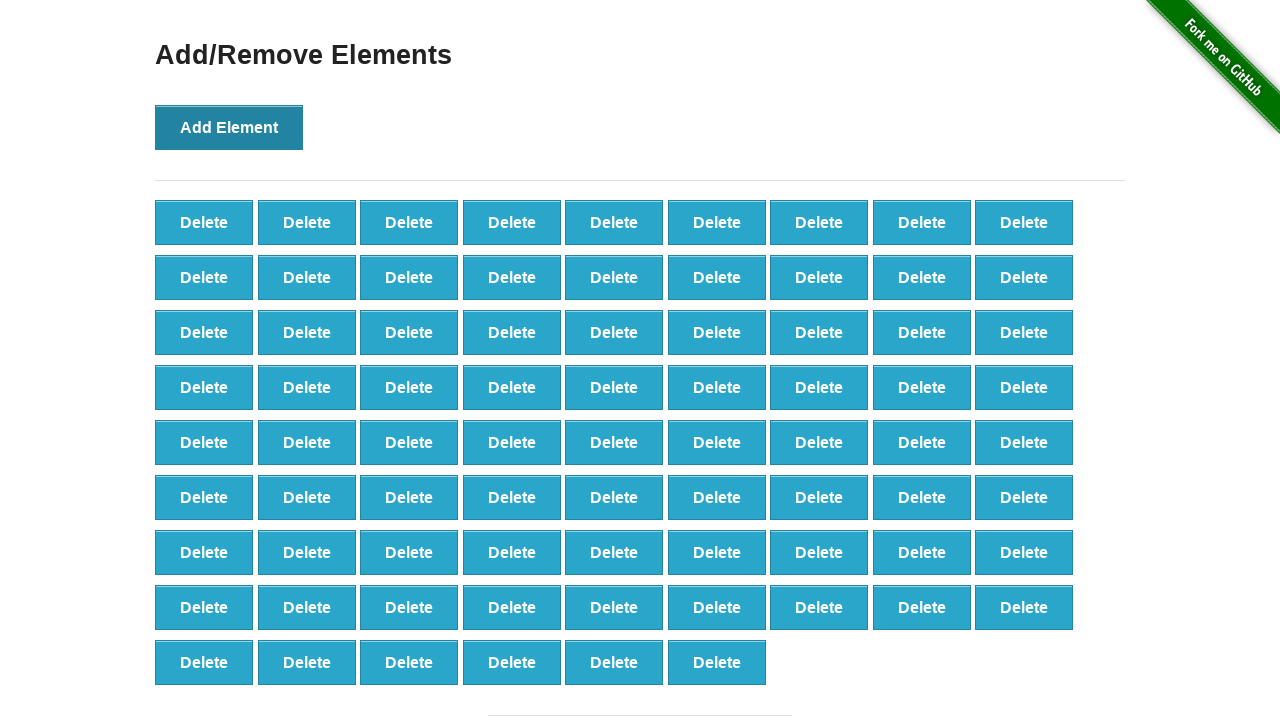

Clicked 'Add Element' button (iteration 79 of 100) at (229, 127) on xpath=//*[@onclick='addElement()']
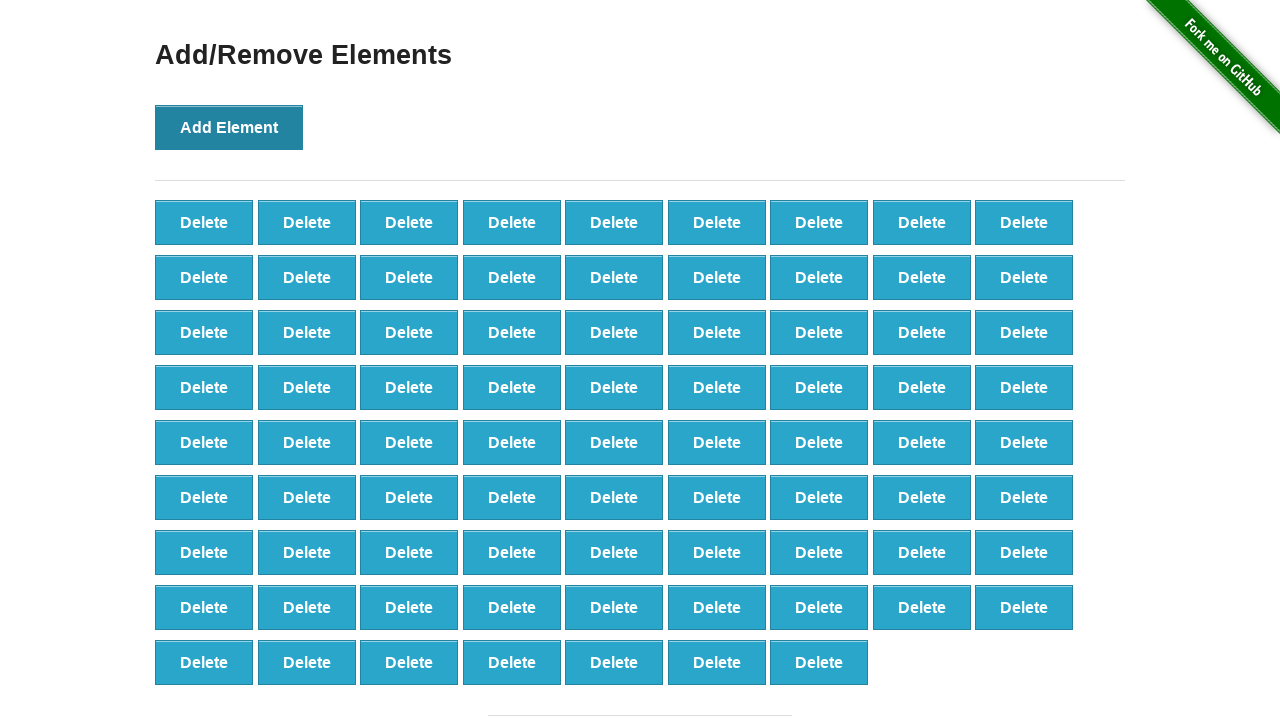

Clicked 'Add Element' button (iteration 80 of 100) at (229, 127) on xpath=//*[@onclick='addElement()']
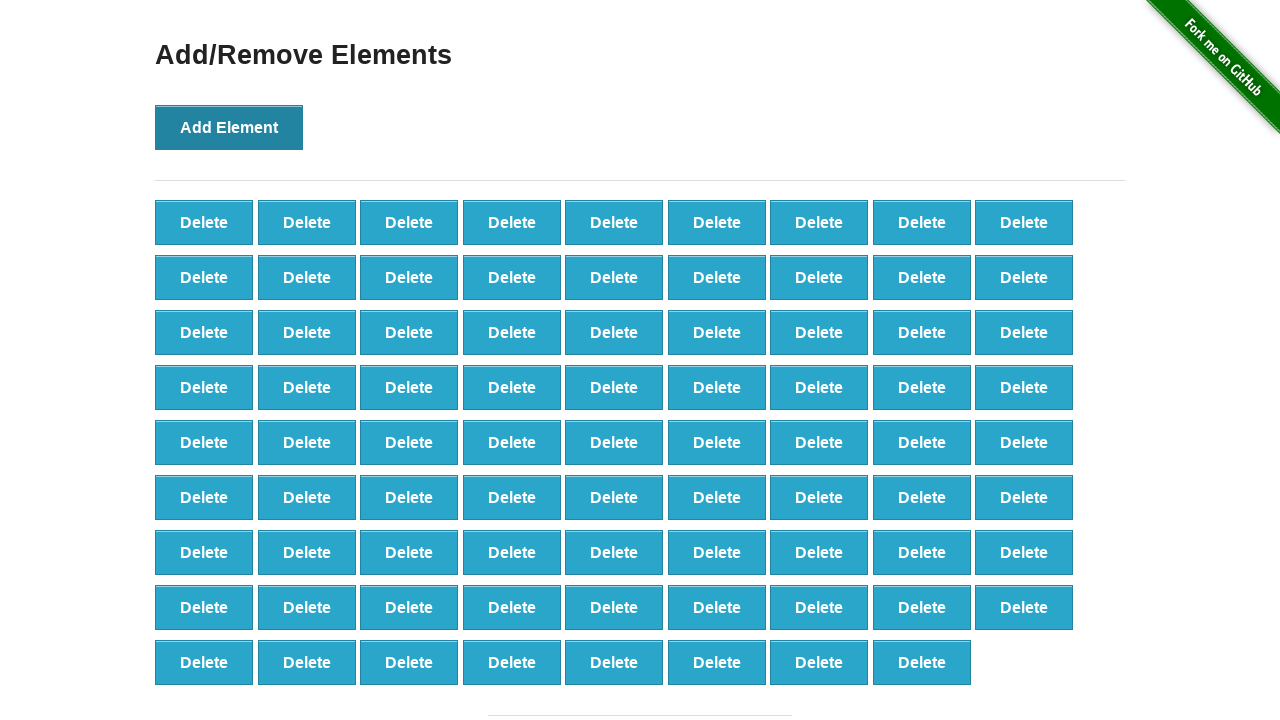

Clicked 'Add Element' button (iteration 81 of 100) at (229, 127) on xpath=//*[@onclick='addElement()']
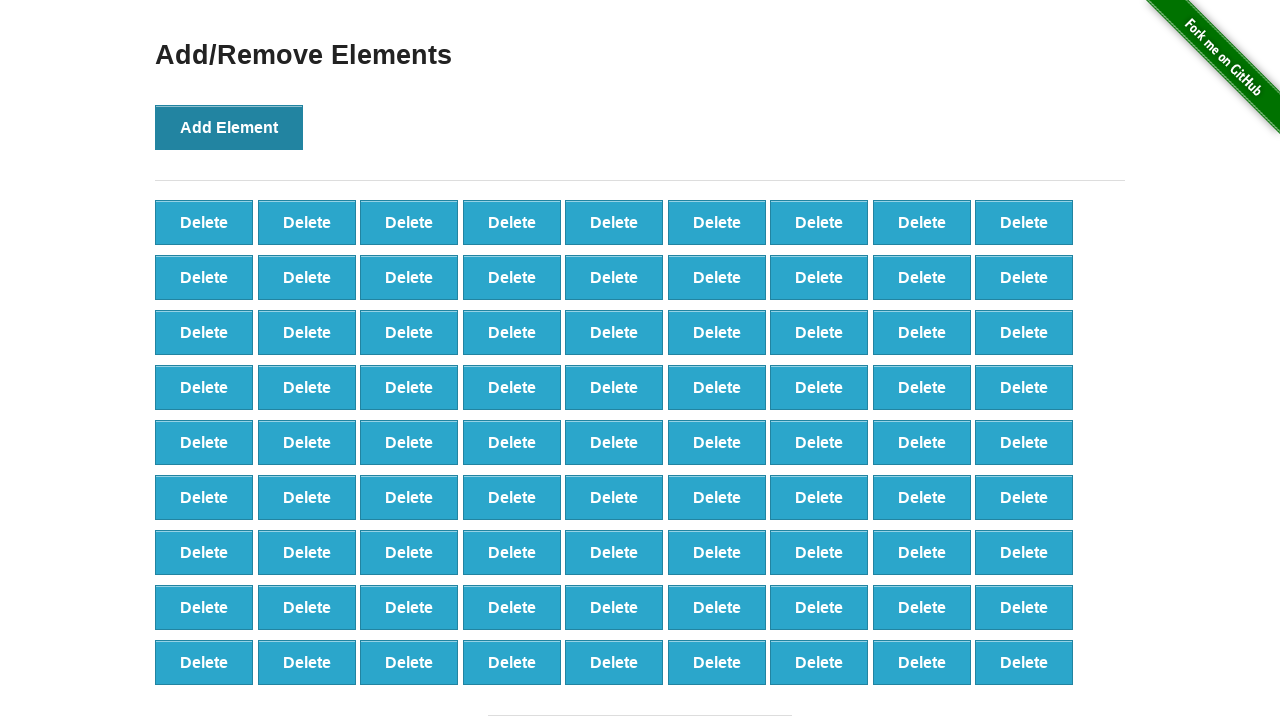

Clicked 'Add Element' button (iteration 82 of 100) at (229, 127) on xpath=//*[@onclick='addElement()']
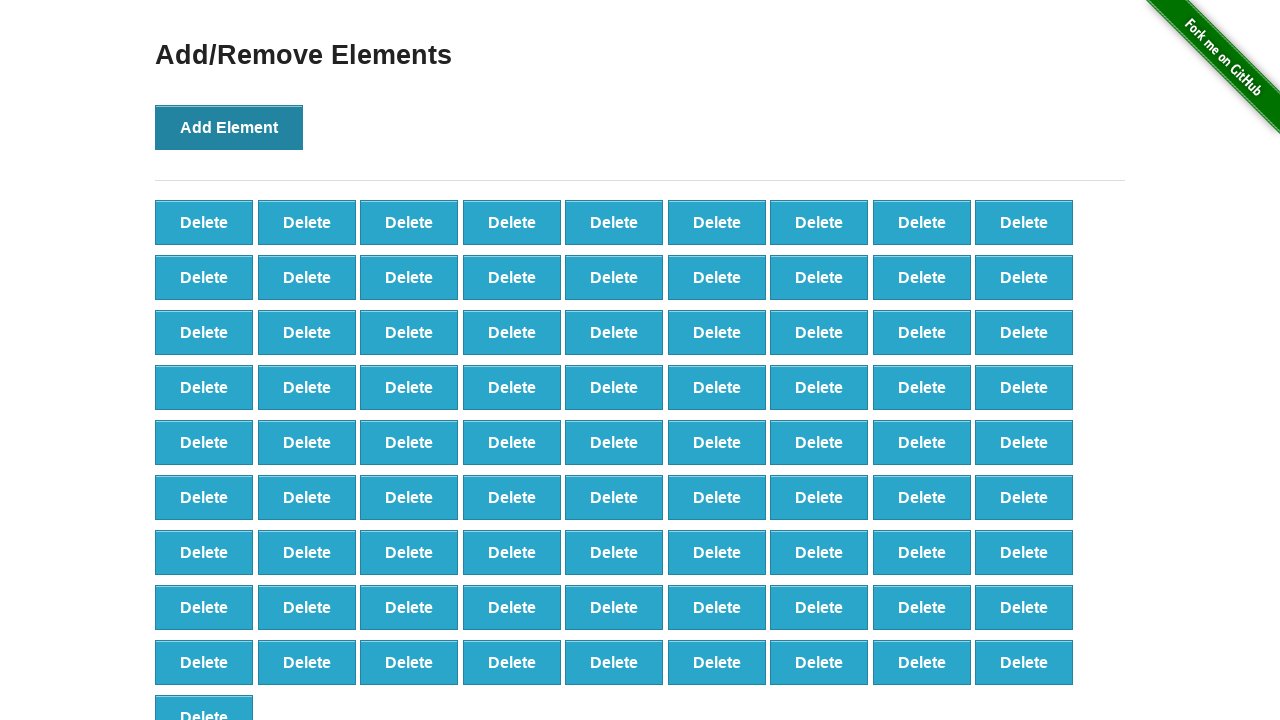

Clicked 'Add Element' button (iteration 83 of 100) at (229, 127) on xpath=//*[@onclick='addElement()']
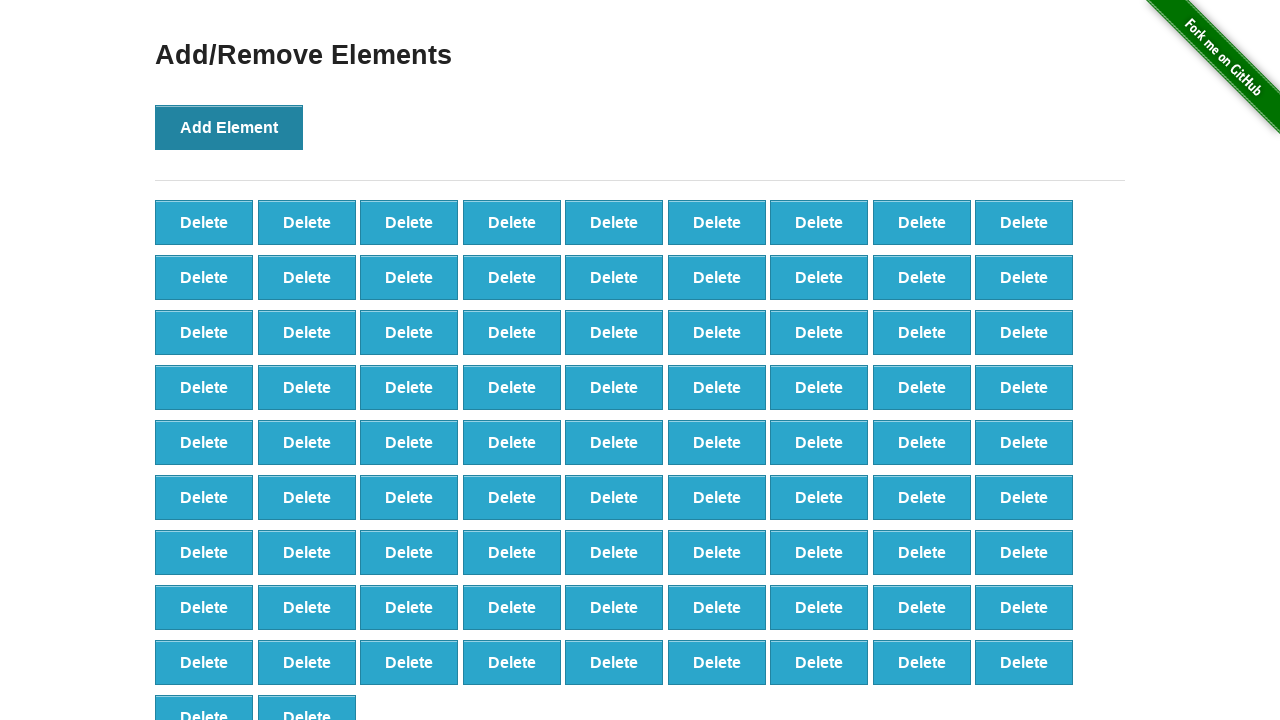

Clicked 'Add Element' button (iteration 84 of 100) at (229, 127) on xpath=//*[@onclick='addElement()']
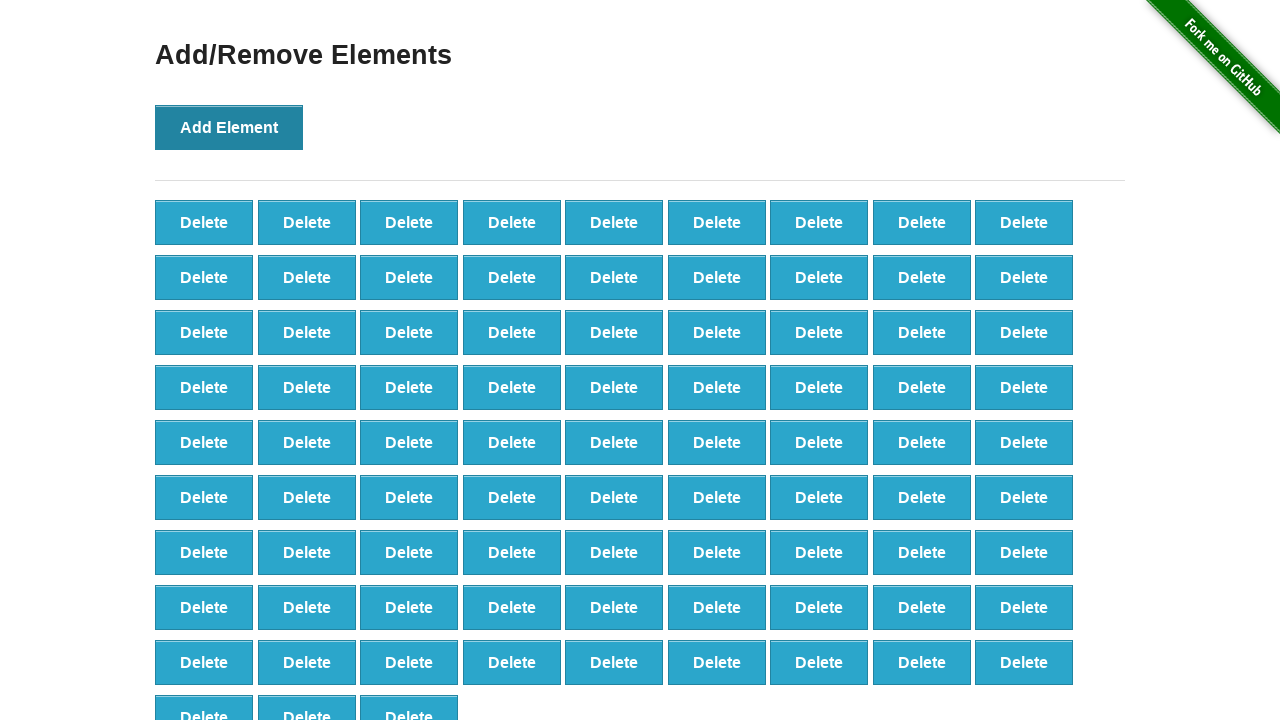

Clicked 'Add Element' button (iteration 85 of 100) at (229, 127) on xpath=//*[@onclick='addElement()']
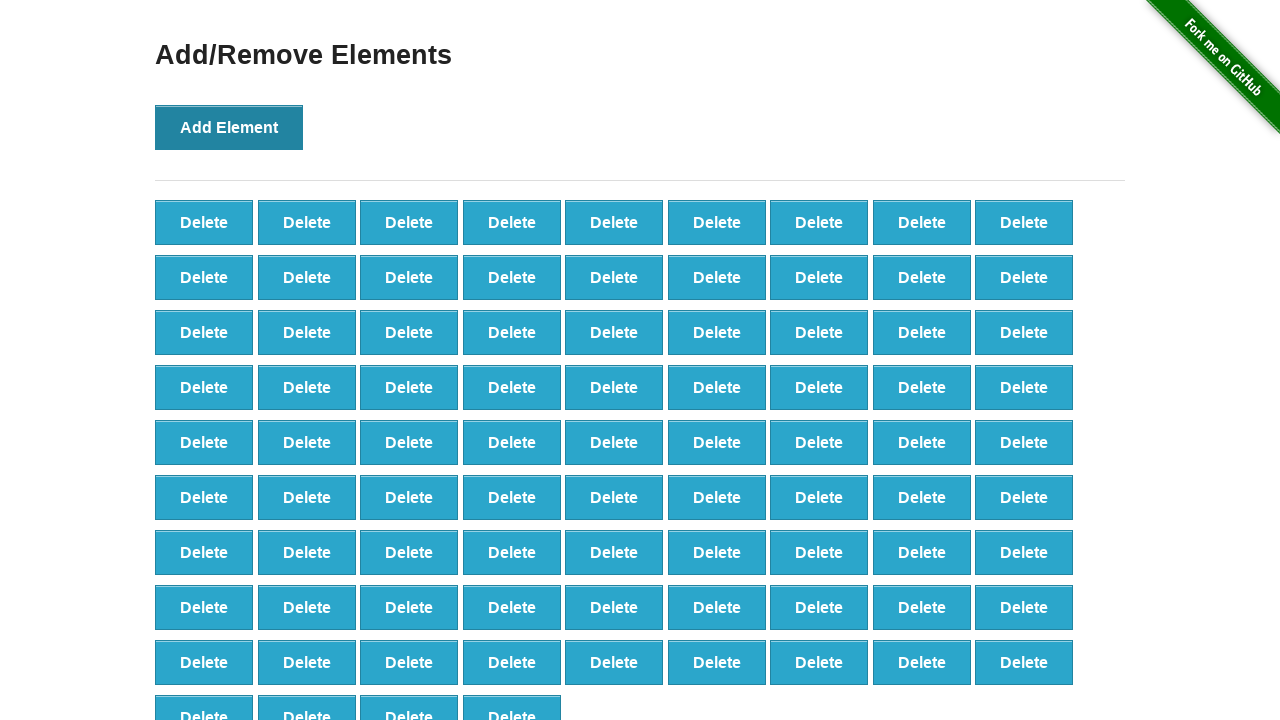

Clicked 'Add Element' button (iteration 86 of 100) at (229, 127) on xpath=//*[@onclick='addElement()']
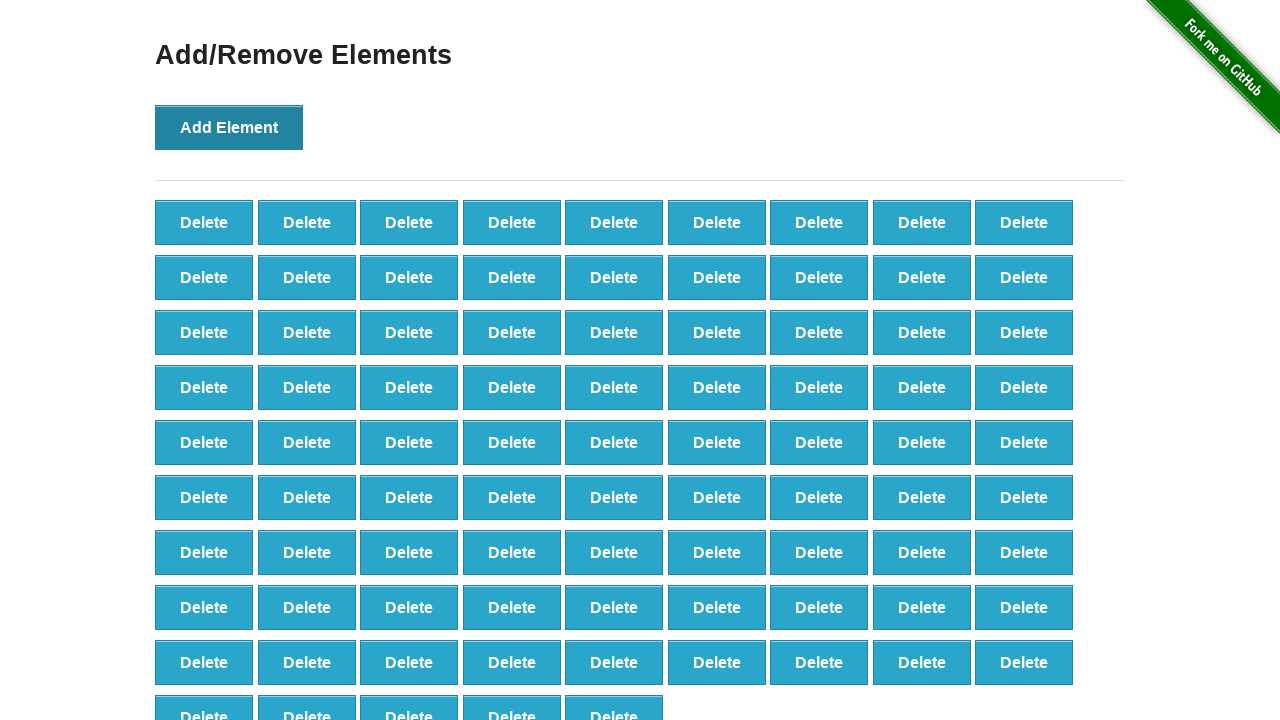

Clicked 'Add Element' button (iteration 87 of 100) at (229, 127) on xpath=//*[@onclick='addElement()']
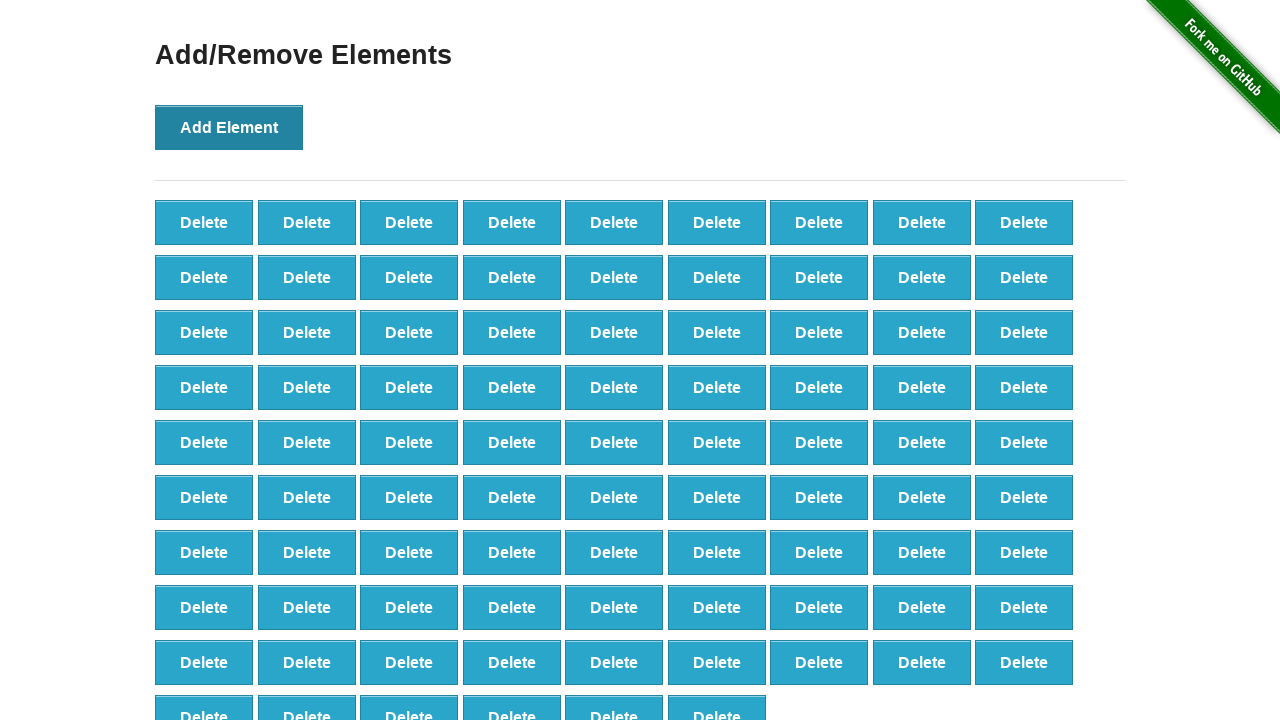

Clicked 'Add Element' button (iteration 88 of 100) at (229, 127) on xpath=//*[@onclick='addElement()']
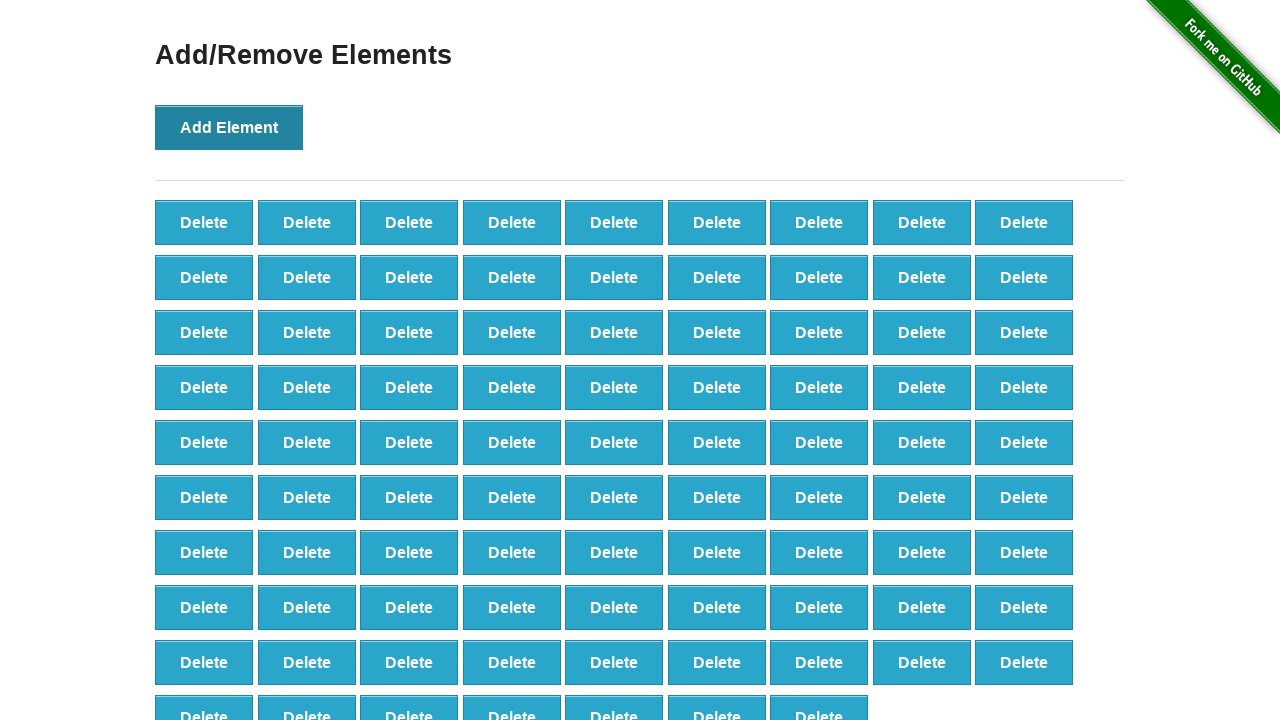

Clicked 'Add Element' button (iteration 89 of 100) at (229, 127) on xpath=//*[@onclick='addElement()']
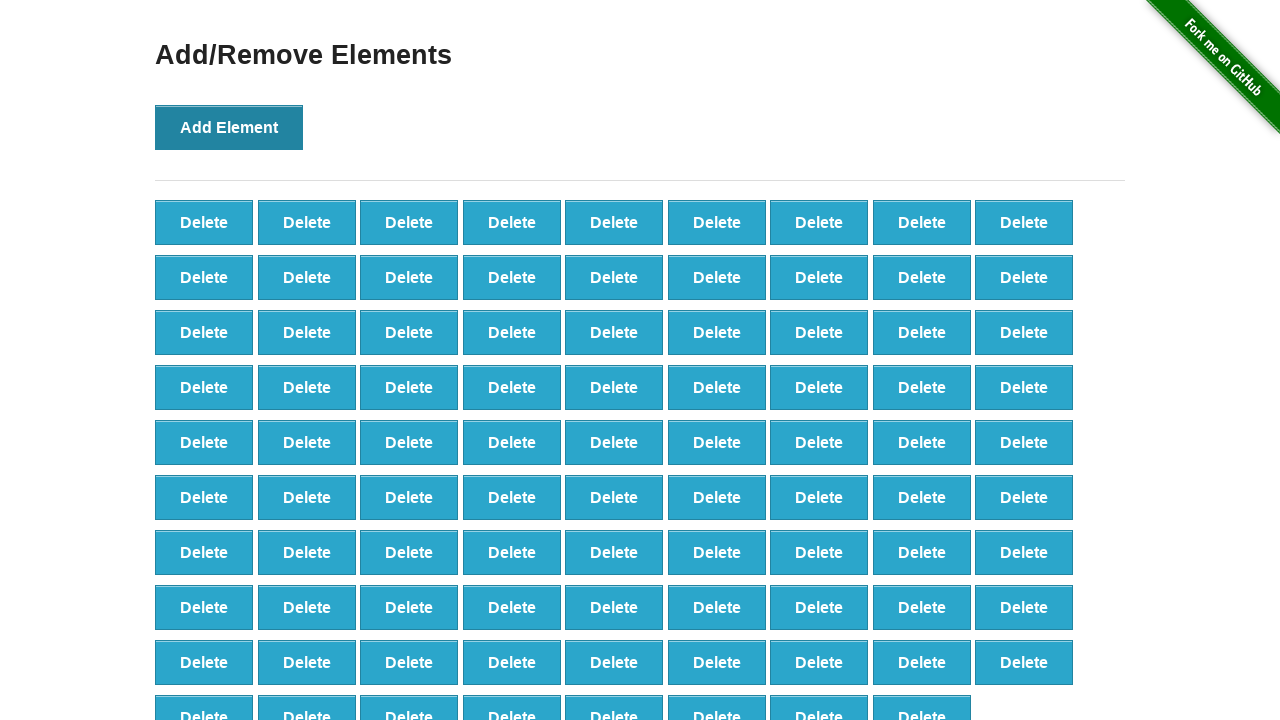

Clicked 'Add Element' button (iteration 90 of 100) at (229, 127) on xpath=//*[@onclick='addElement()']
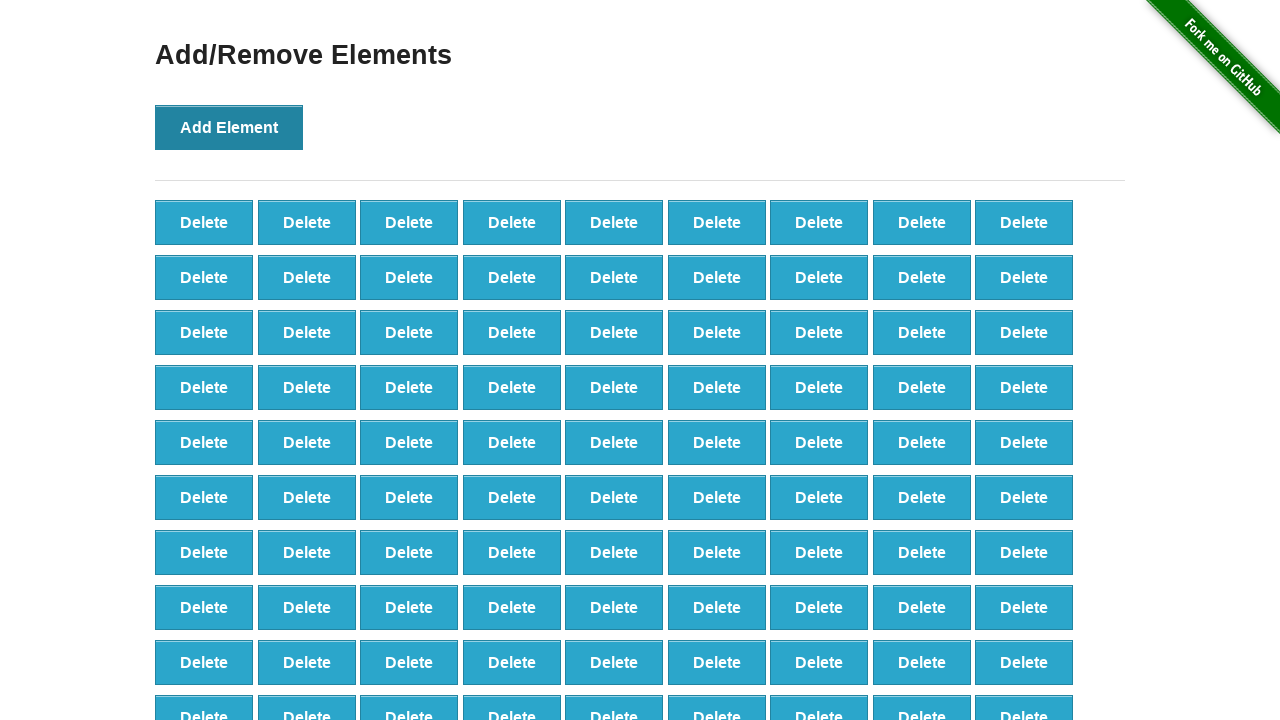

Clicked 'Add Element' button (iteration 91 of 100) at (229, 127) on xpath=//*[@onclick='addElement()']
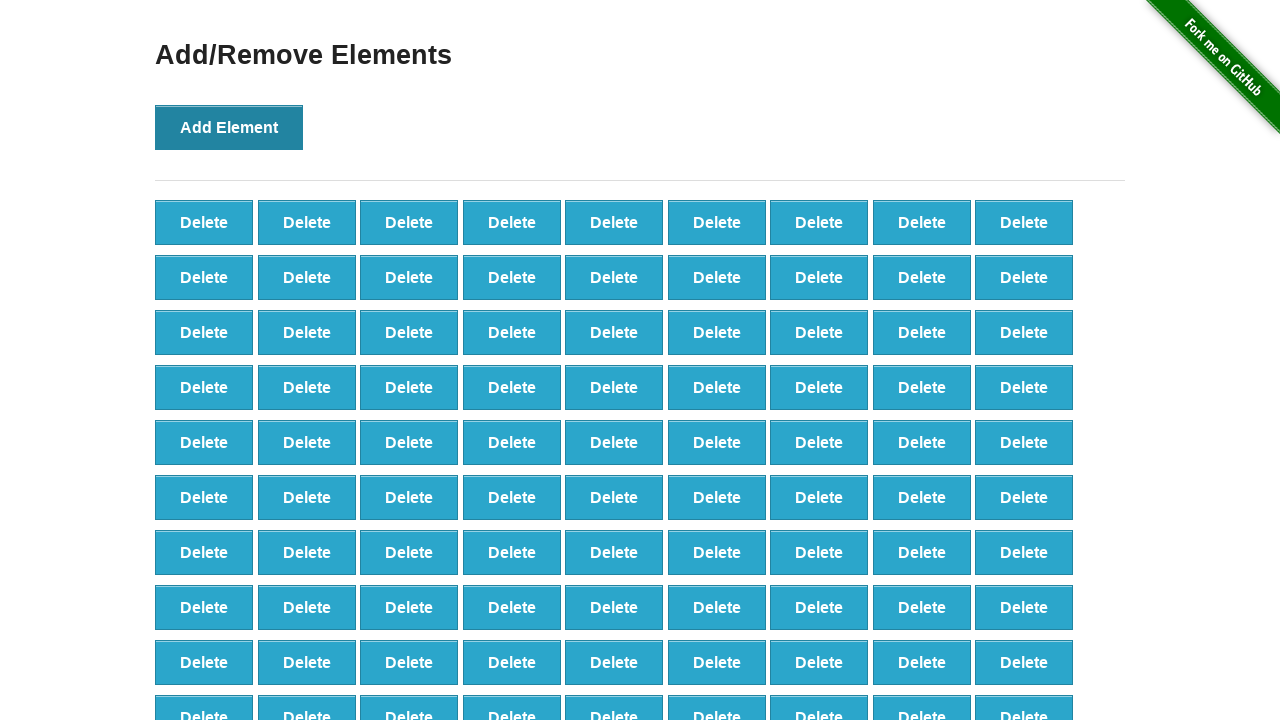

Clicked 'Add Element' button (iteration 92 of 100) at (229, 127) on xpath=//*[@onclick='addElement()']
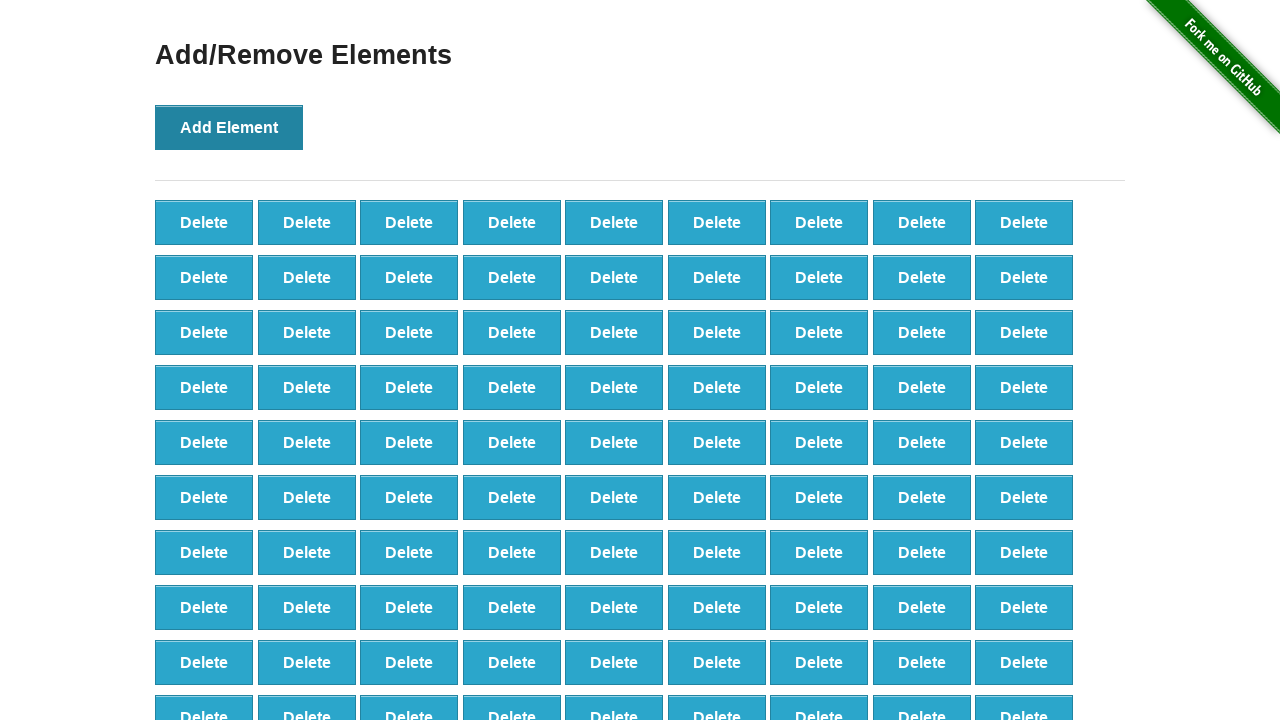

Clicked 'Add Element' button (iteration 93 of 100) at (229, 127) on xpath=//*[@onclick='addElement()']
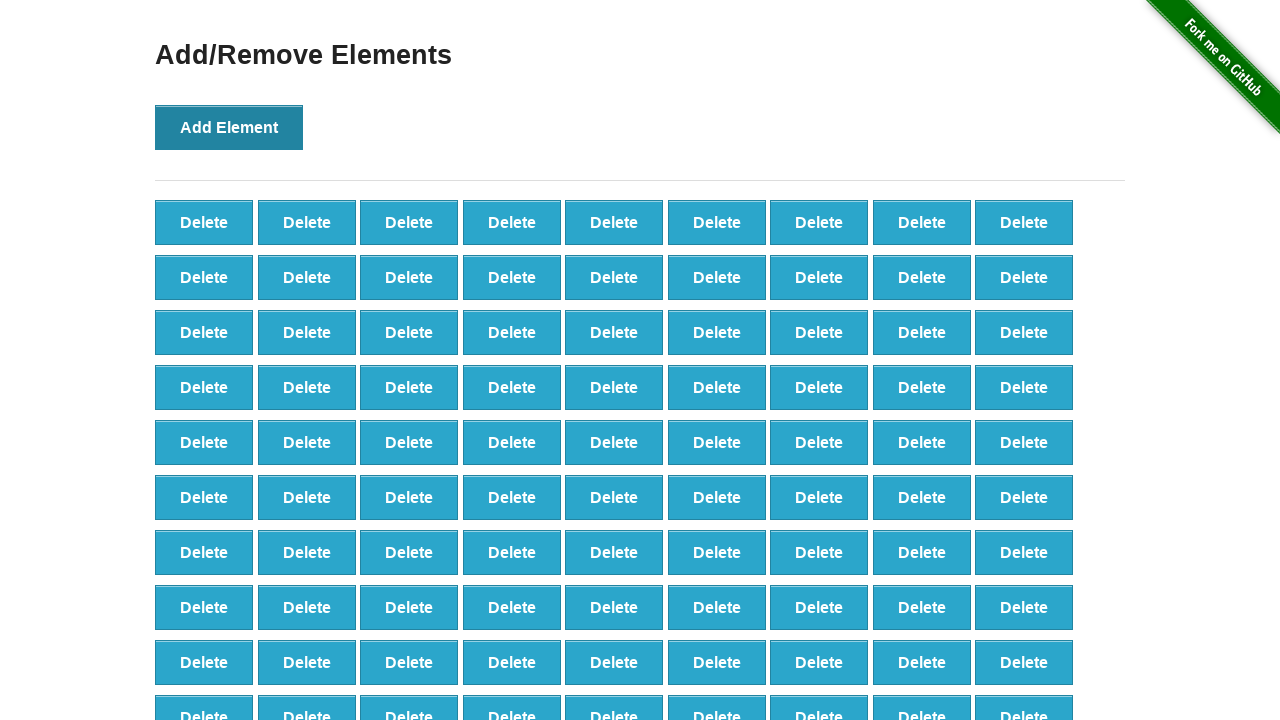

Clicked 'Add Element' button (iteration 94 of 100) at (229, 127) on xpath=//*[@onclick='addElement()']
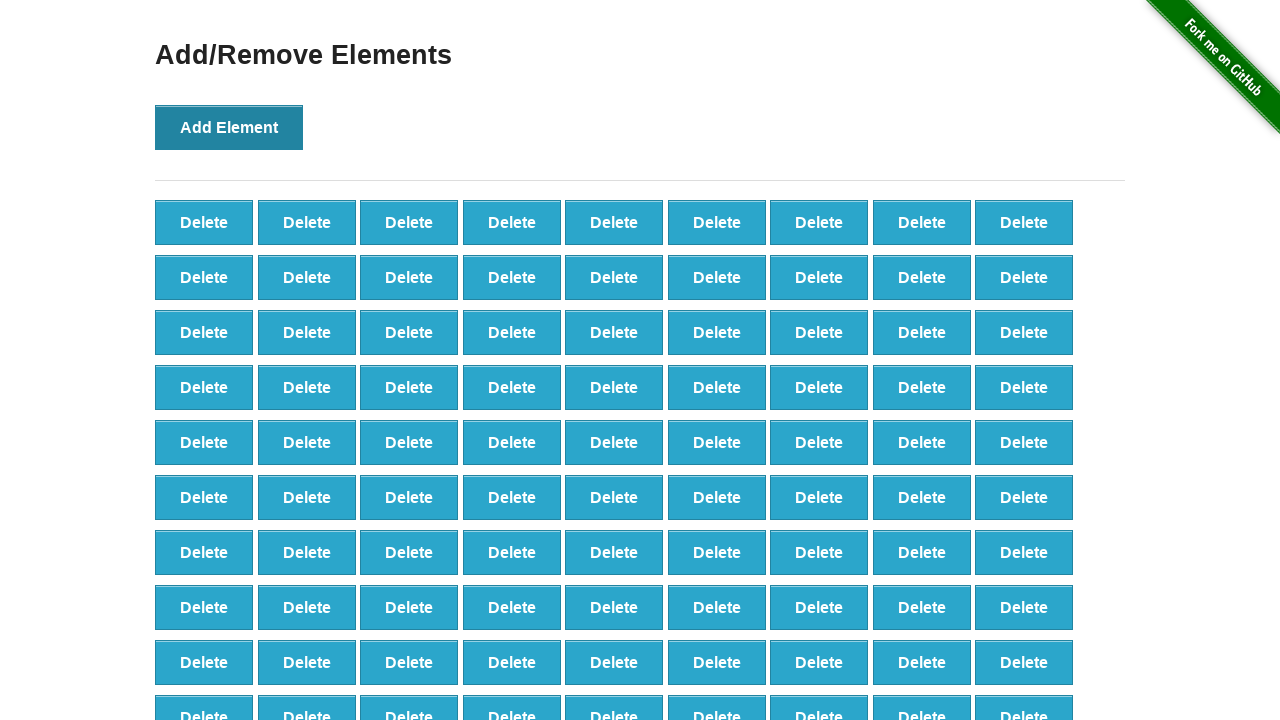

Clicked 'Add Element' button (iteration 95 of 100) at (229, 127) on xpath=//*[@onclick='addElement()']
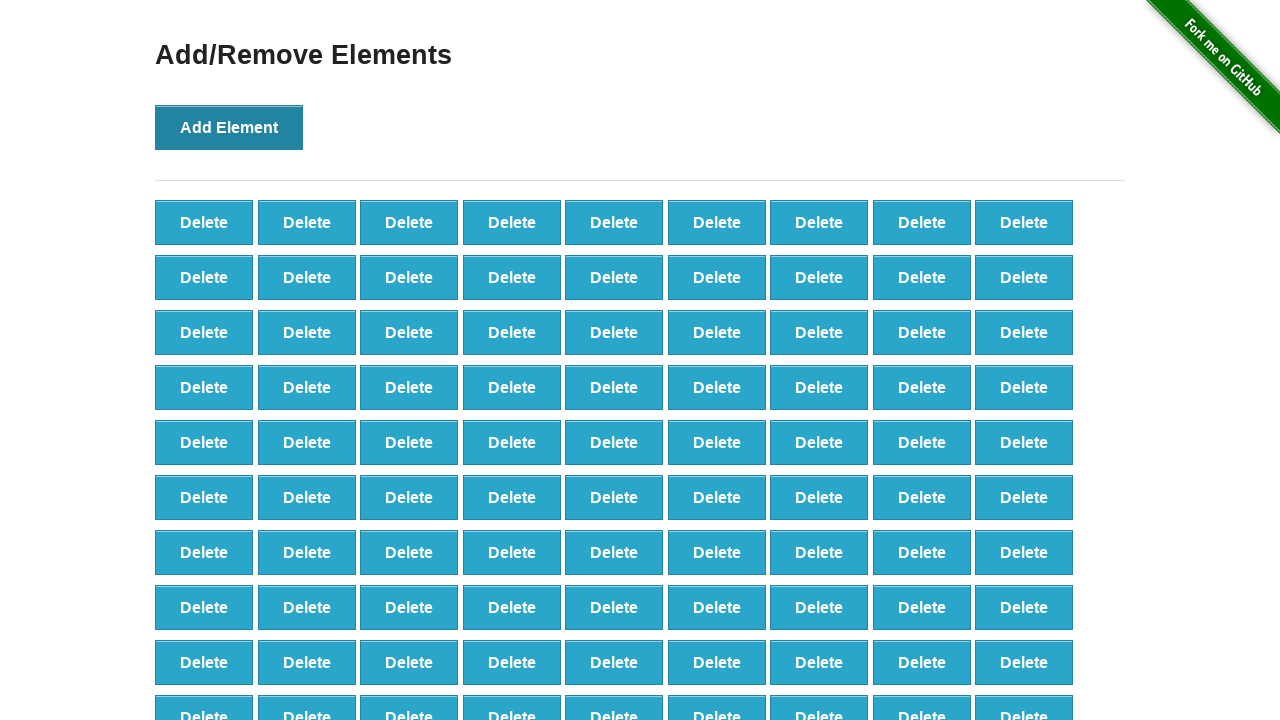

Clicked 'Add Element' button (iteration 96 of 100) at (229, 127) on xpath=//*[@onclick='addElement()']
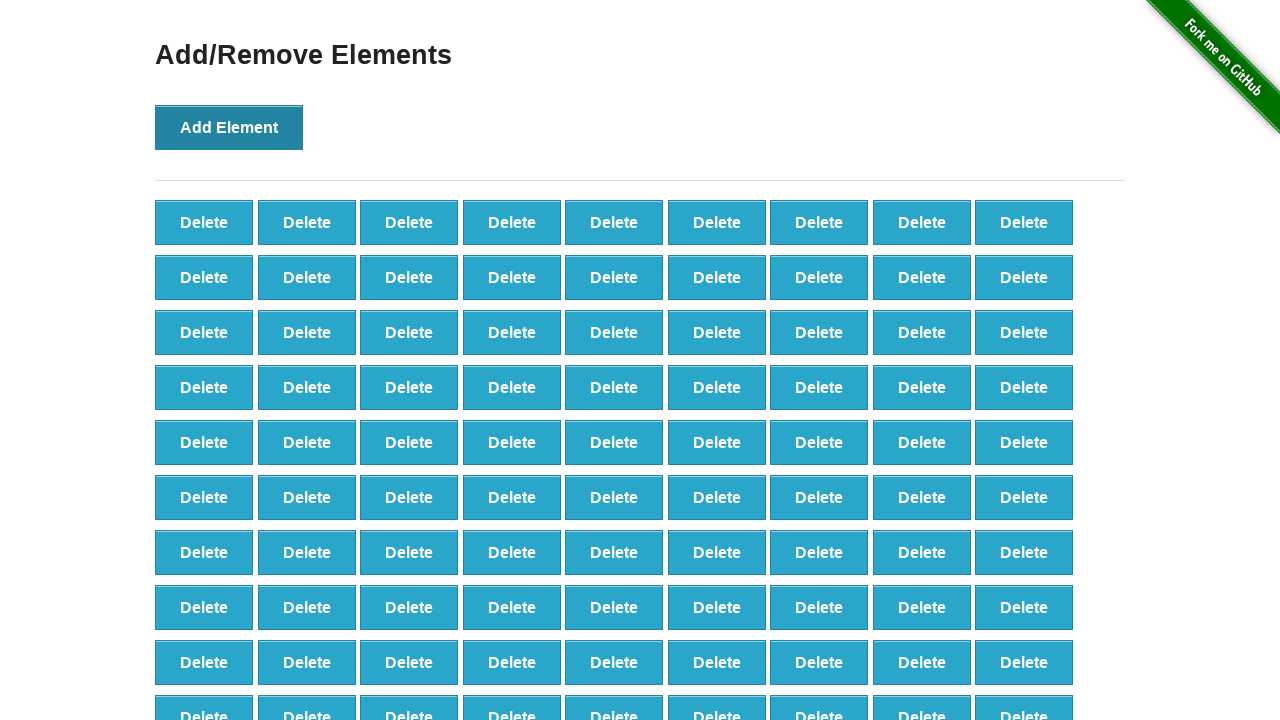

Clicked 'Add Element' button (iteration 97 of 100) at (229, 127) on xpath=//*[@onclick='addElement()']
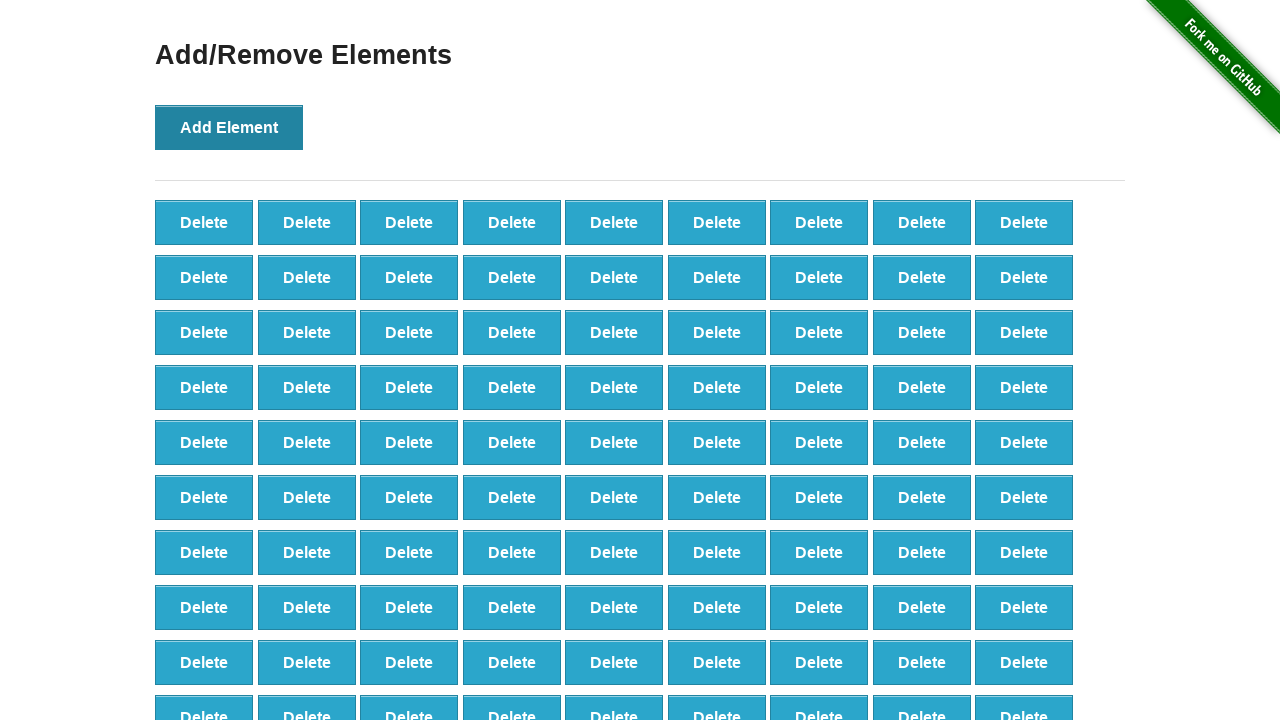

Clicked 'Add Element' button (iteration 98 of 100) at (229, 127) on xpath=//*[@onclick='addElement()']
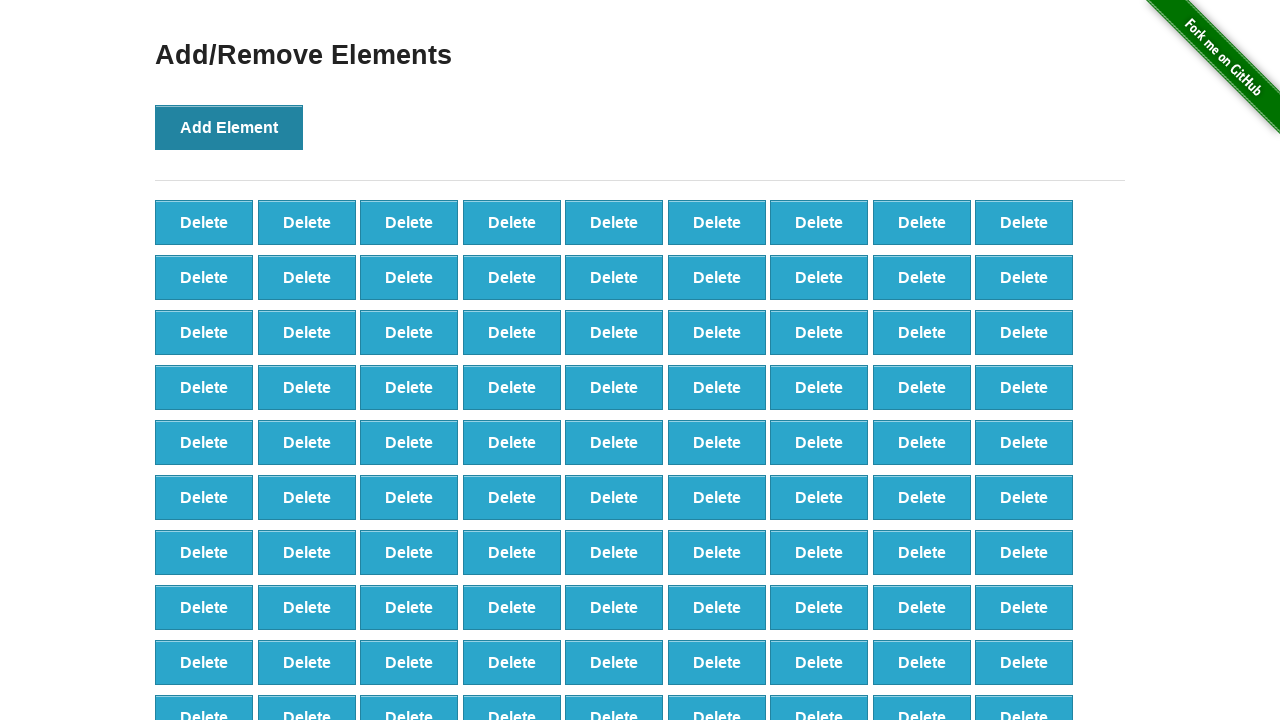

Clicked 'Add Element' button (iteration 99 of 100) at (229, 127) on xpath=//*[@onclick='addElement()']
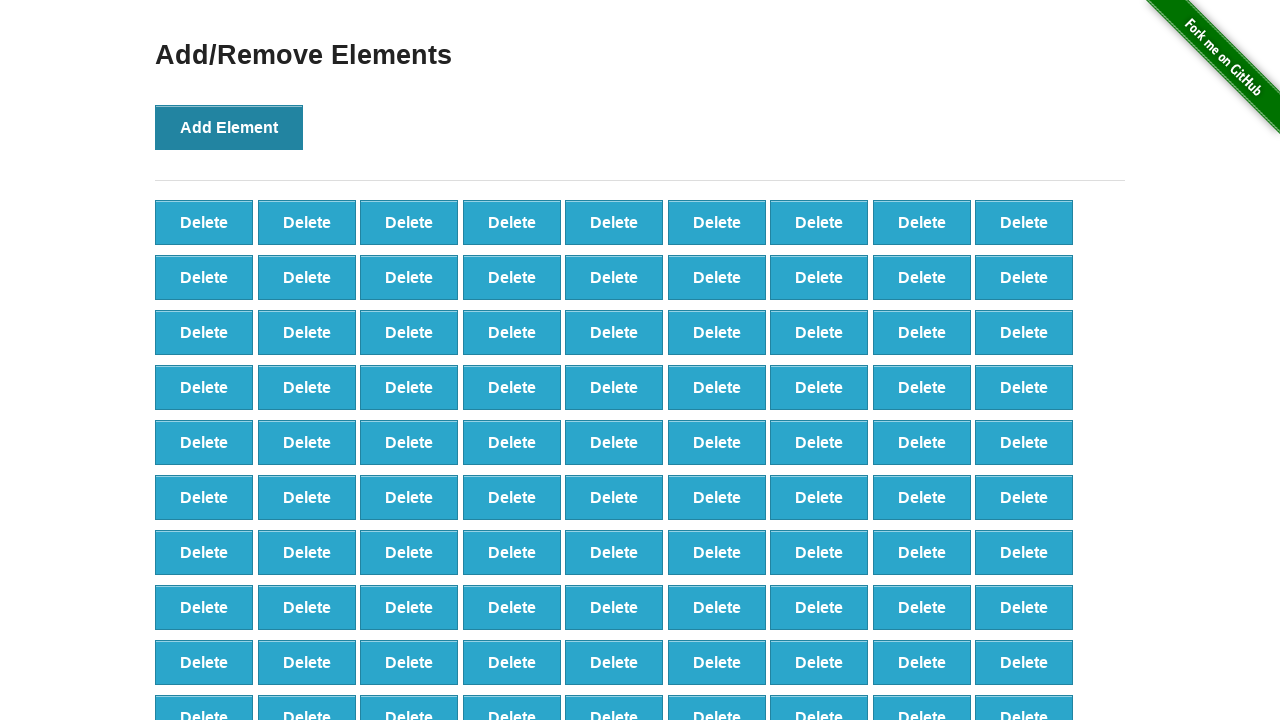

Clicked 'Add Element' button (iteration 100 of 100) at (229, 127) on xpath=//*[@onclick='addElement()']
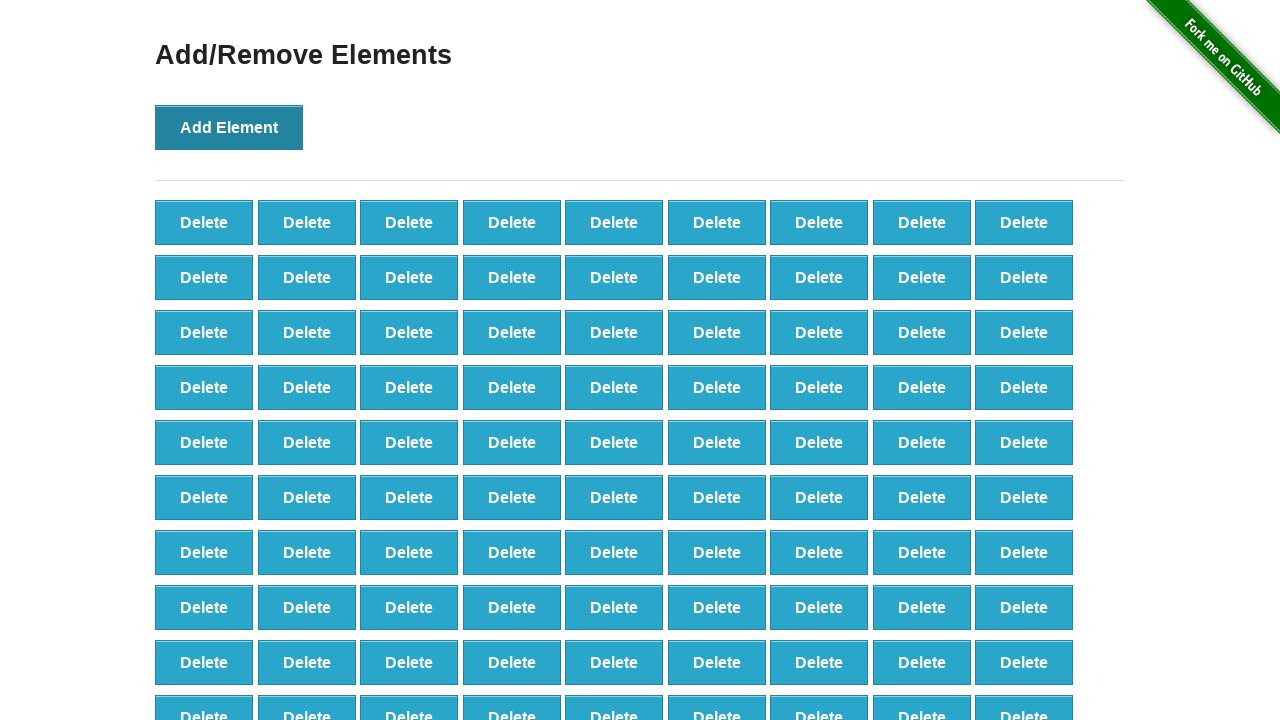

Located all delete buttons
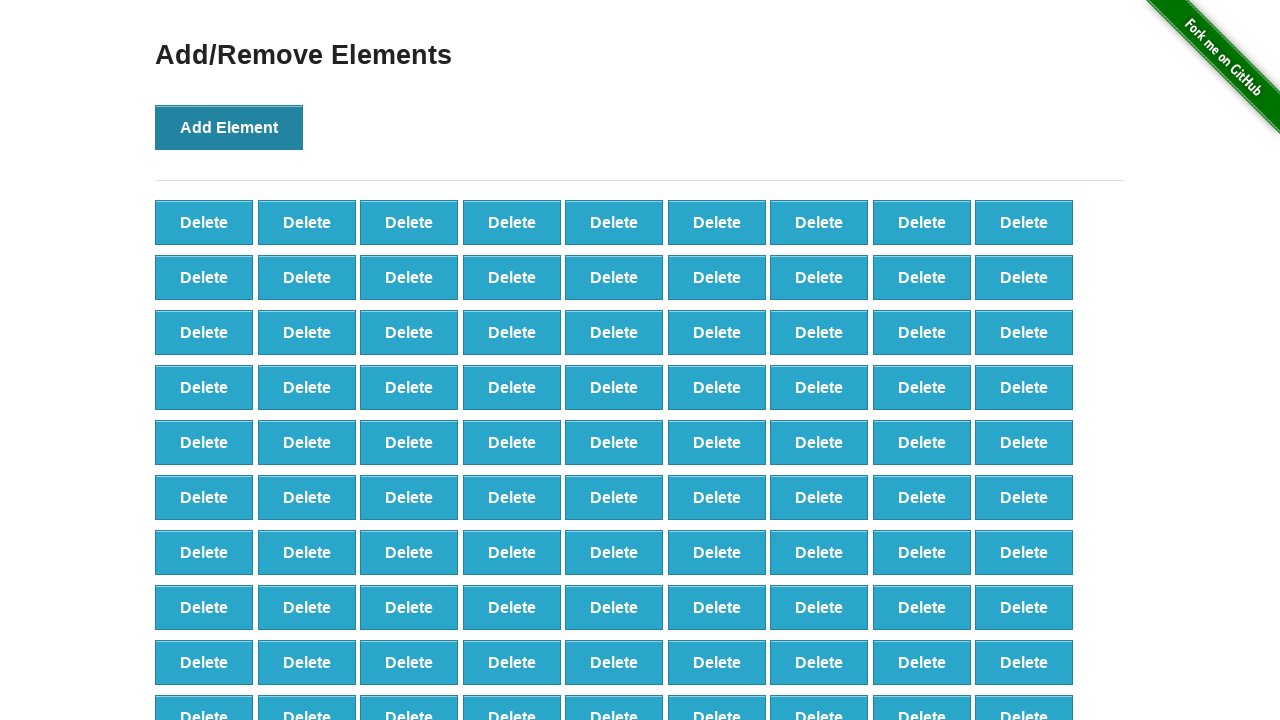

Validated that 100 delete buttons are displayed
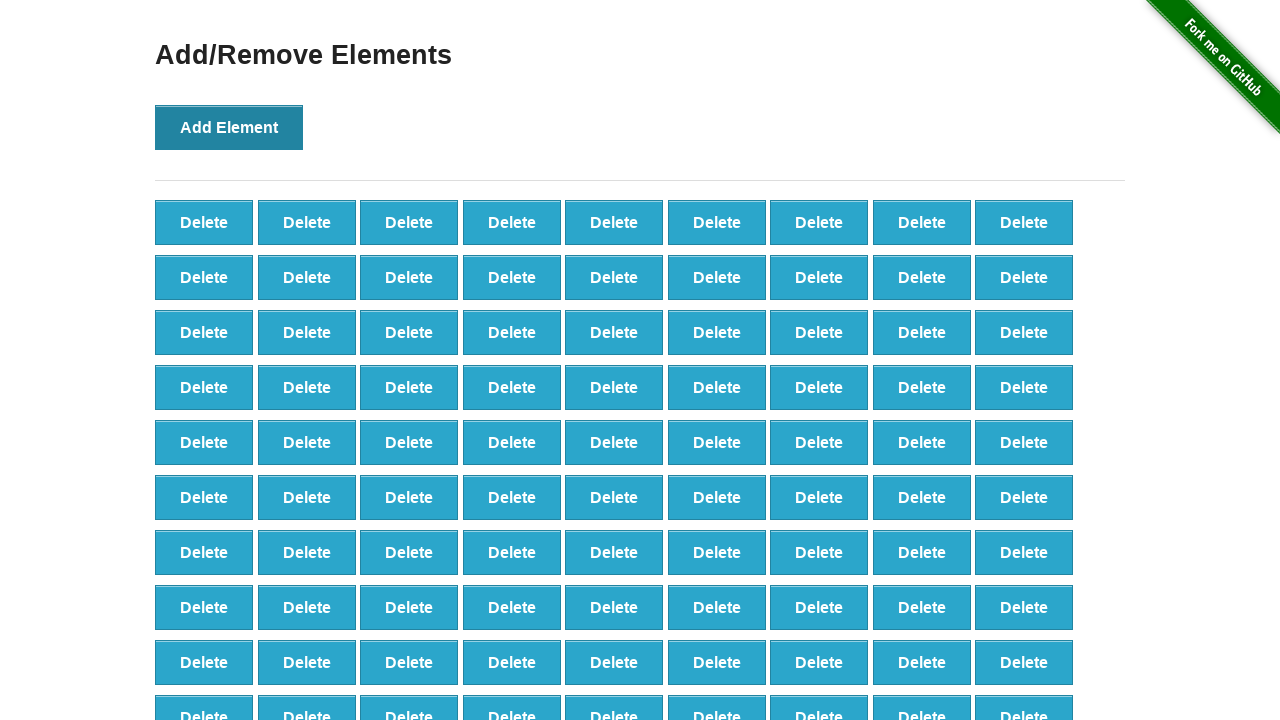

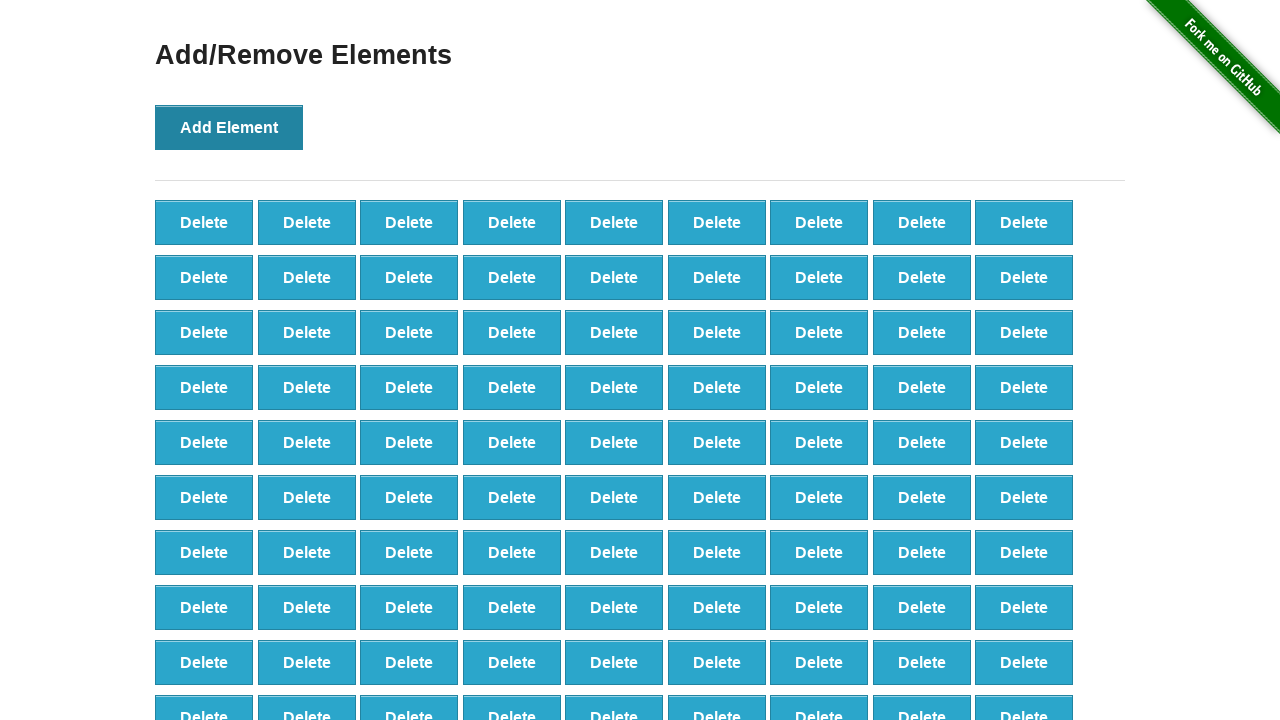